Tests a large form by filling all input fields with a character and clicking the submit button

Starting URL: http://suninjuly.github.io/huge_form.html

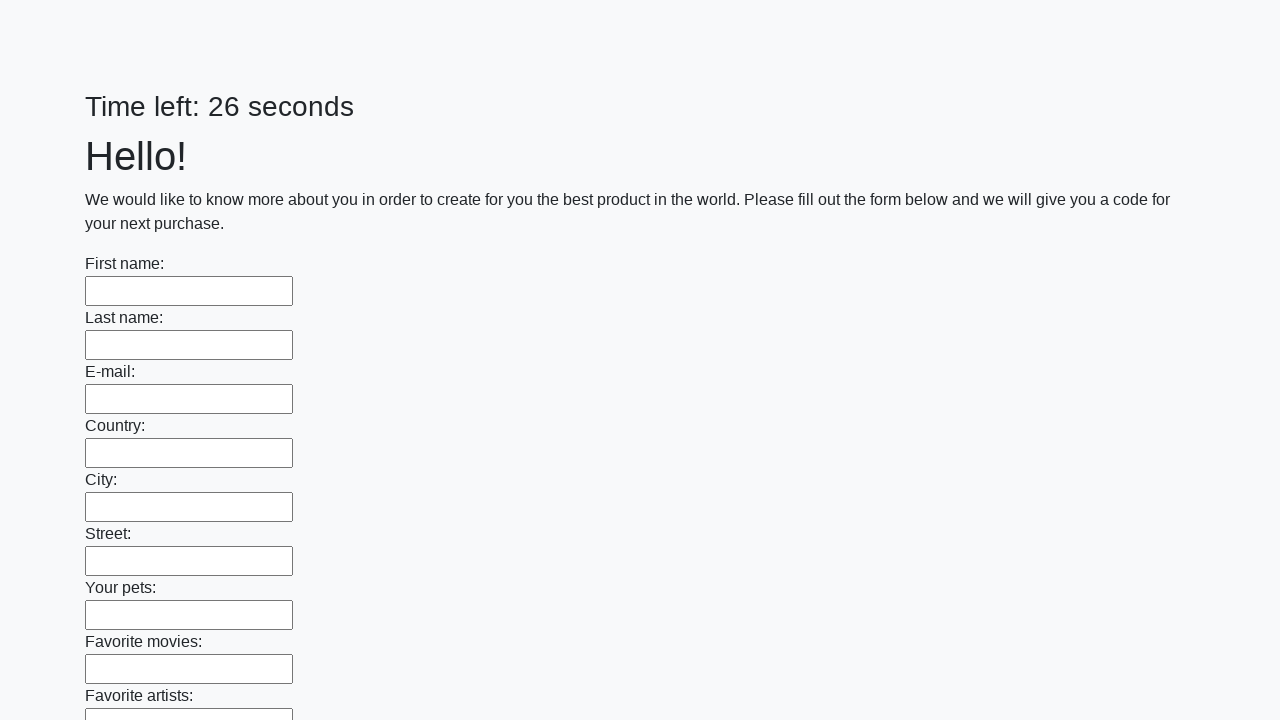

Located all input elements on the huge form
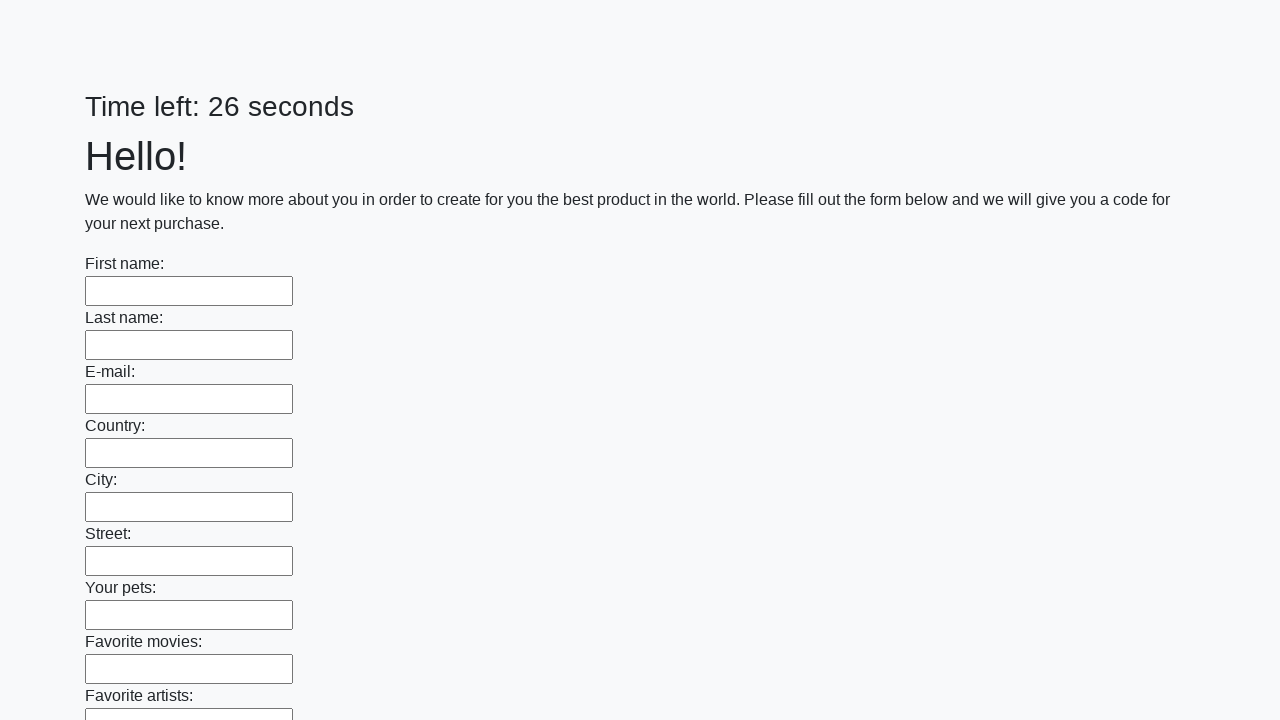

Filled an input field with character 'T' on input >> nth=0
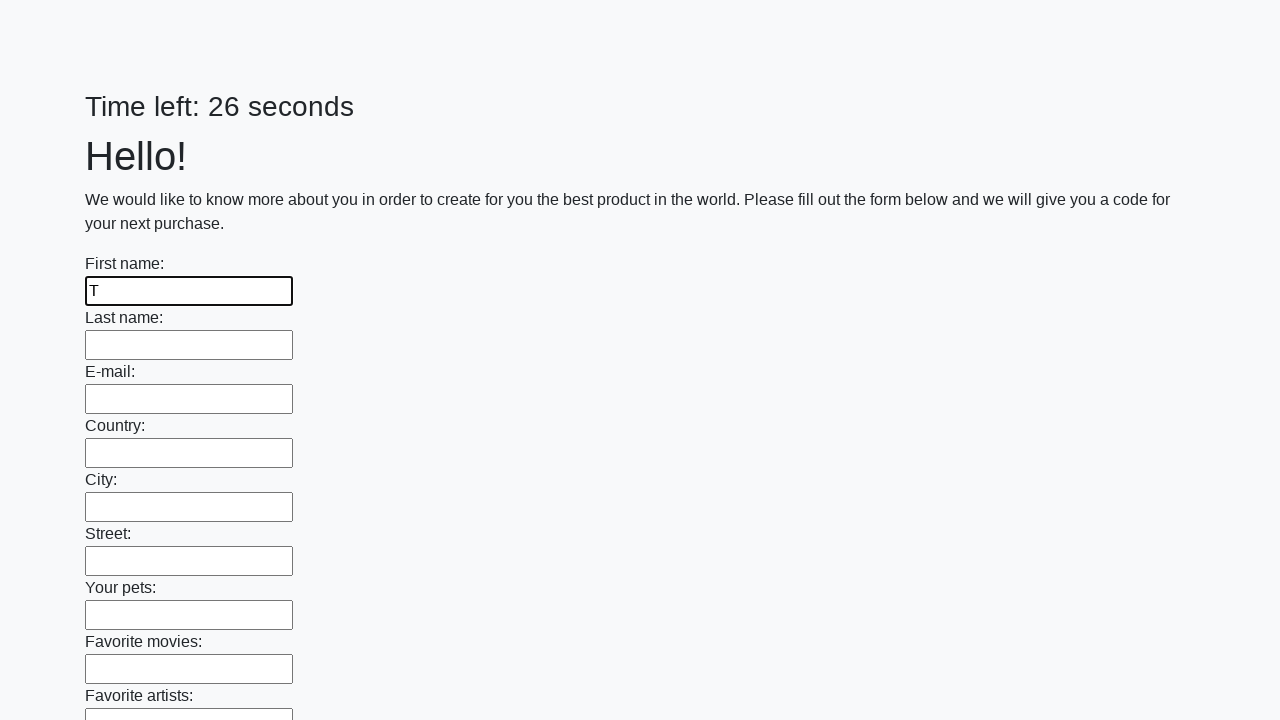

Filled an input field with character 'T' on input >> nth=1
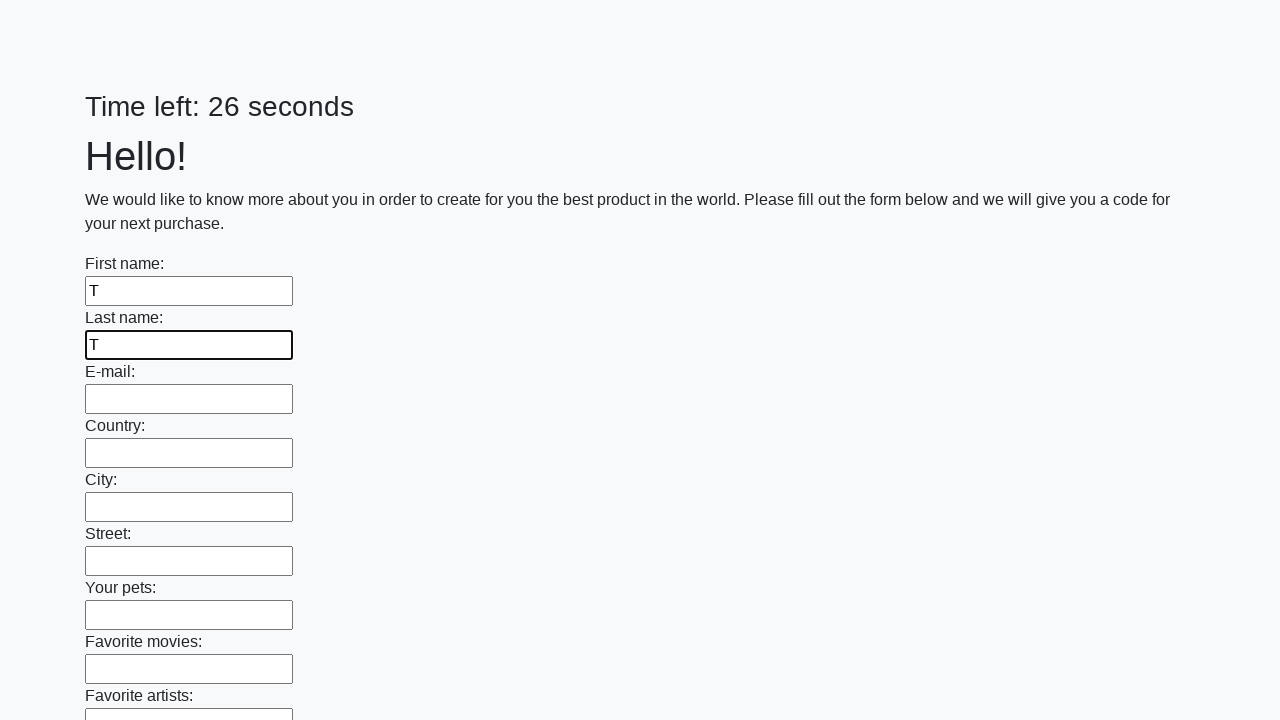

Filled an input field with character 'T' on input >> nth=2
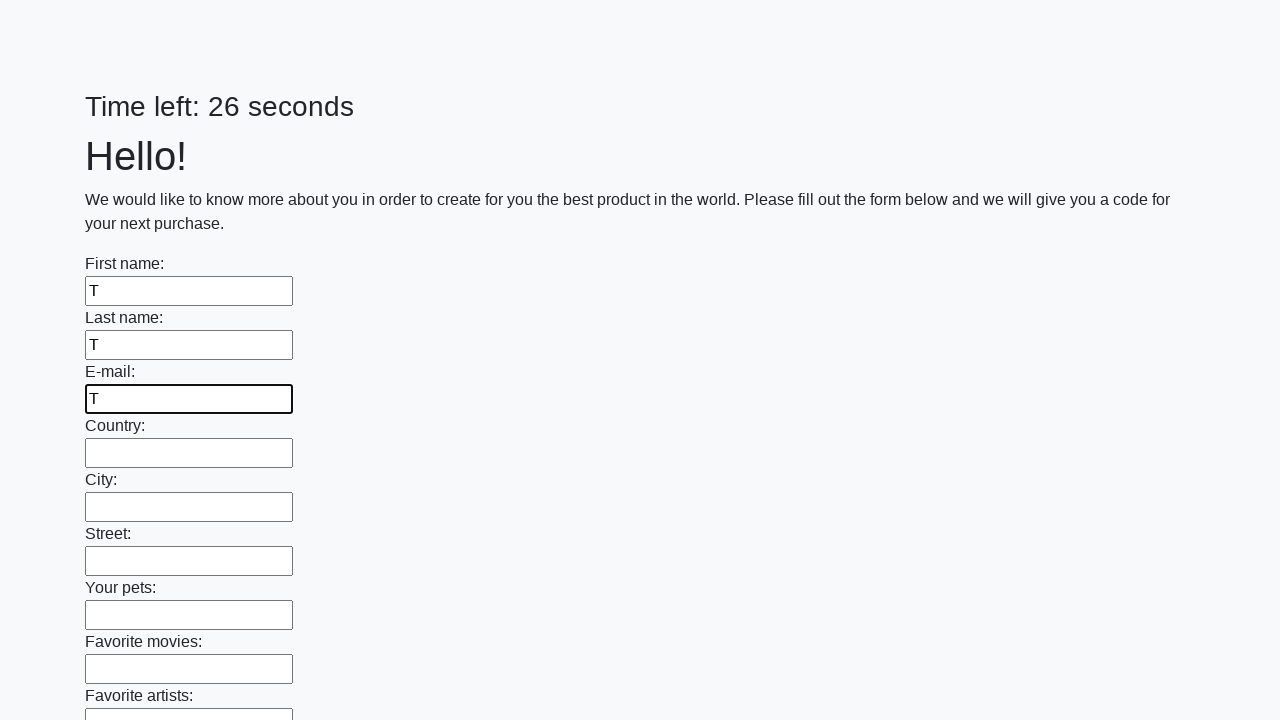

Filled an input field with character 'T' on input >> nth=3
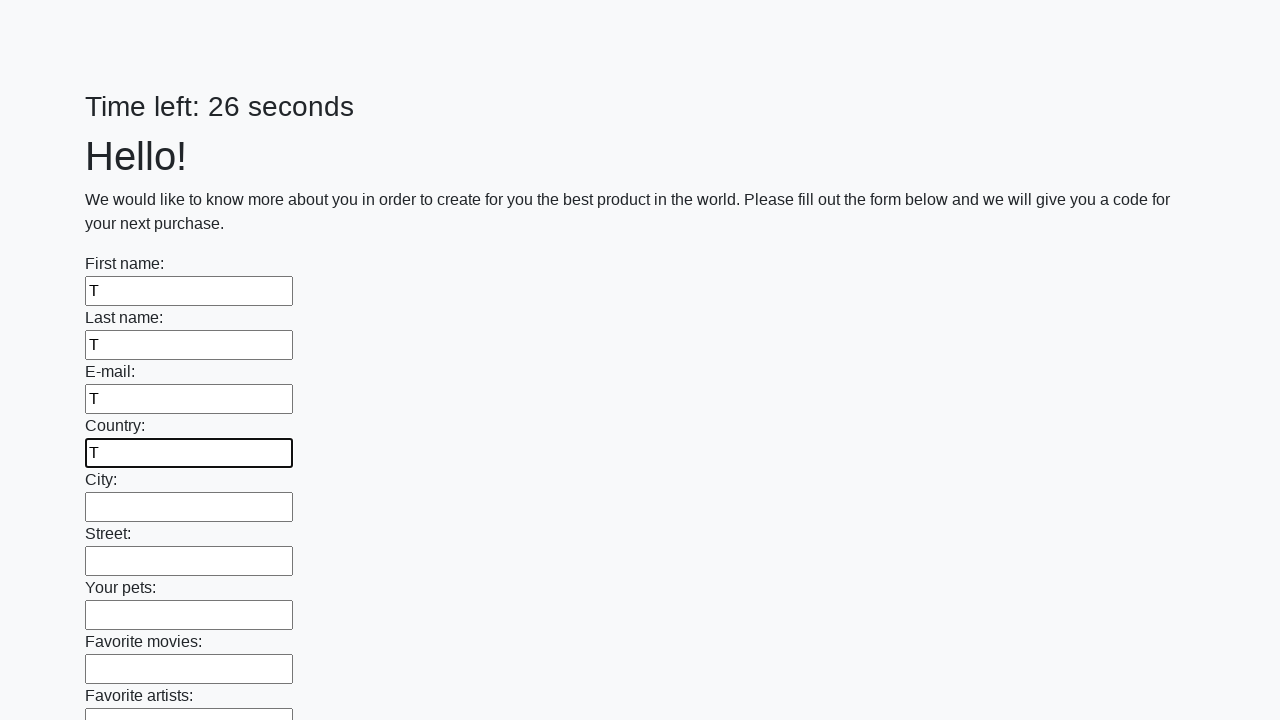

Filled an input field with character 'T' on input >> nth=4
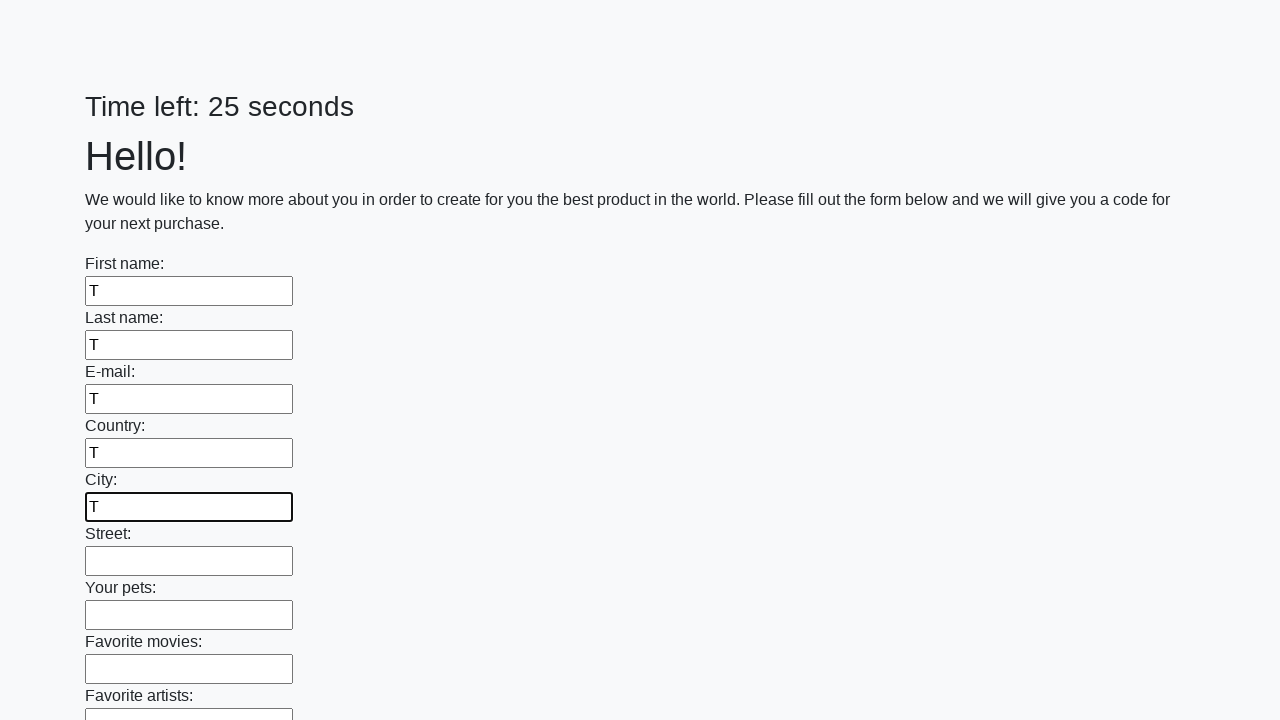

Filled an input field with character 'T' on input >> nth=5
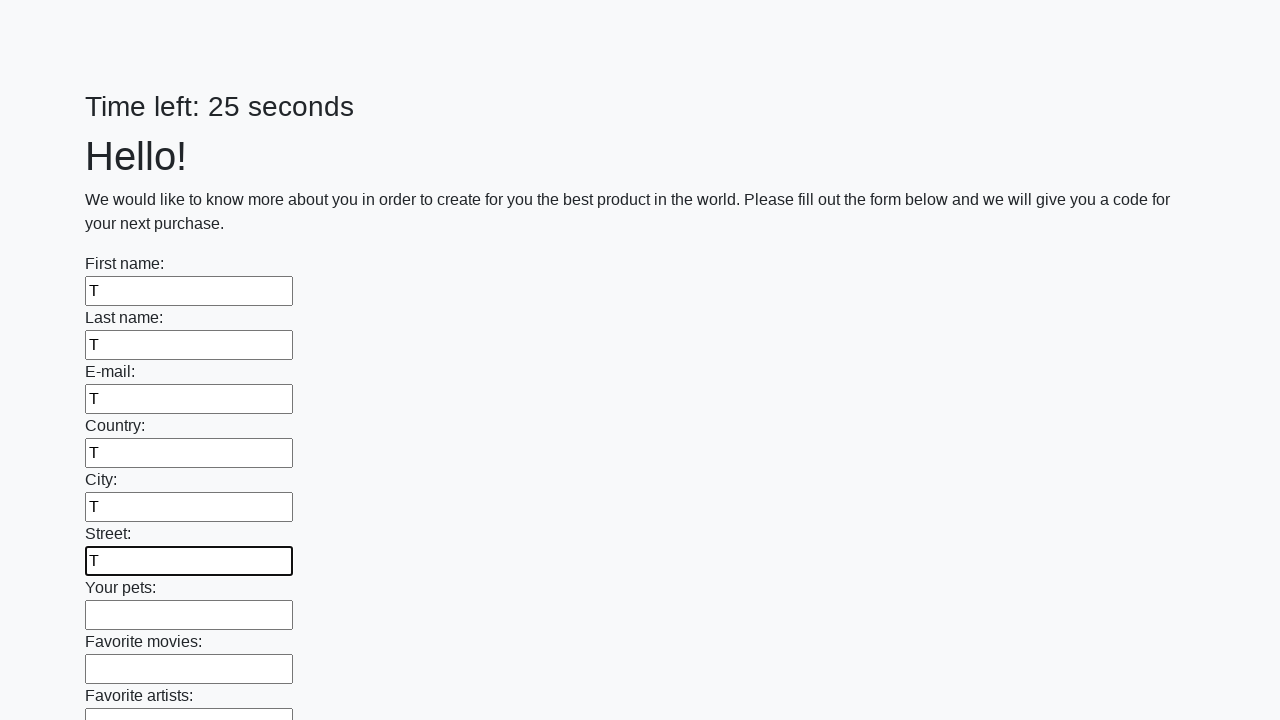

Filled an input field with character 'T' on input >> nth=6
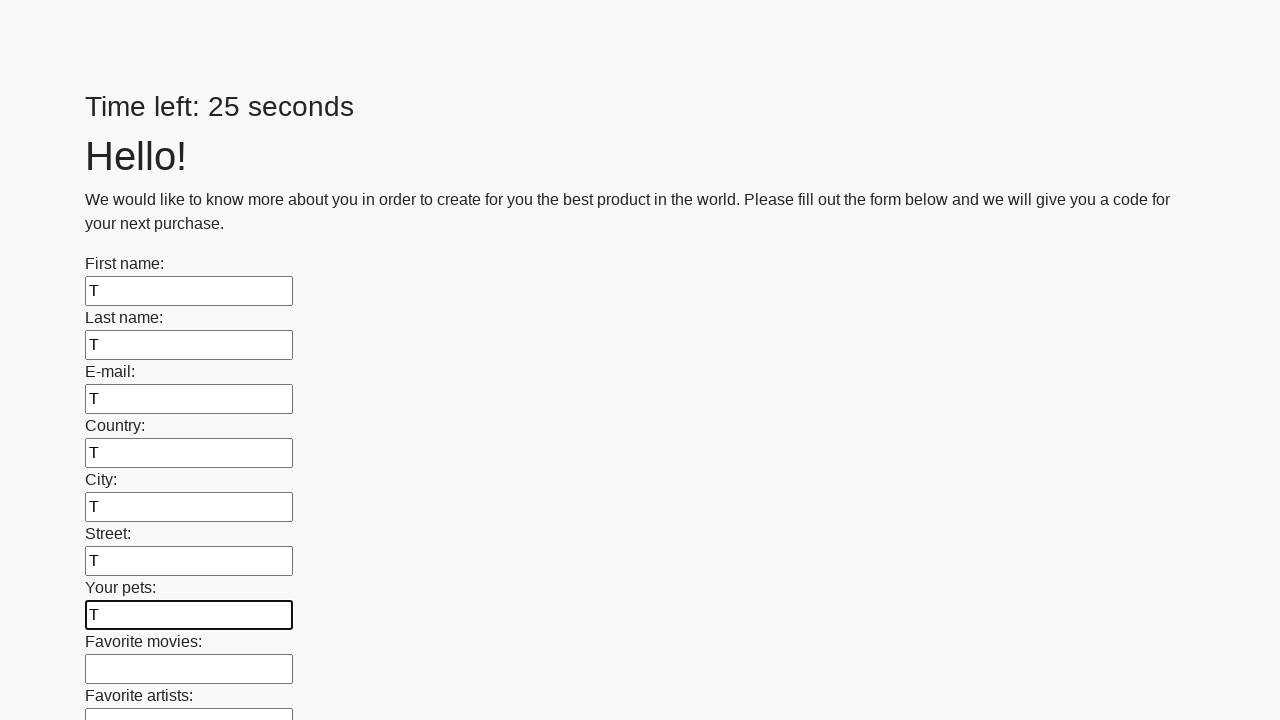

Filled an input field with character 'T' on input >> nth=7
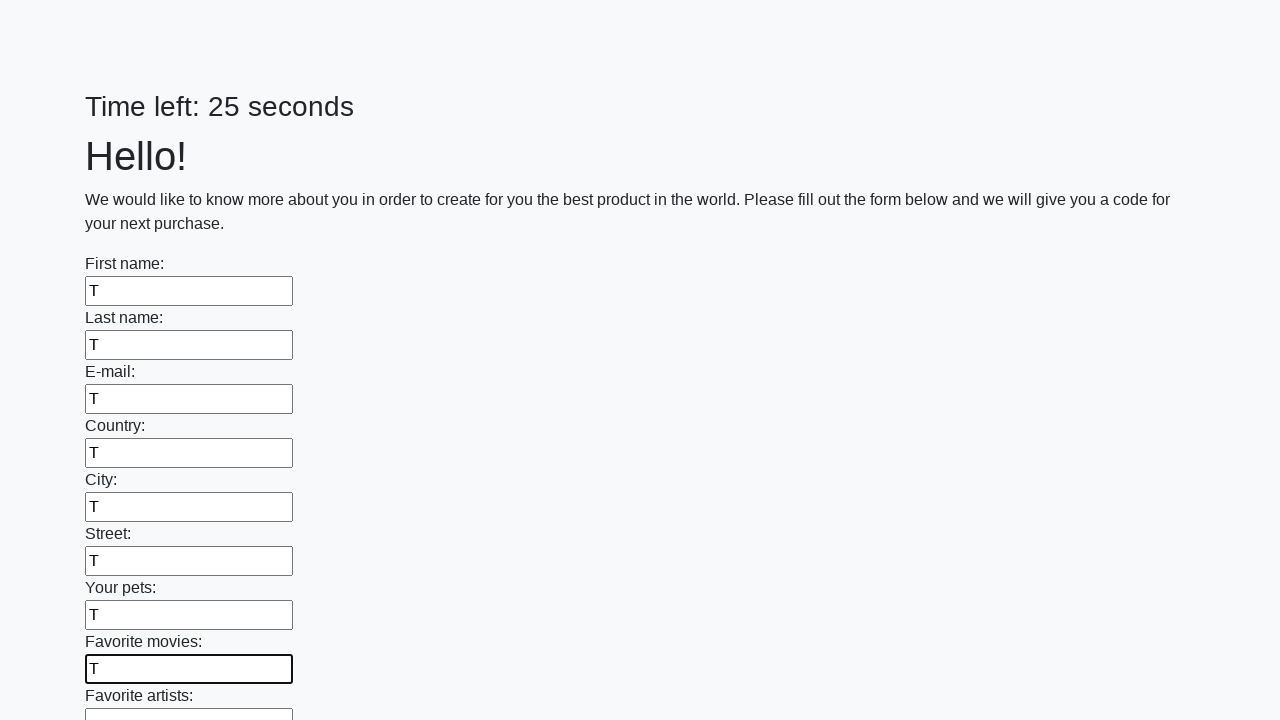

Filled an input field with character 'T' on input >> nth=8
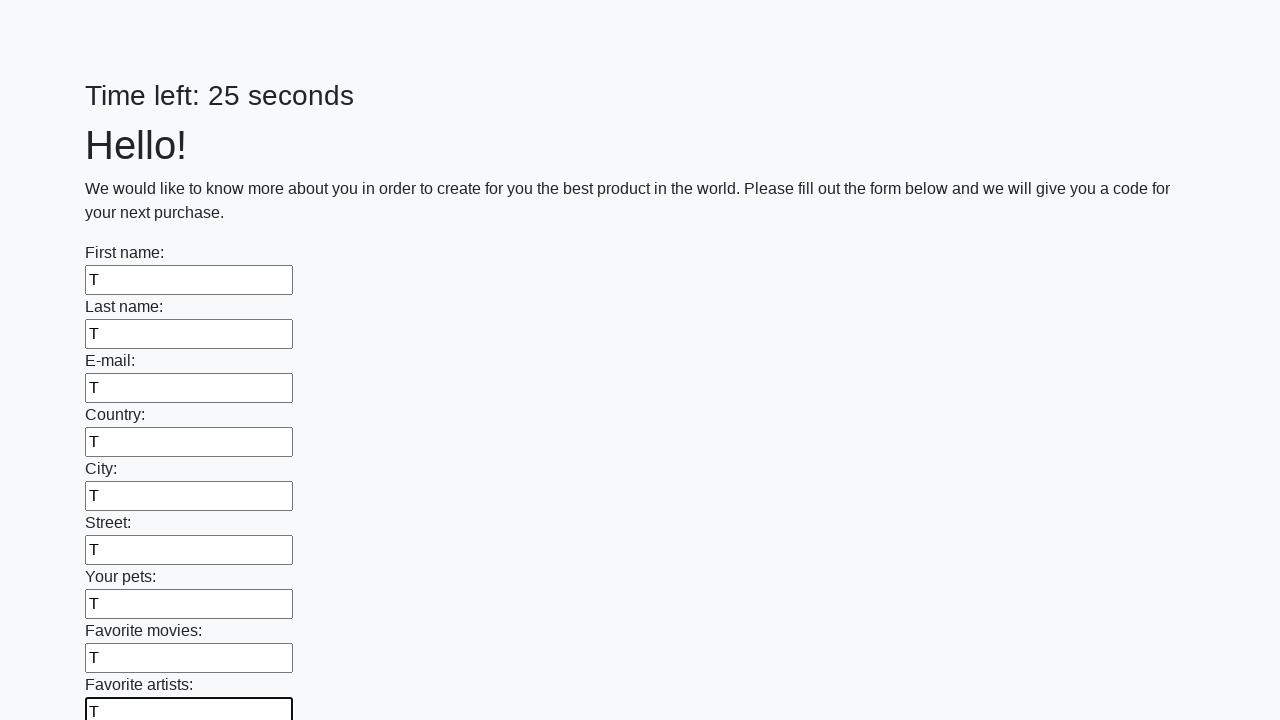

Filled an input field with character 'T' on input >> nth=9
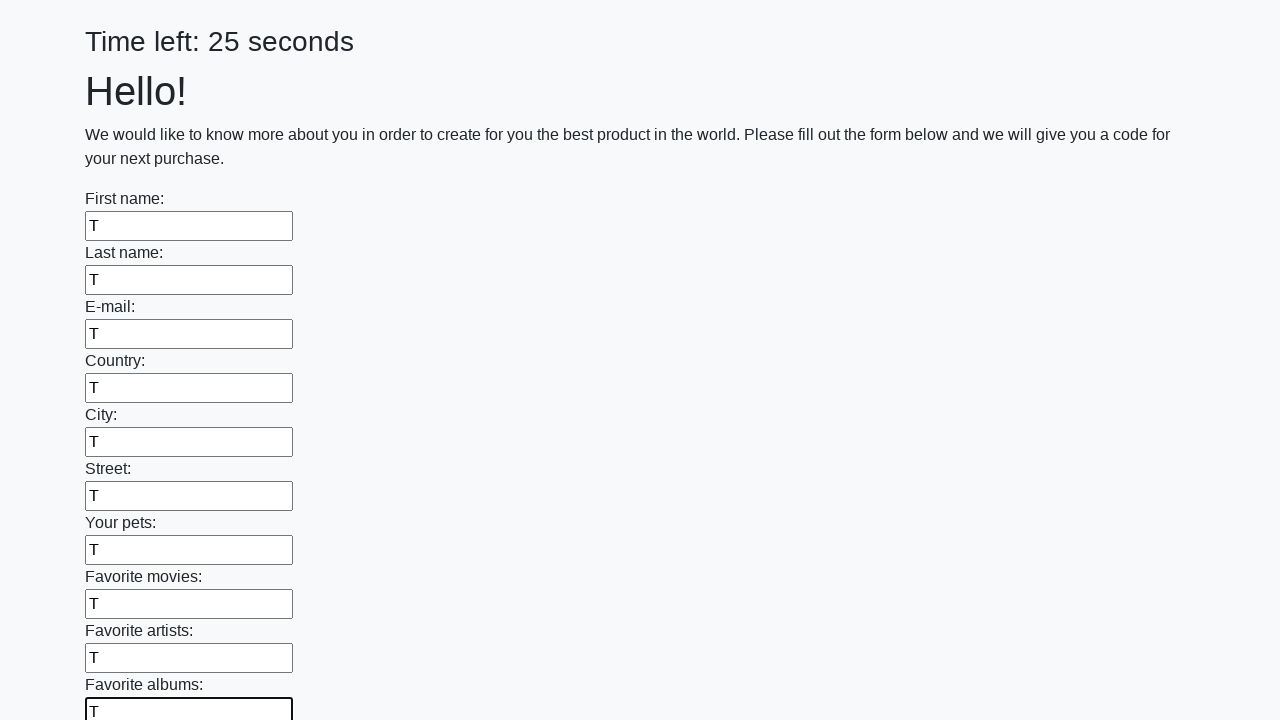

Filled an input field with character 'T' on input >> nth=10
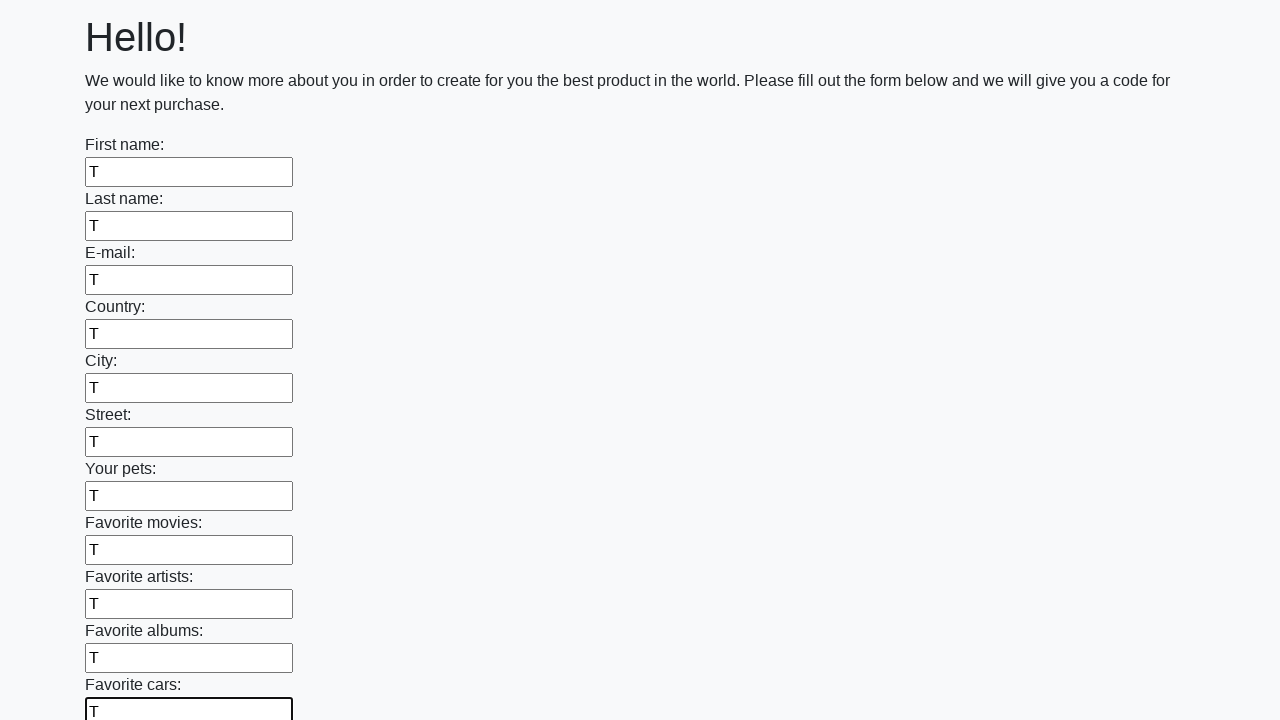

Filled an input field with character 'T' on input >> nth=11
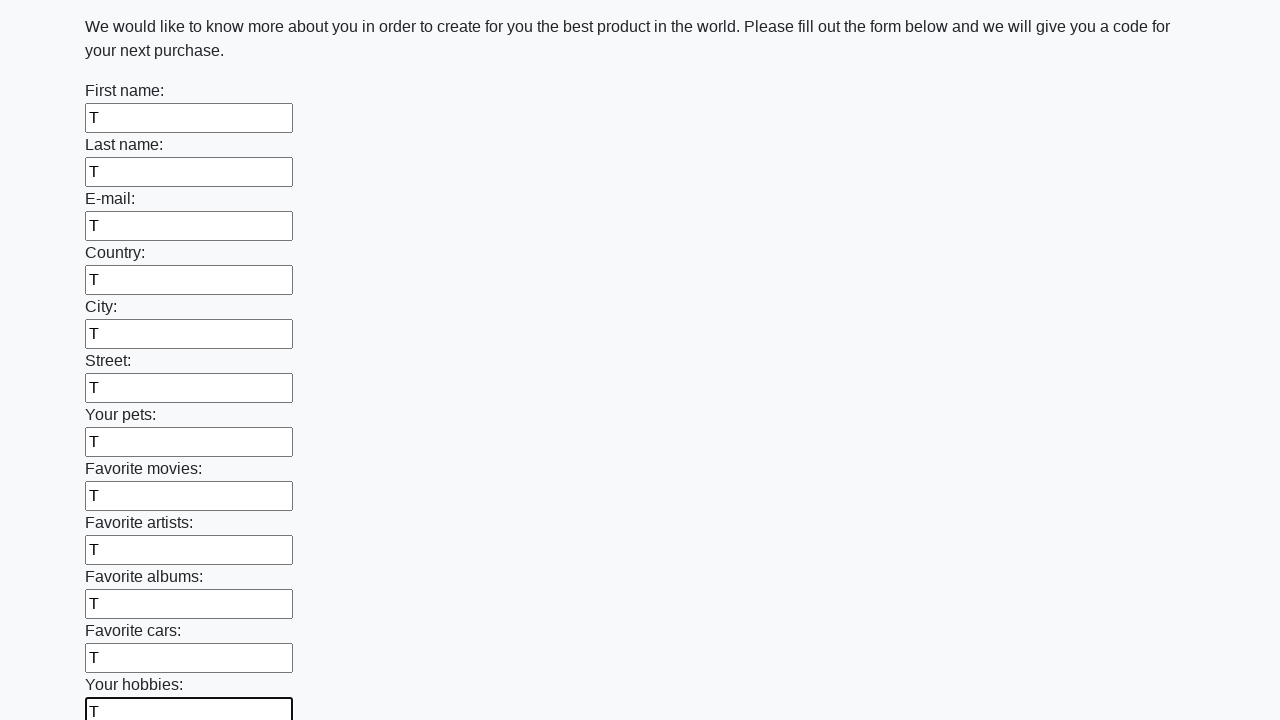

Filled an input field with character 'T' on input >> nth=12
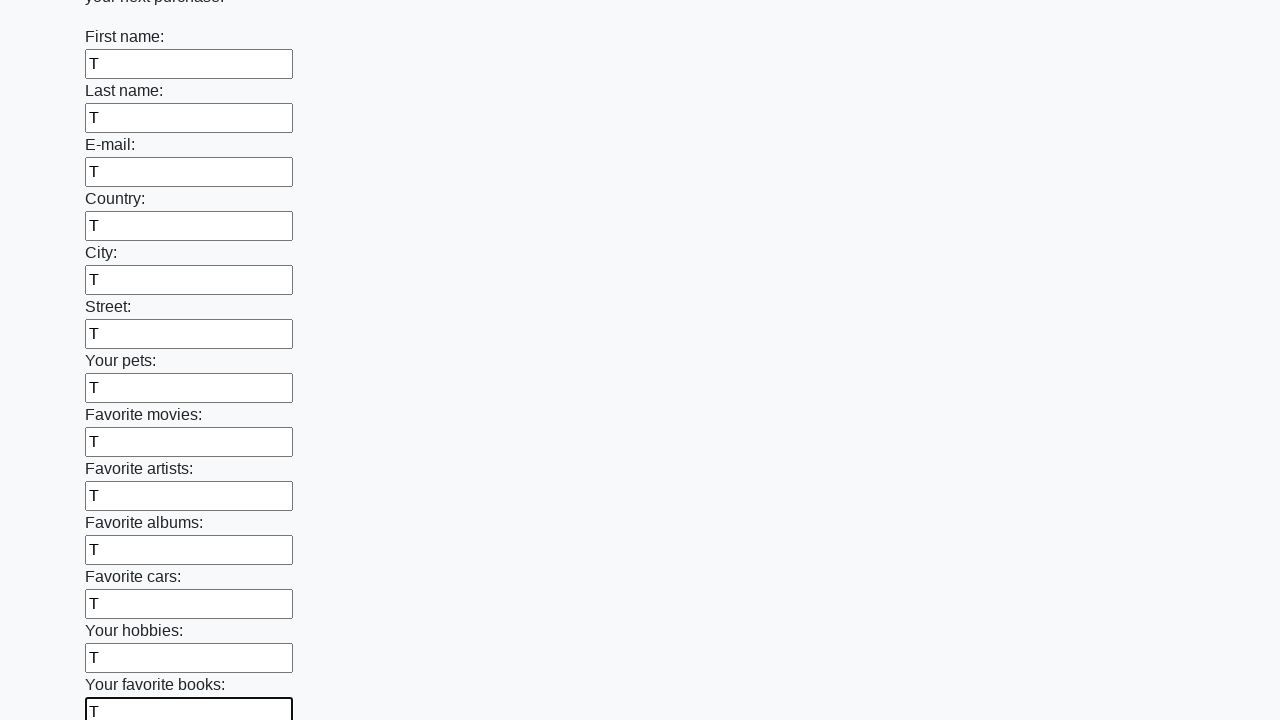

Filled an input field with character 'T' on input >> nth=13
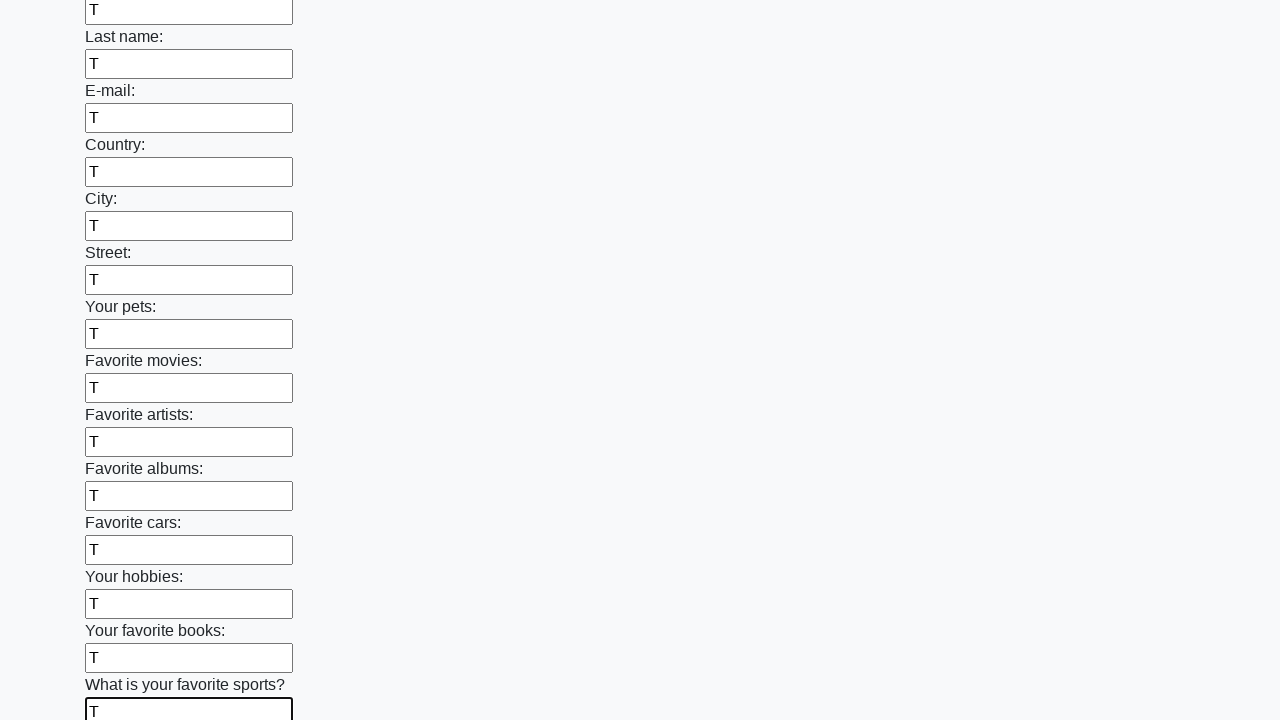

Filled an input field with character 'T' on input >> nth=14
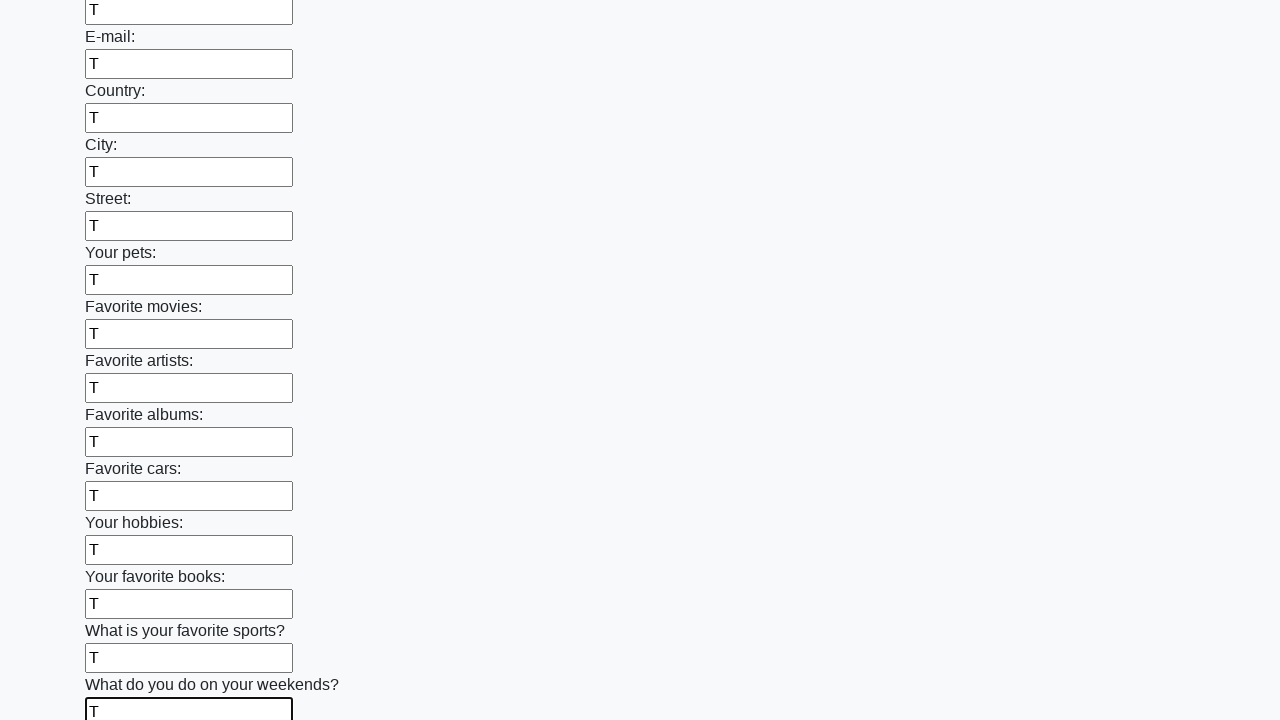

Filled an input field with character 'T' on input >> nth=15
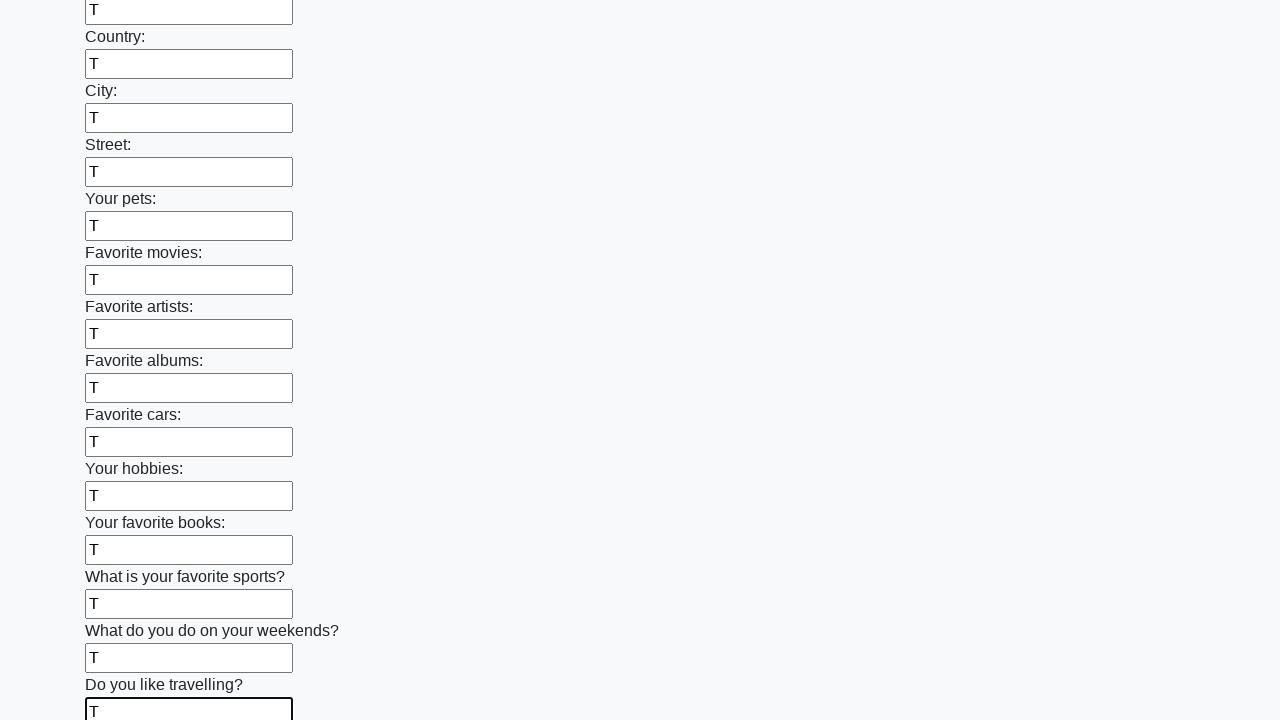

Filled an input field with character 'T' on input >> nth=16
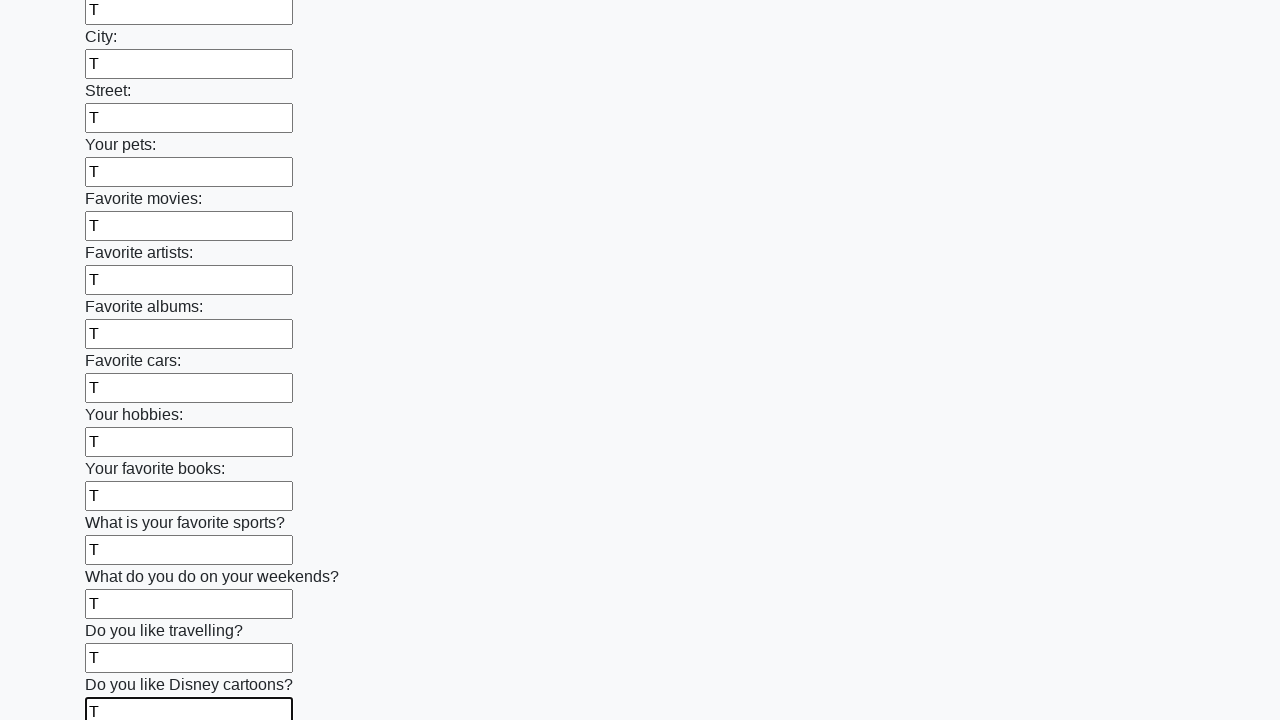

Filled an input field with character 'T' on input >> nth=17
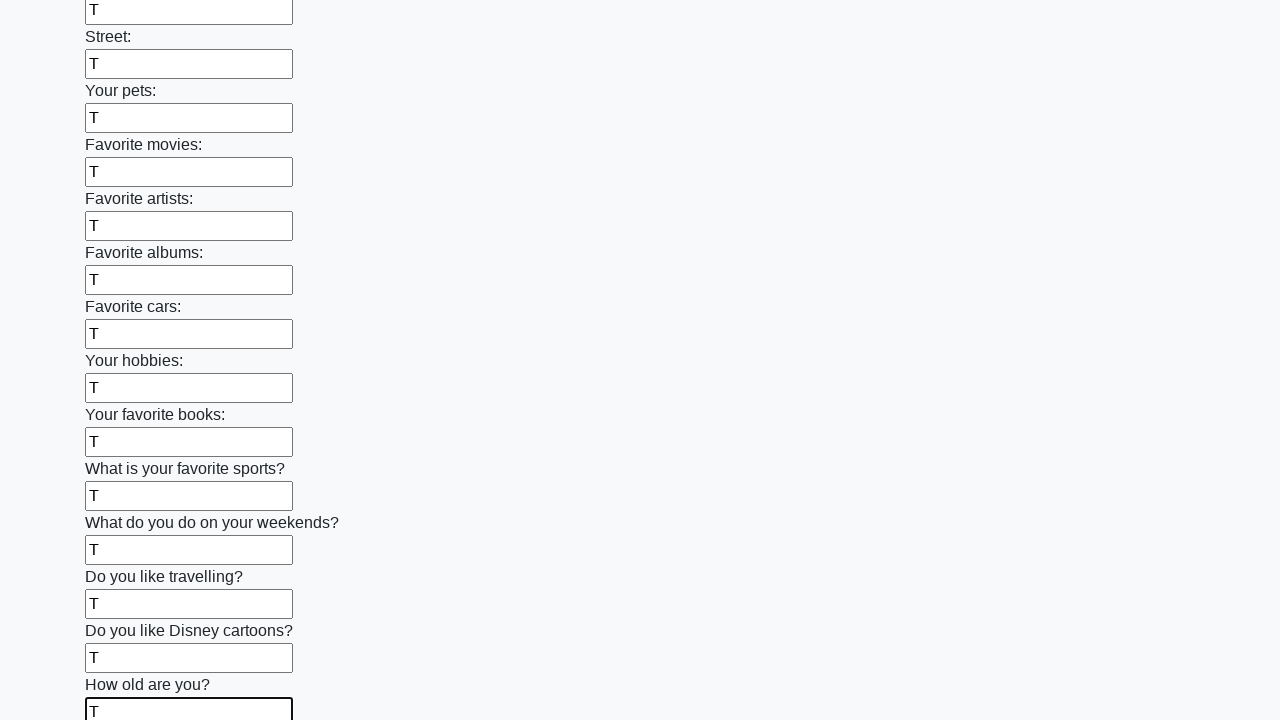

Filled an input field with character 'T' on input >> nth=18
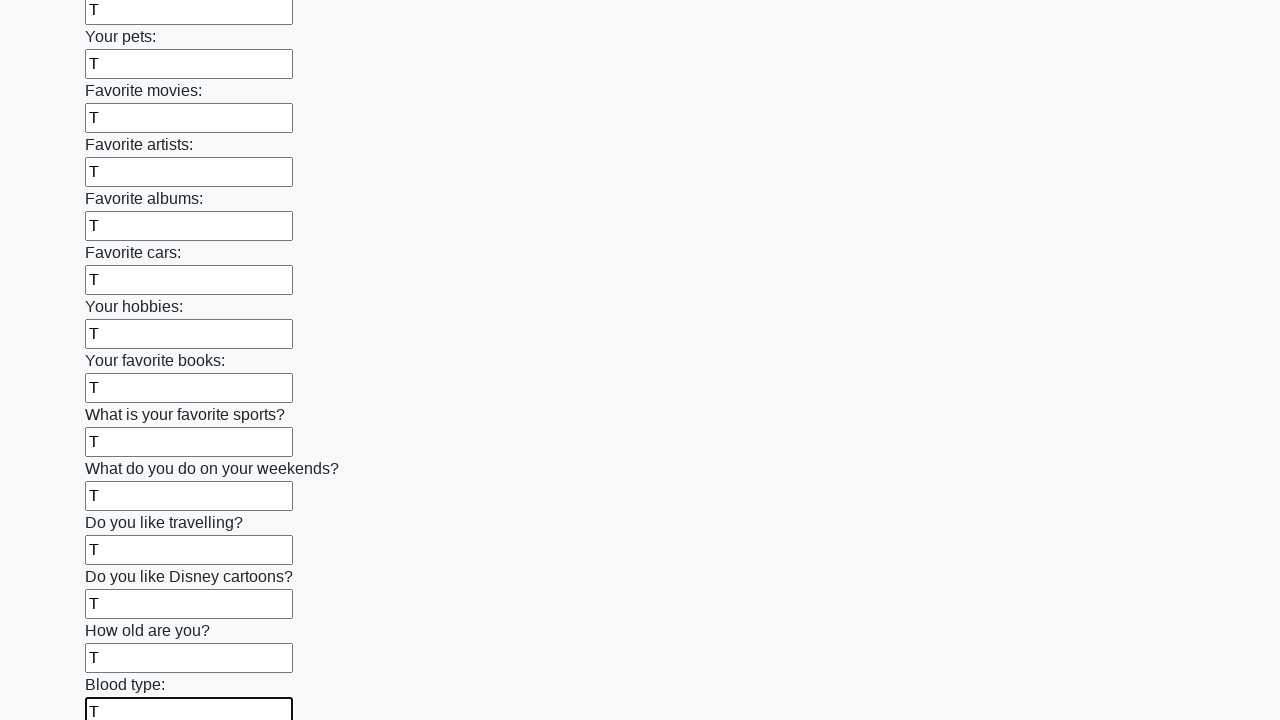

Filled an input field with character 'T' on input >> nth=19
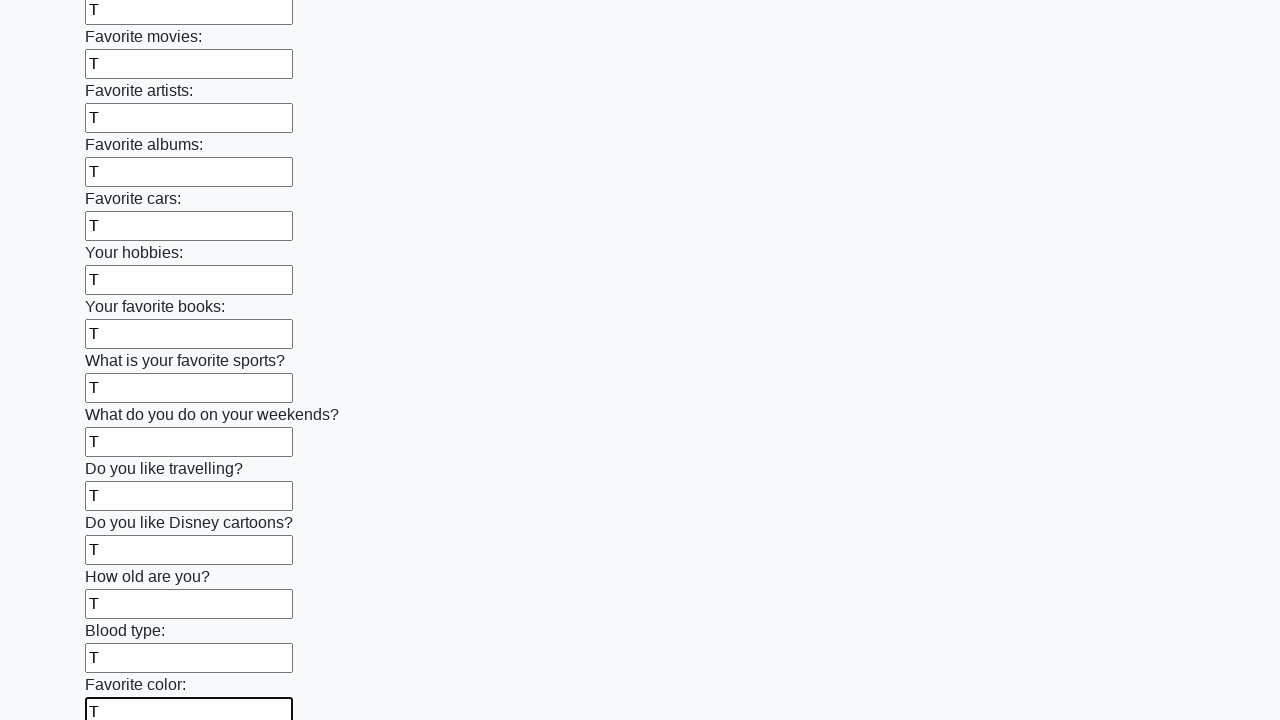

Filled an input field with character 'T' on input >> nth=20
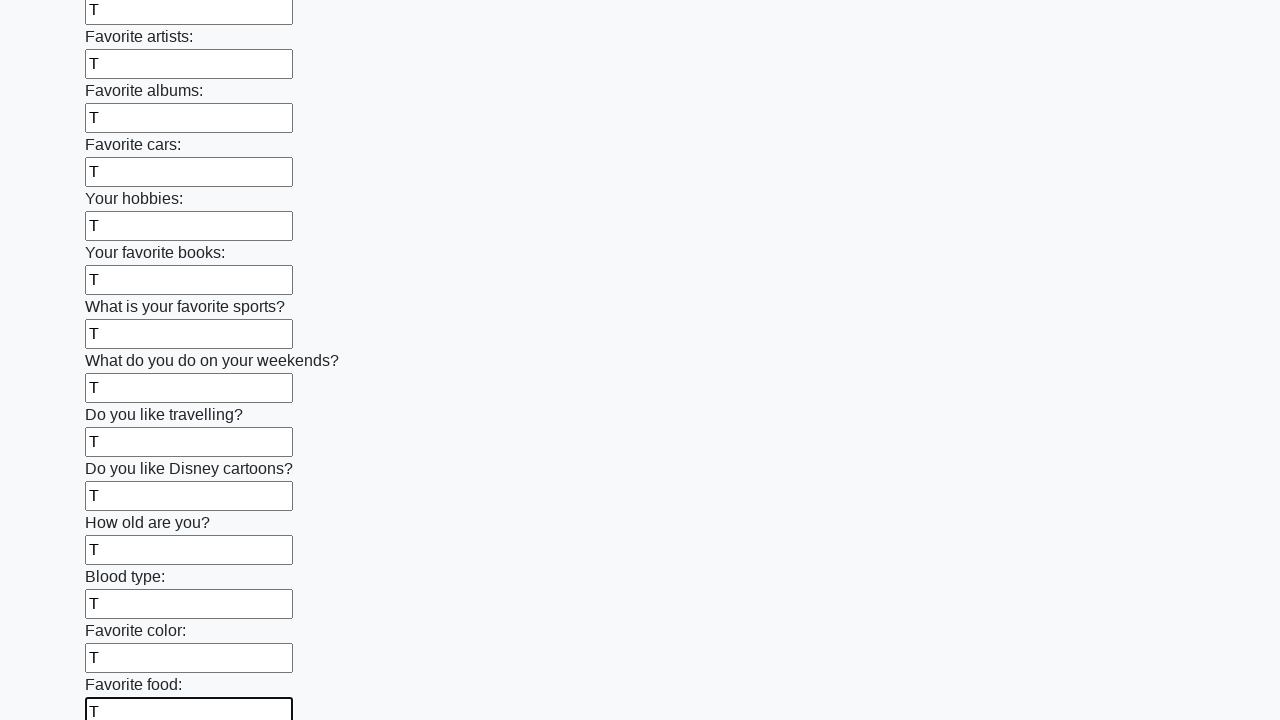

Filled an input field with character 'T' on input >> nth=21
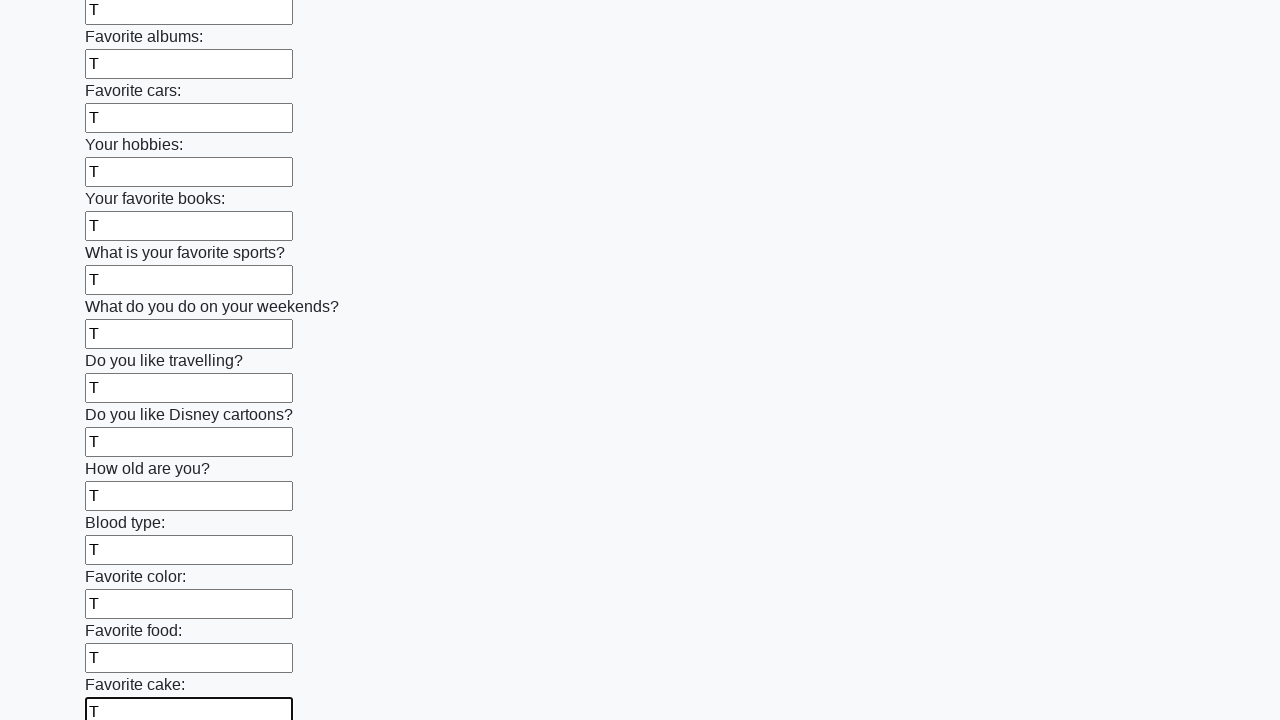

Filled an input field with character 'T' on input >> nth=22
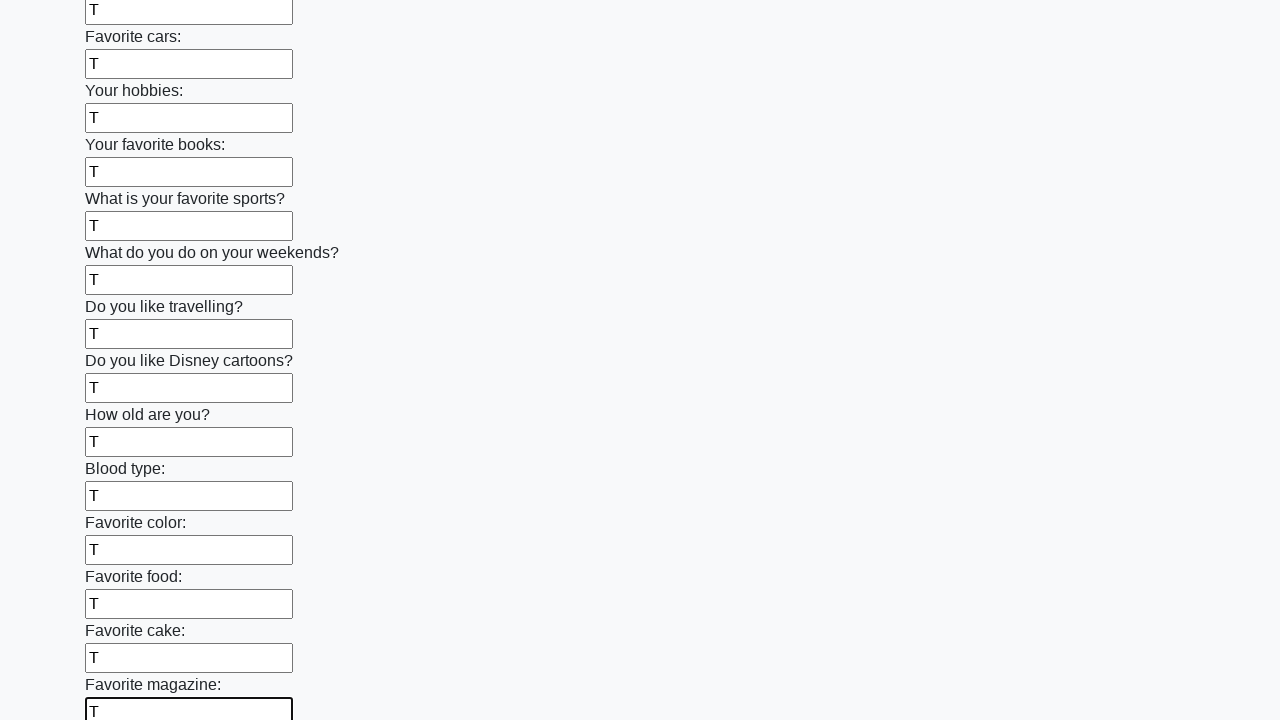

Filled an input field with character 'T' on input >> nth=23
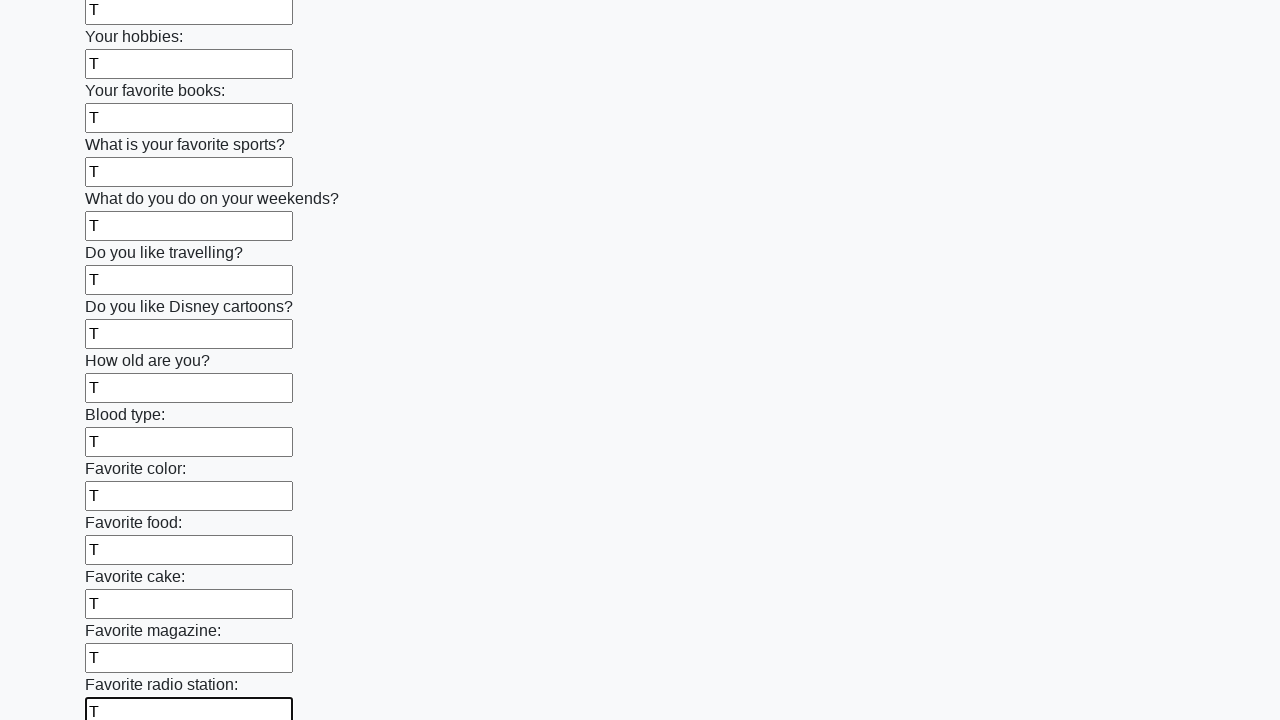

Filled an input field with character 'T' on input >> nth=24
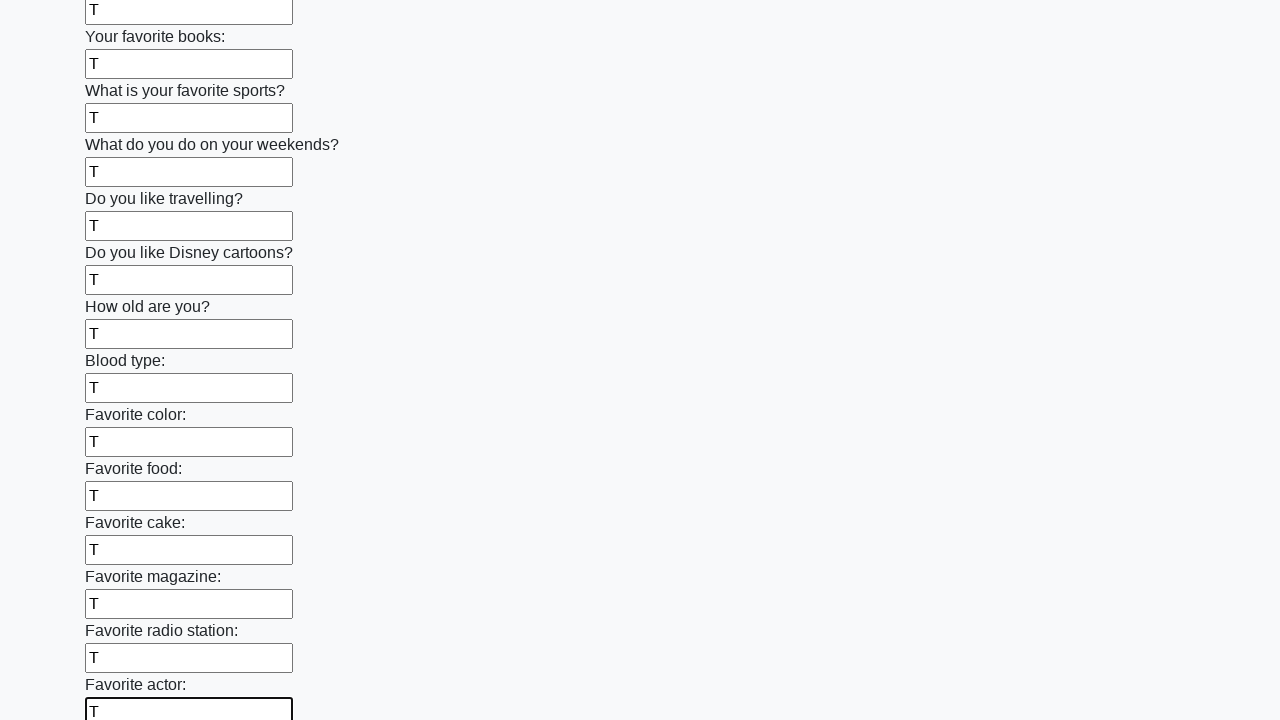

Filled an input field with character 'T' on input >> nth=25
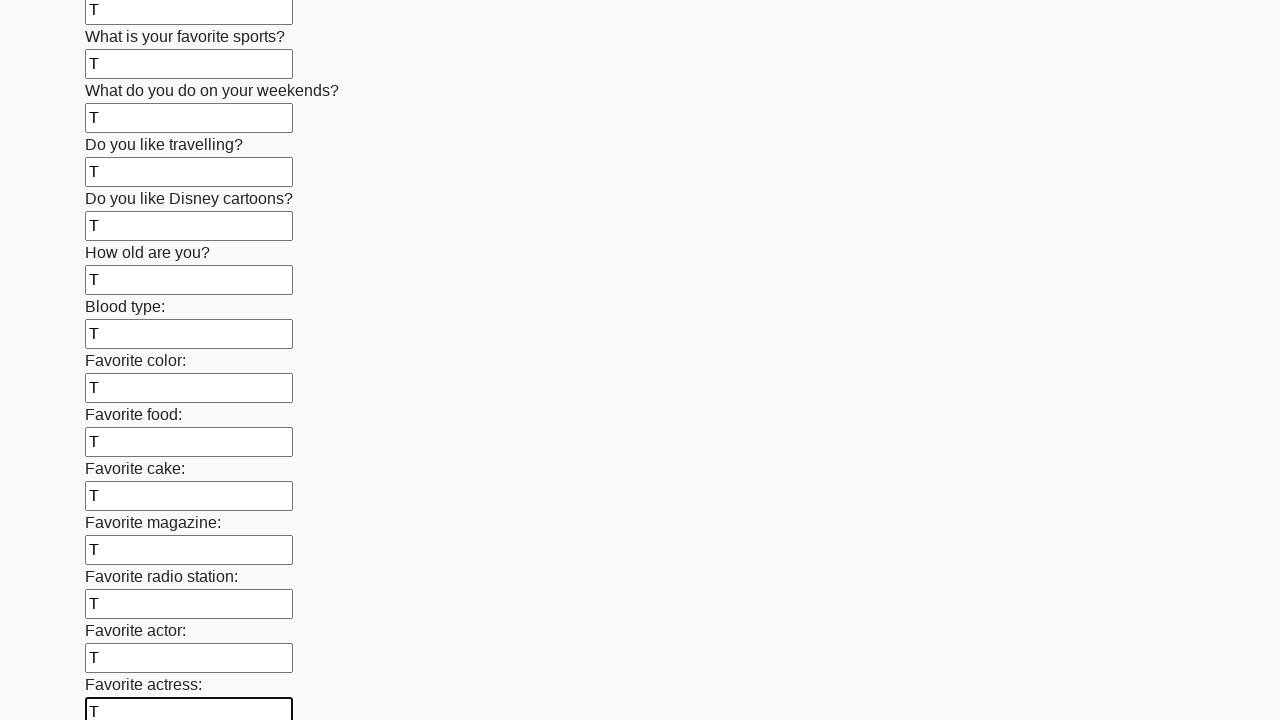

Filled an input field with character 'T' on input >> nth=26
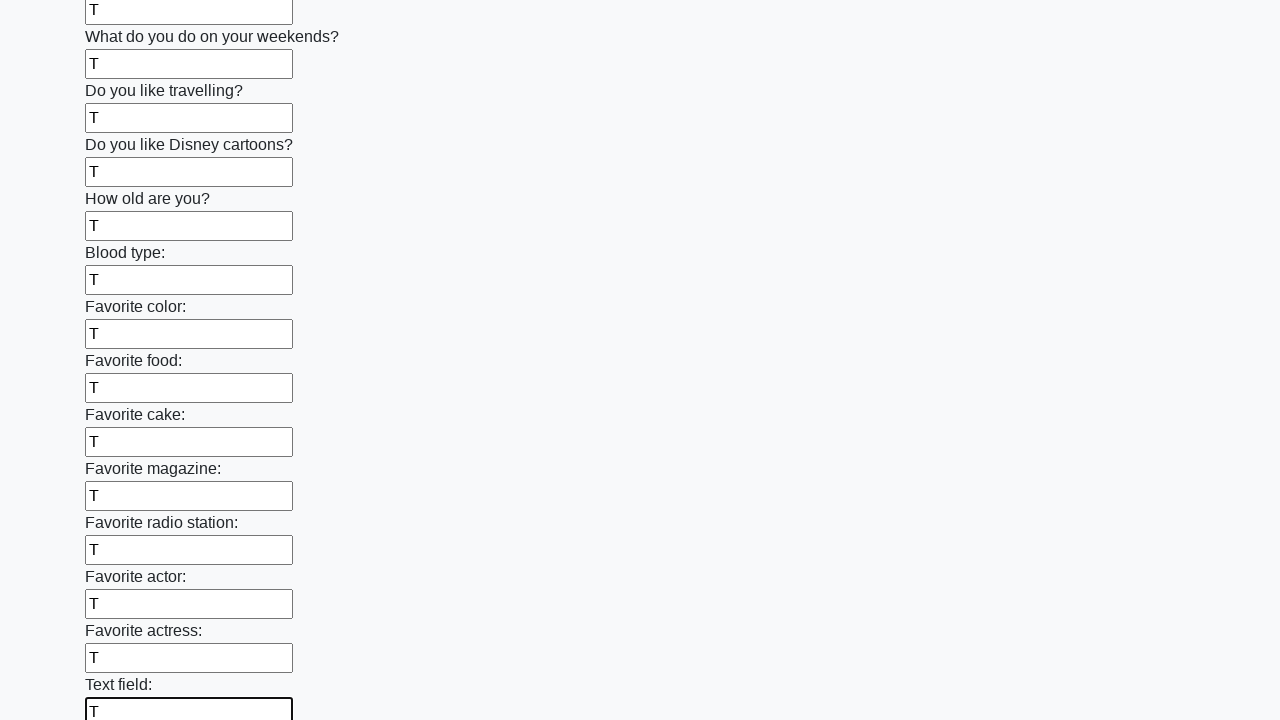

Filled an input field with character 'T' on input >> nth=27
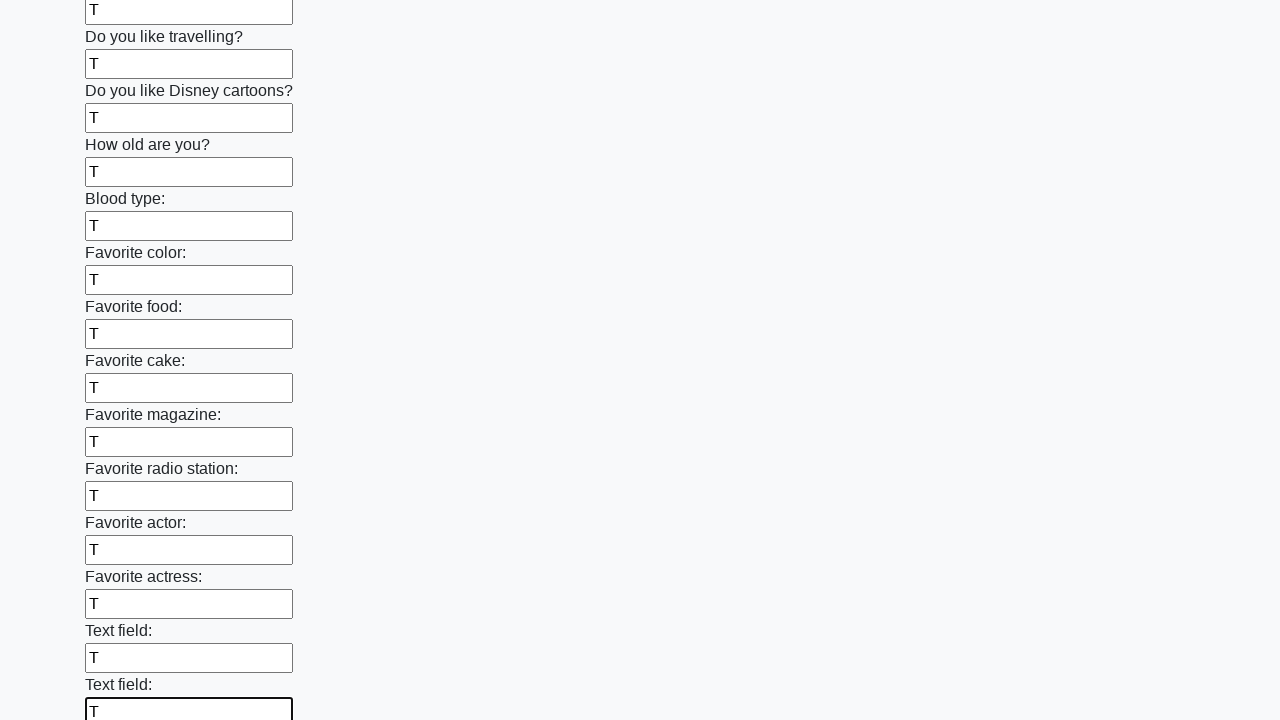

Filled an input field with character 'T' on input >> nth=28
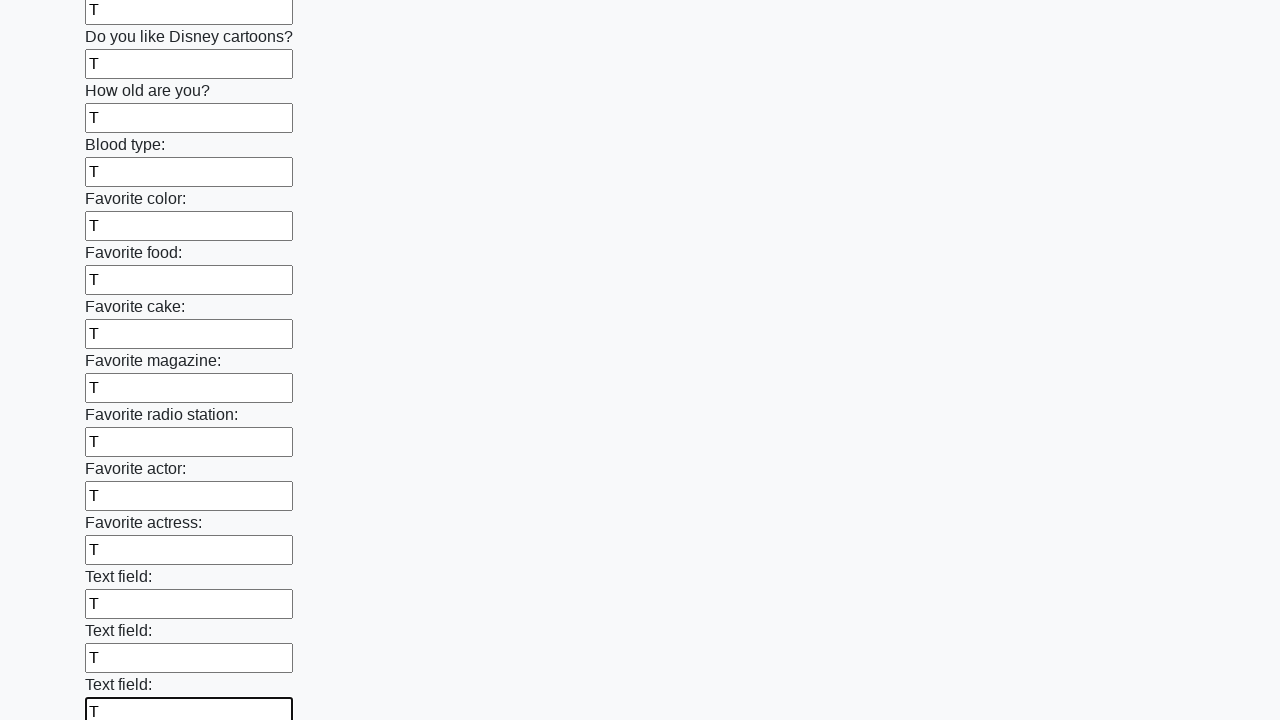

Filled an input field with character 'T' on input >> nth=29
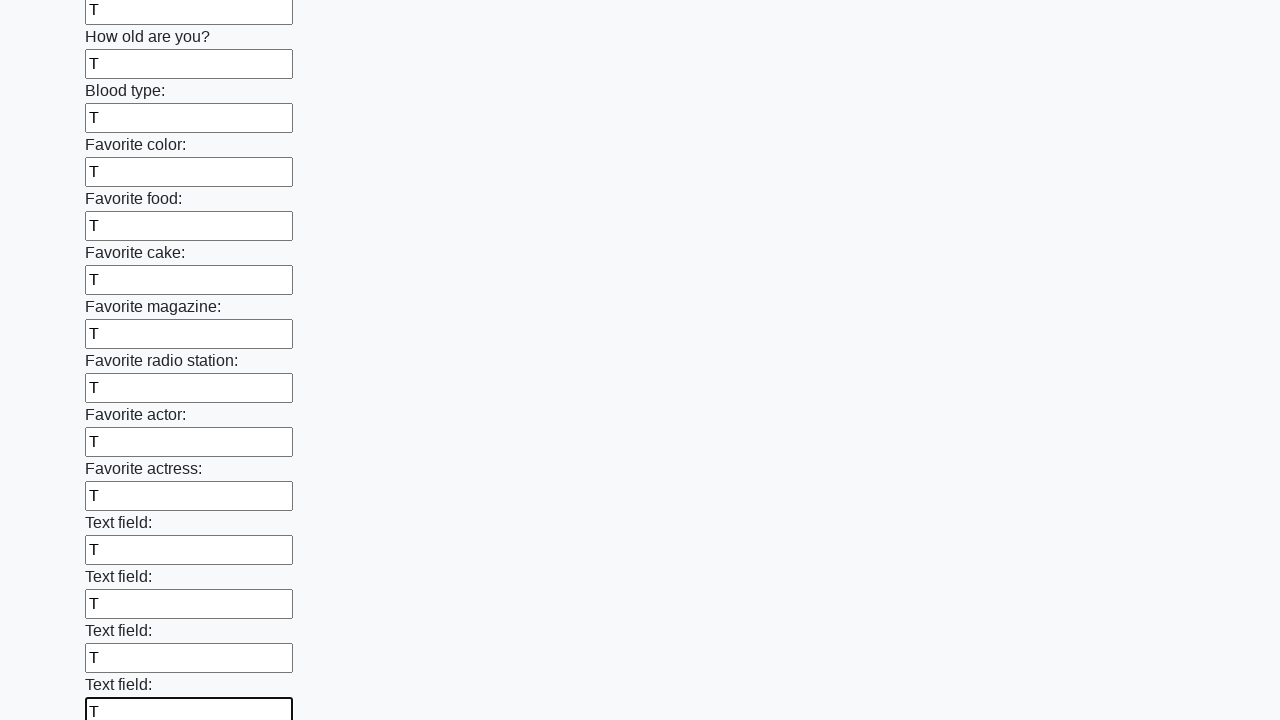

Filled an input field with character 'T' on input >> nth=30
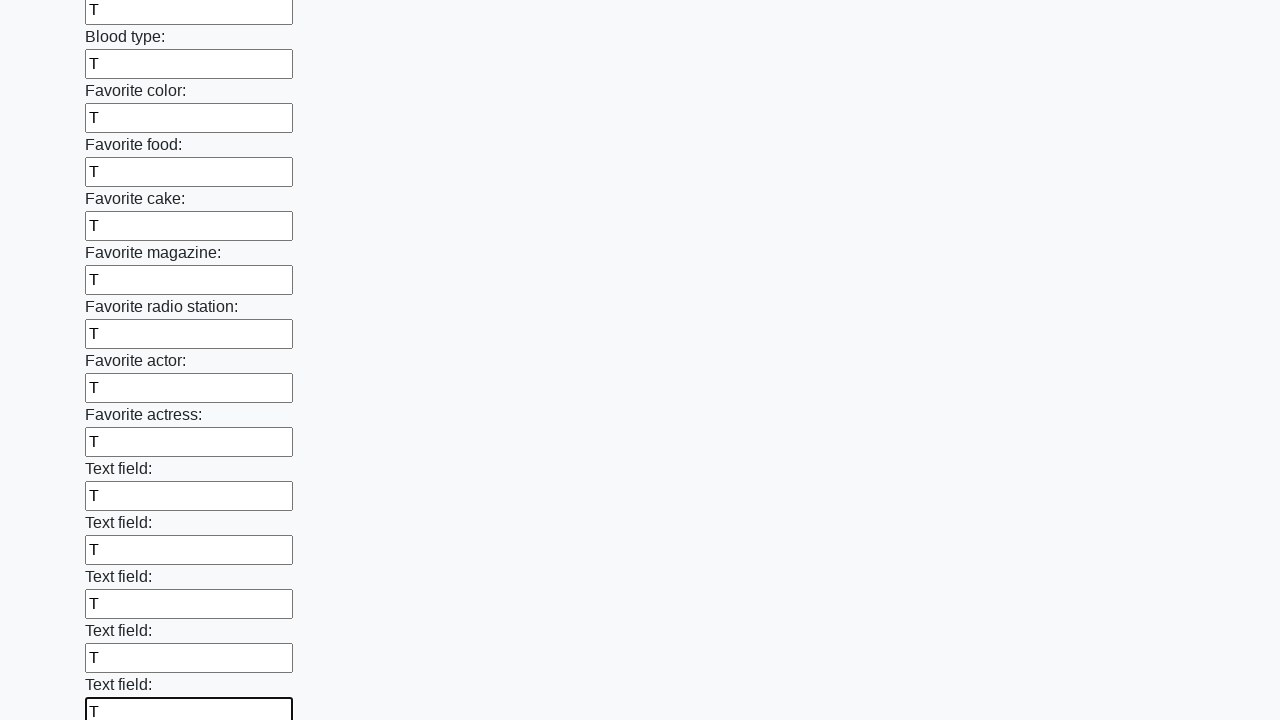

Filled an input field with character 'T' on input >> nth=31
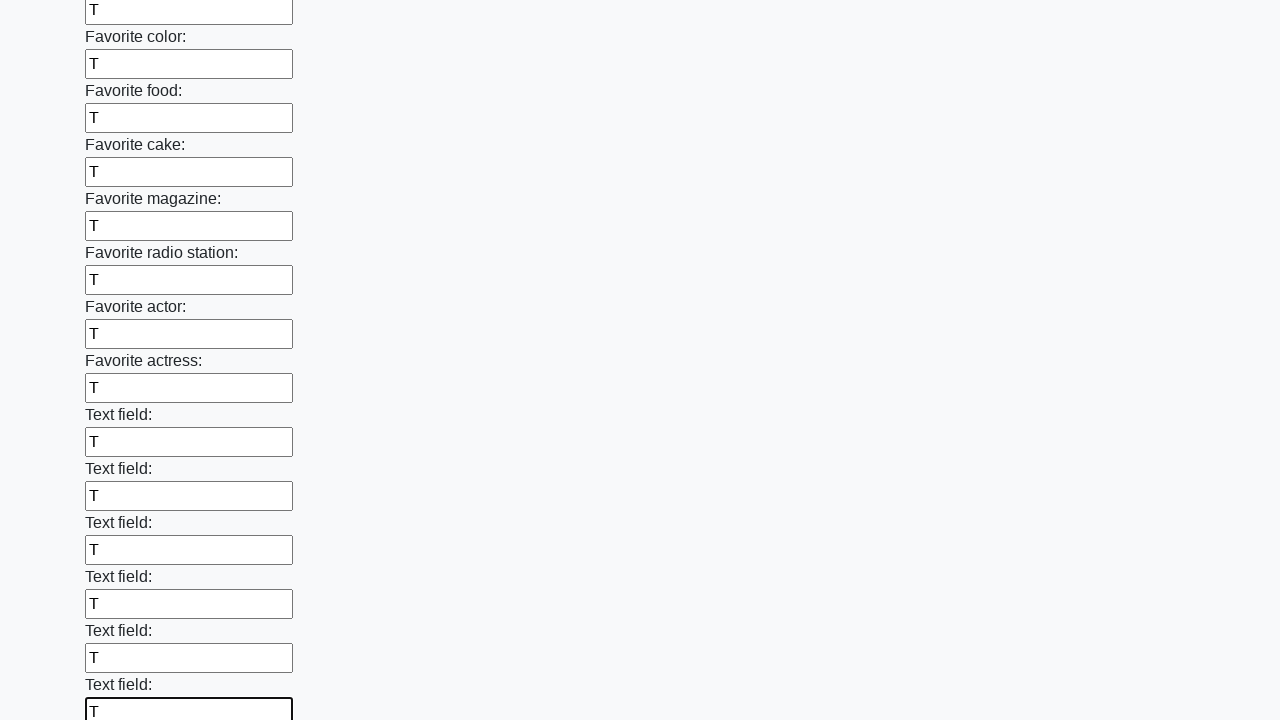

Filled an input field with character 'T' on input >> nth=32
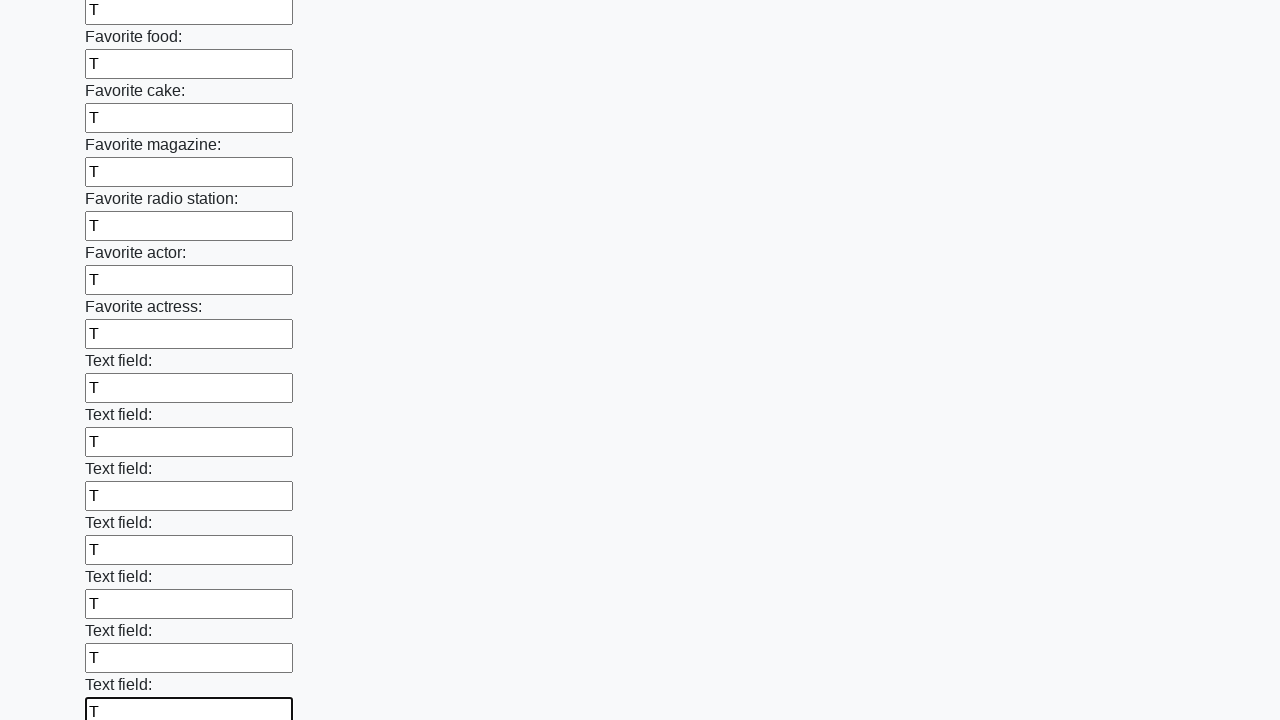

Filled an input field with character 'T' on input >> nth=33
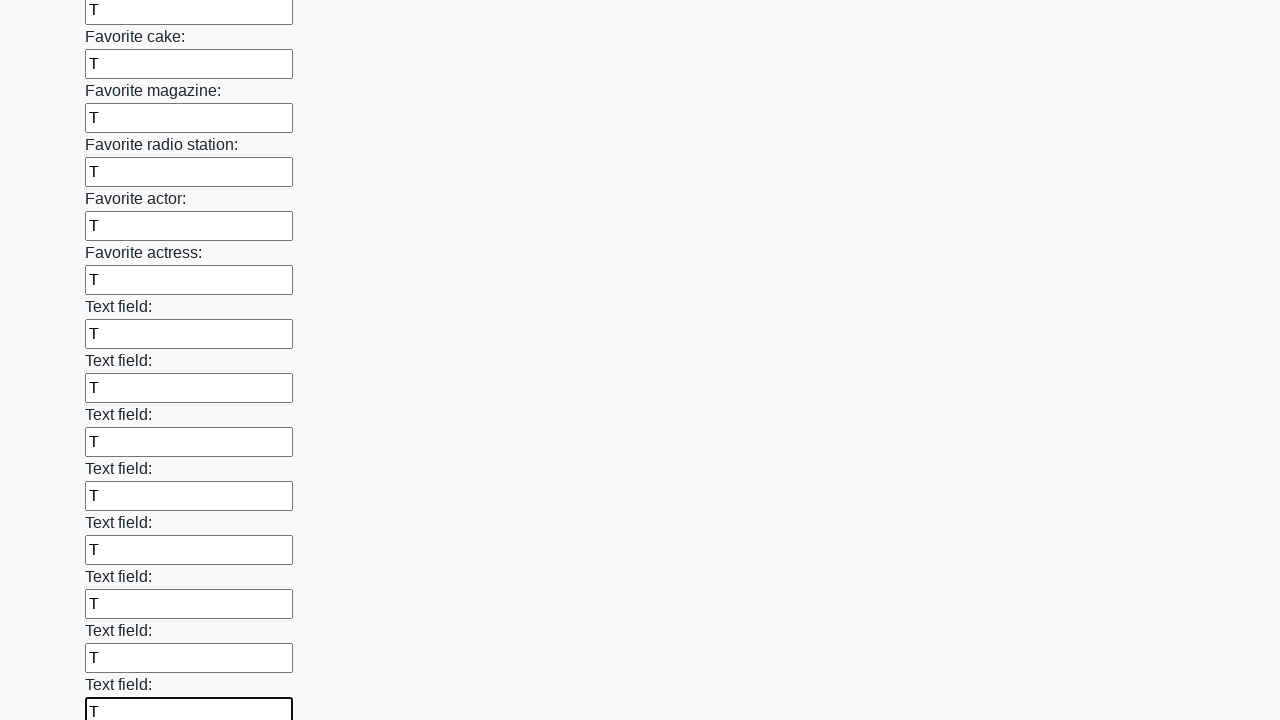

Filled an input field with character 'T' on input >> nth=34
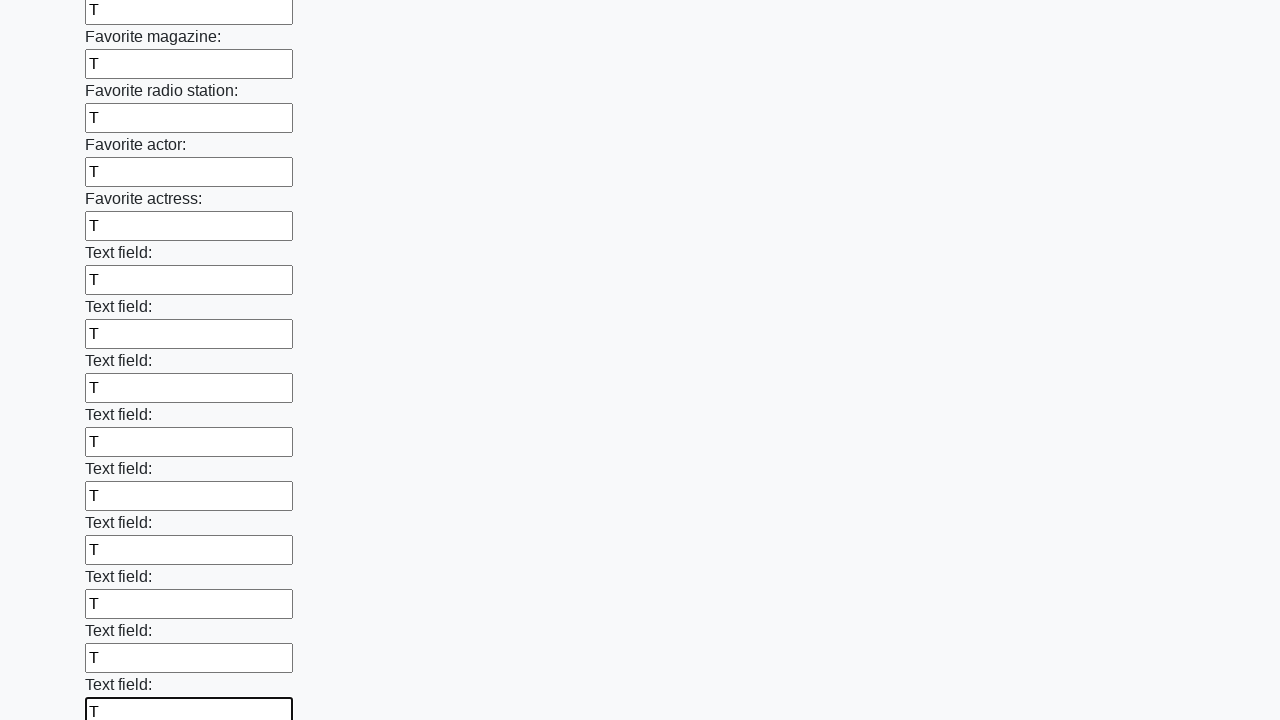

Filled an input field with character 'T' on input >> nth=35
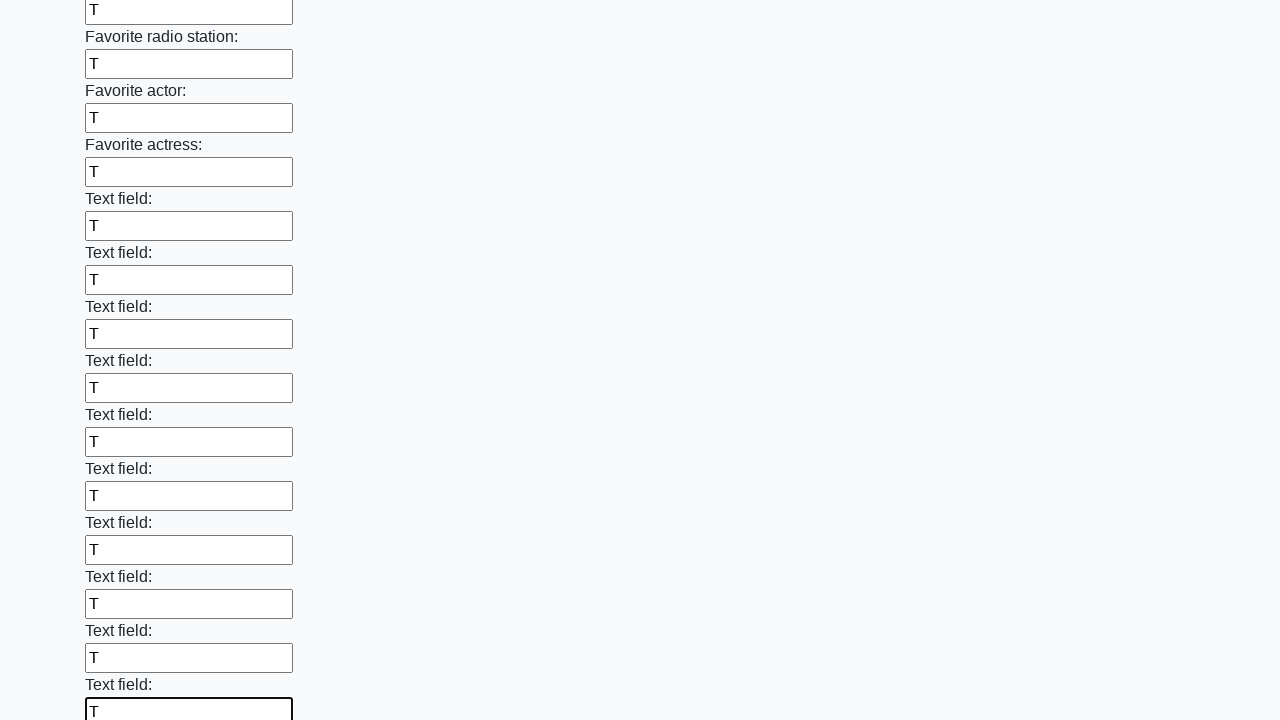

Filled an input field with character 'T' on input >> nth=36
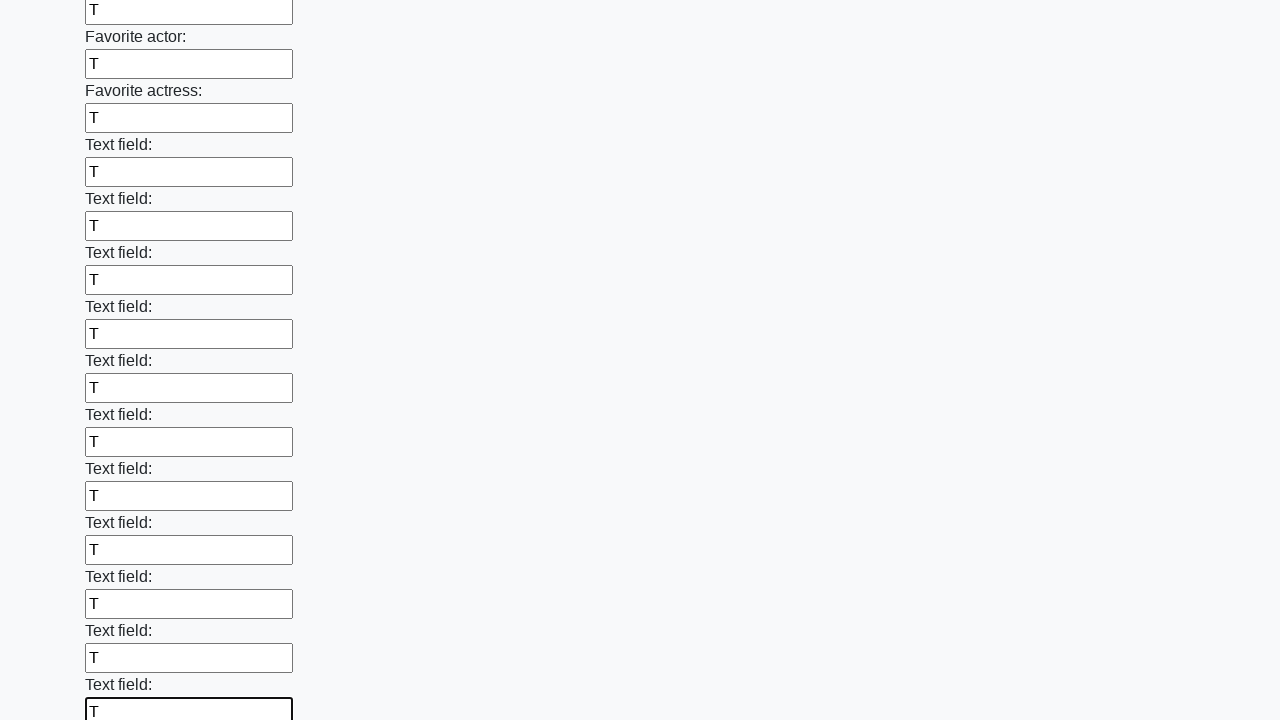

Filled an input field with character 'T' on input >> nth=37
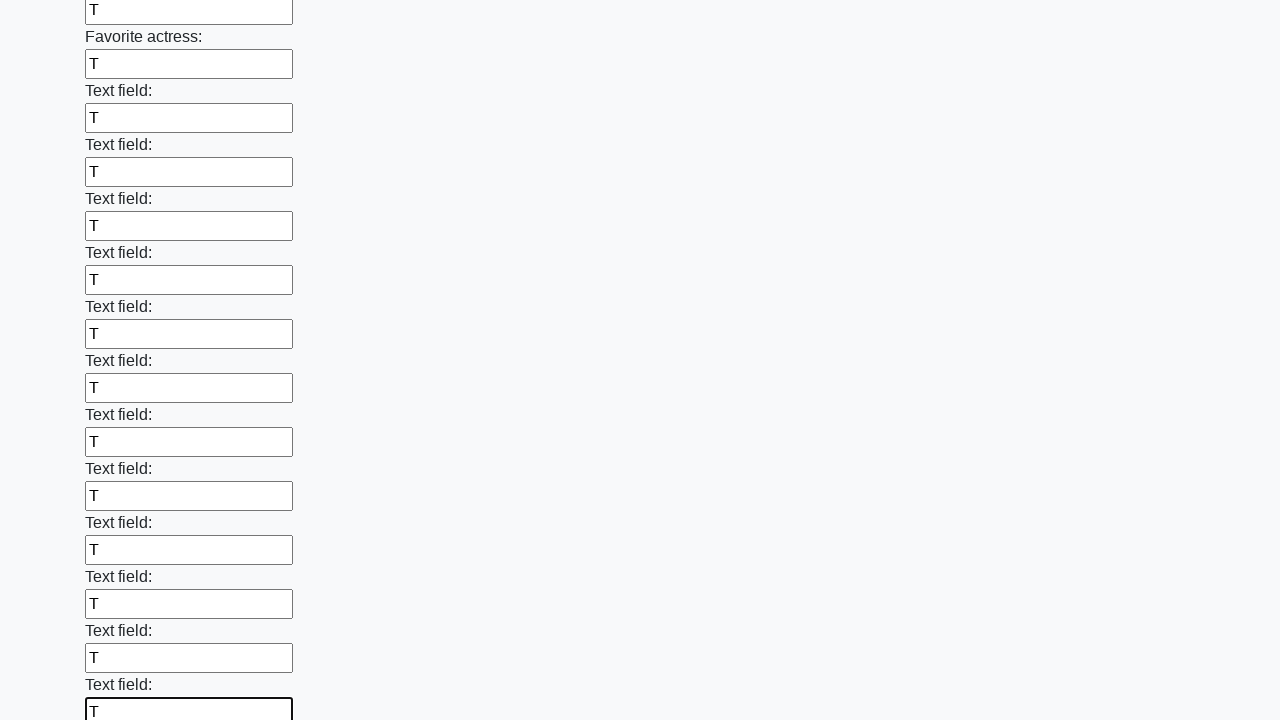

Filled an input field with character 'T' on input >> nth=38
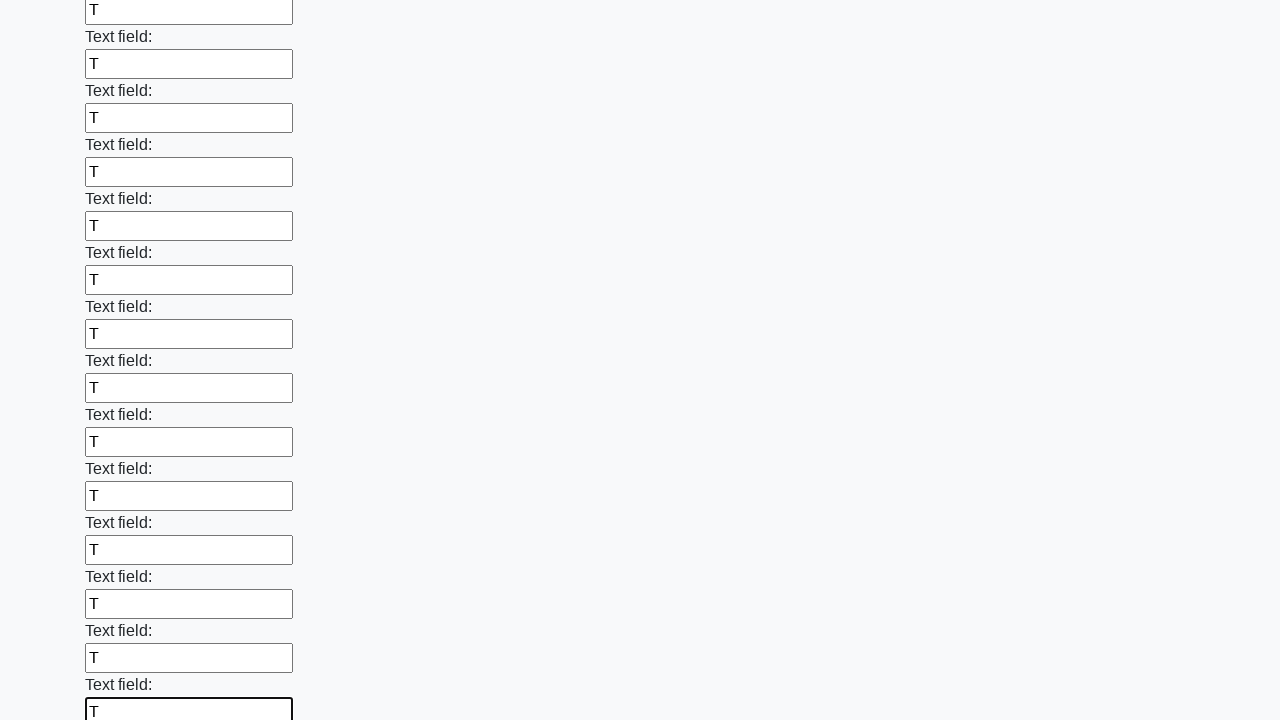

Filled an input field with character 'T' on input >> nth=39
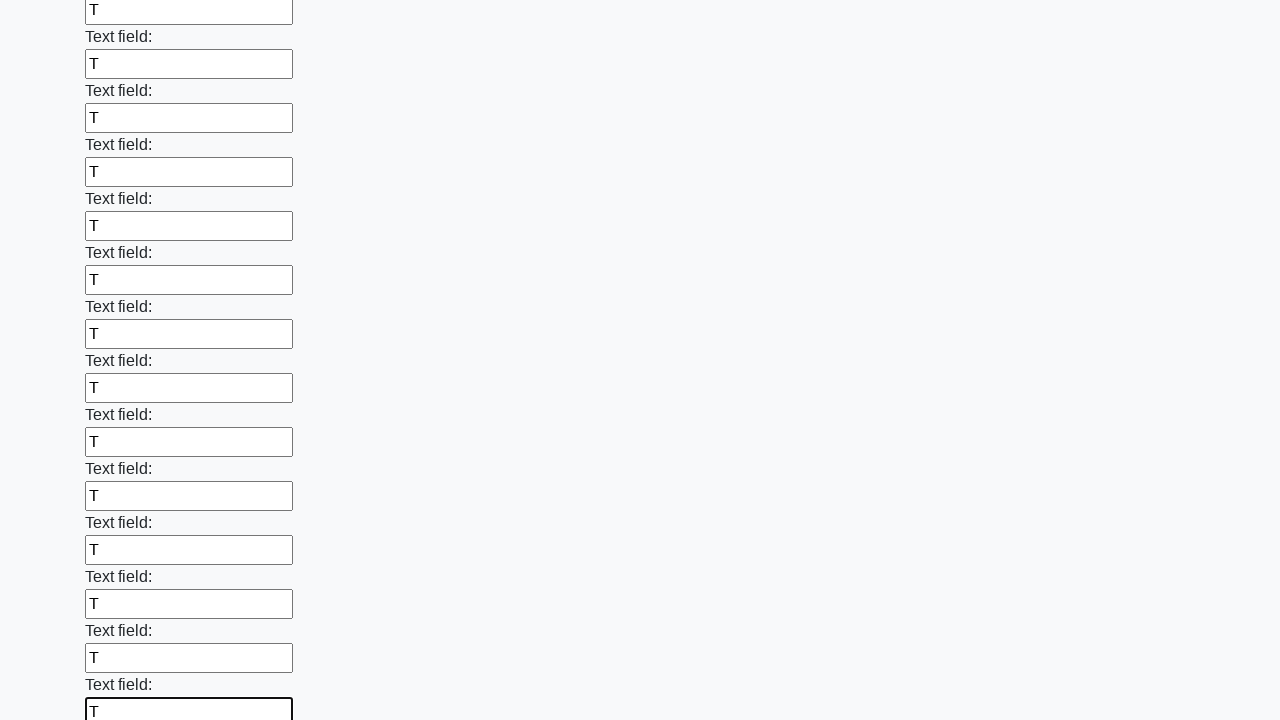

Filled an input field with character 'T' on input >> nth=40
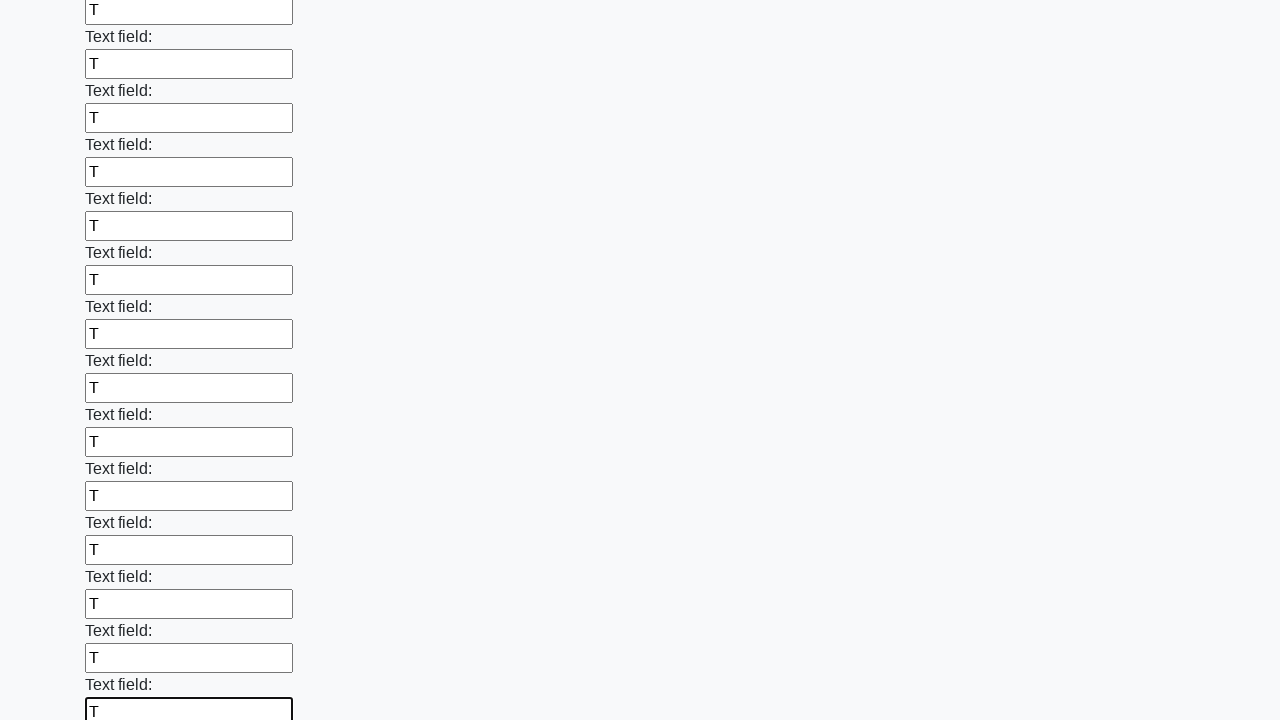

Filled an input field with character 'T' on input >> nth=41
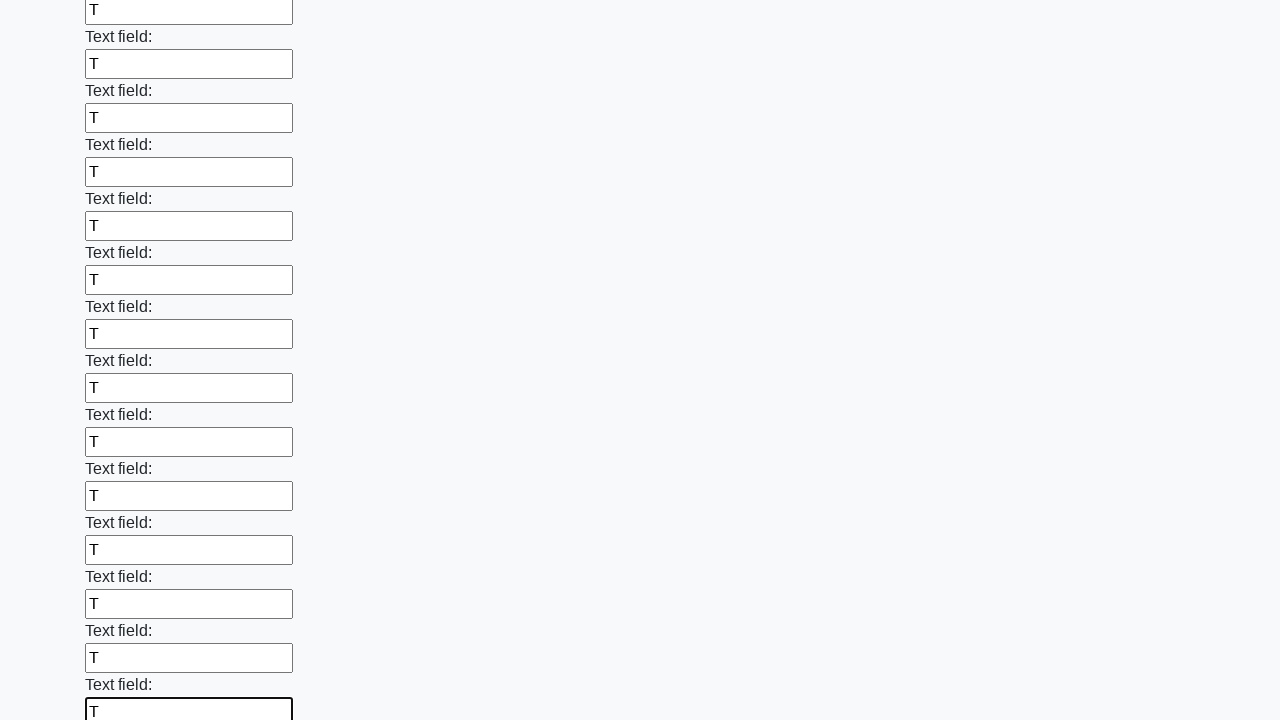

Filled an input field with character 'T' on input >> nth=42
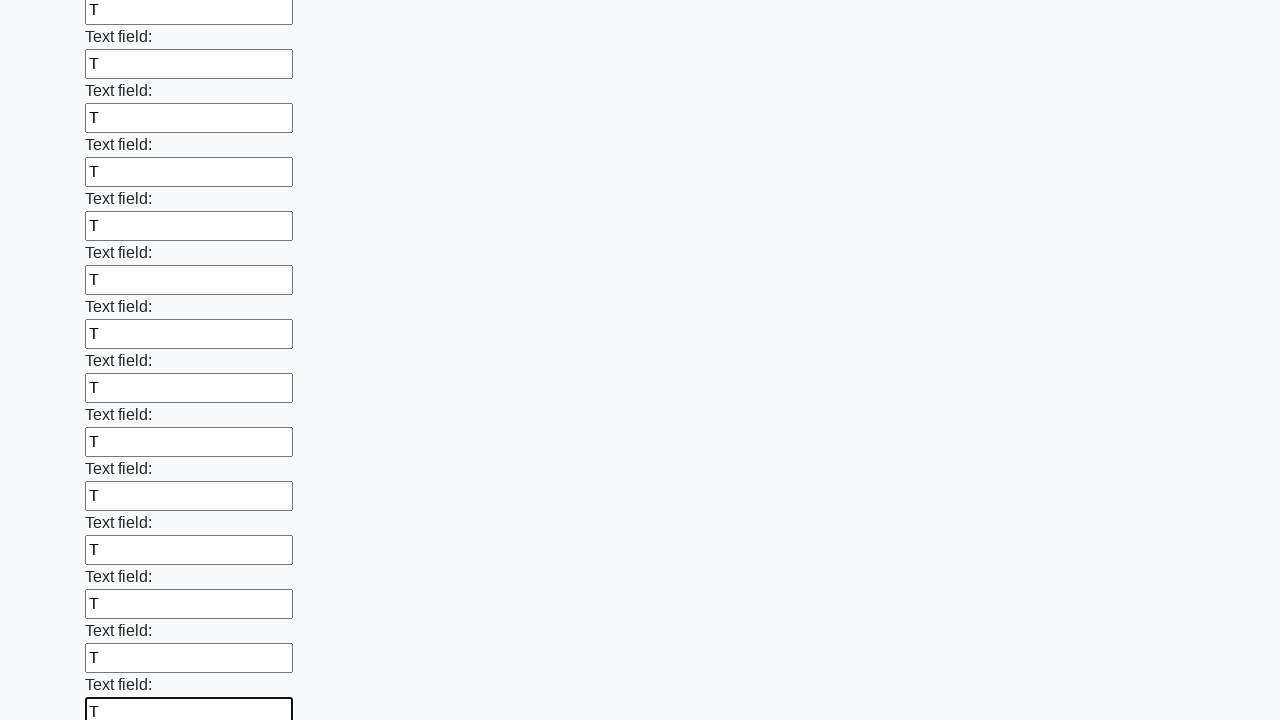

Filled an input field with character 'T' on input >> nth=43
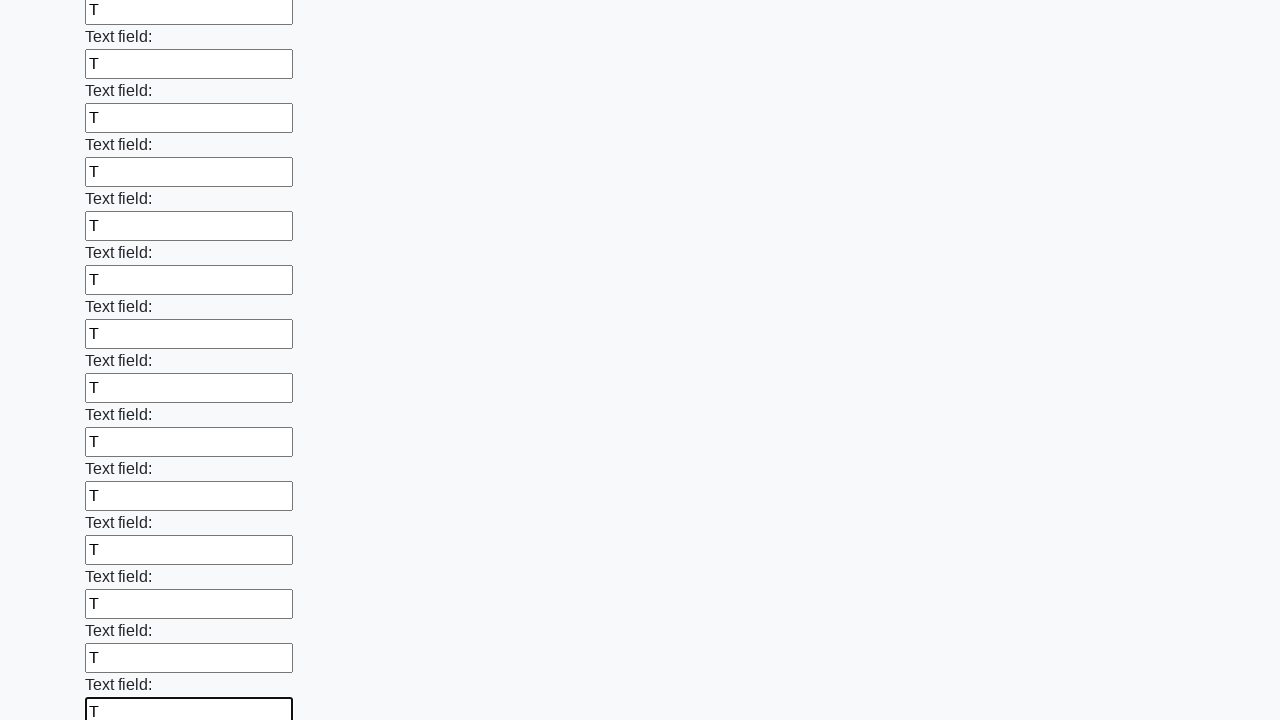

Filled an input field with character 'T' on input >> nth=44
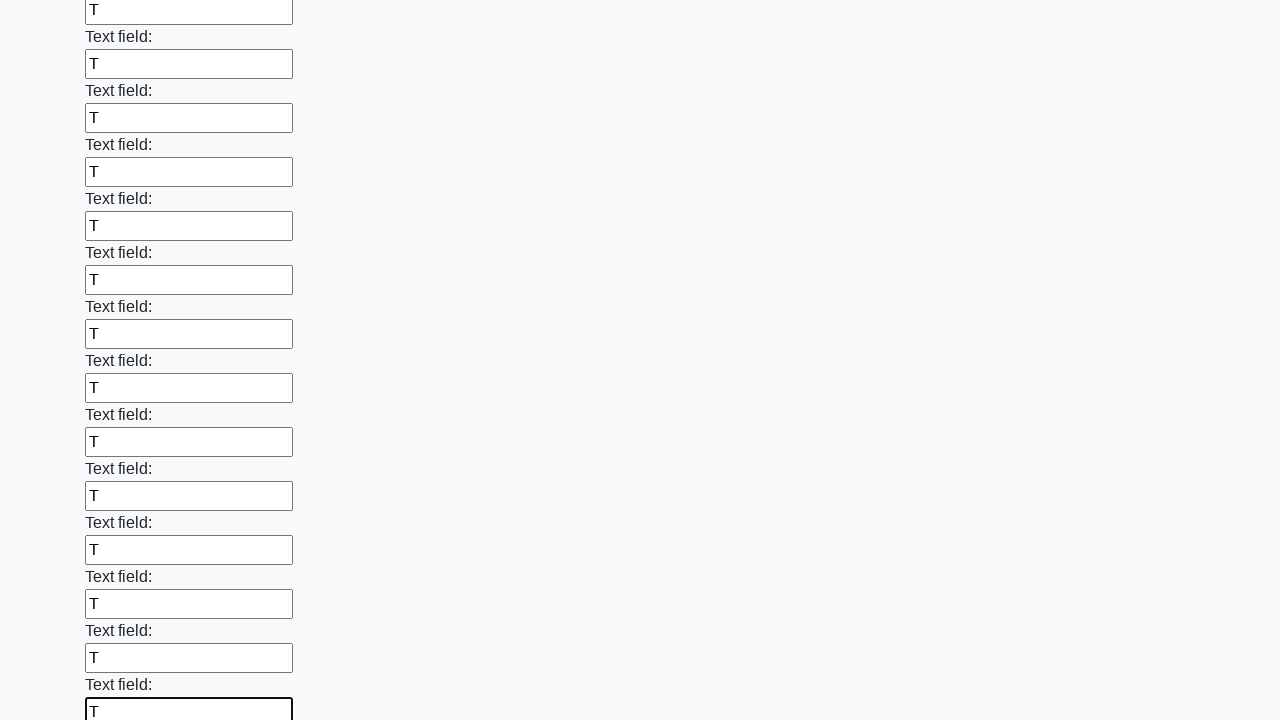

Filled an input field with character 'T' on input >> nth=45
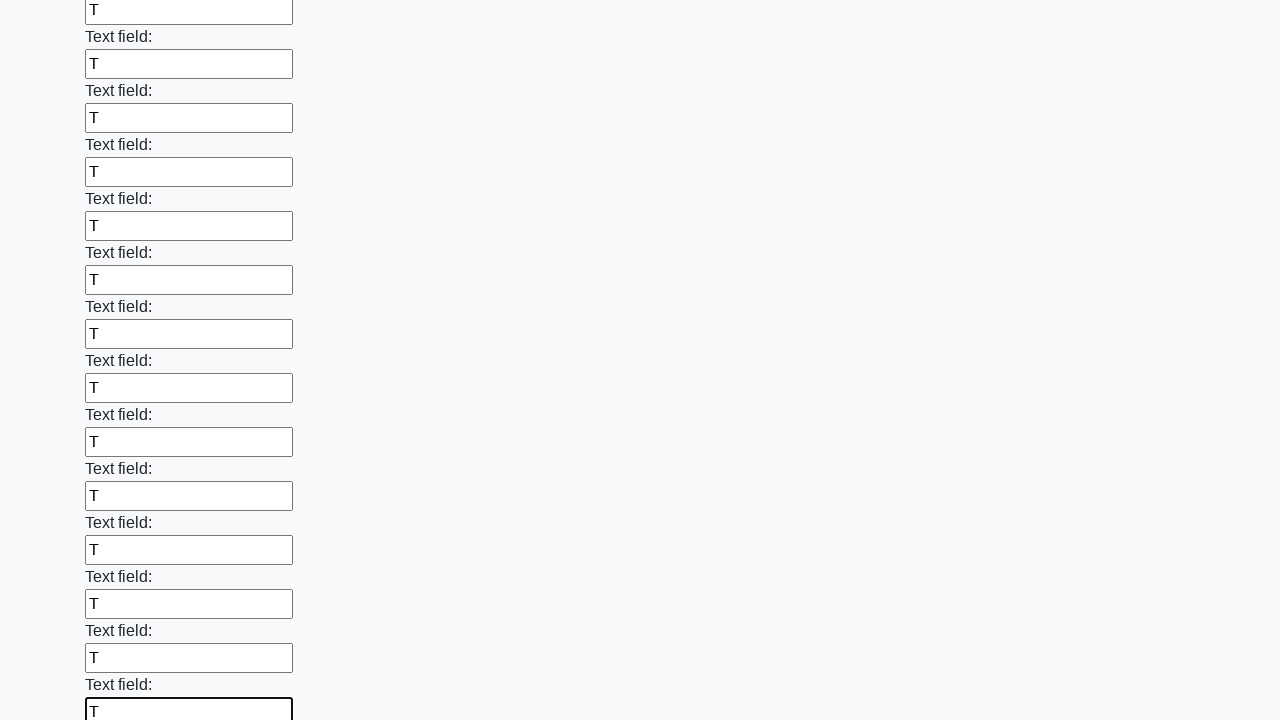

Filled an input field with character 'T' on input >> nth=46
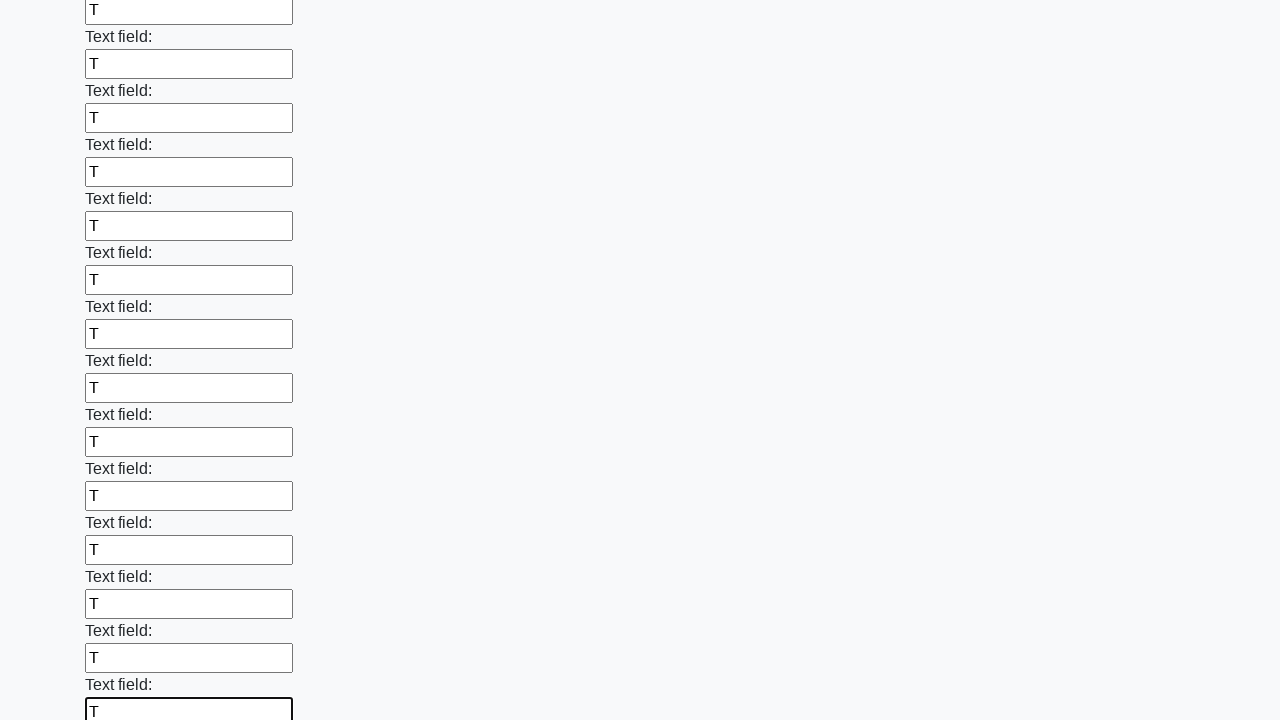

Filled an input field with character 'T' on input >> nth=47
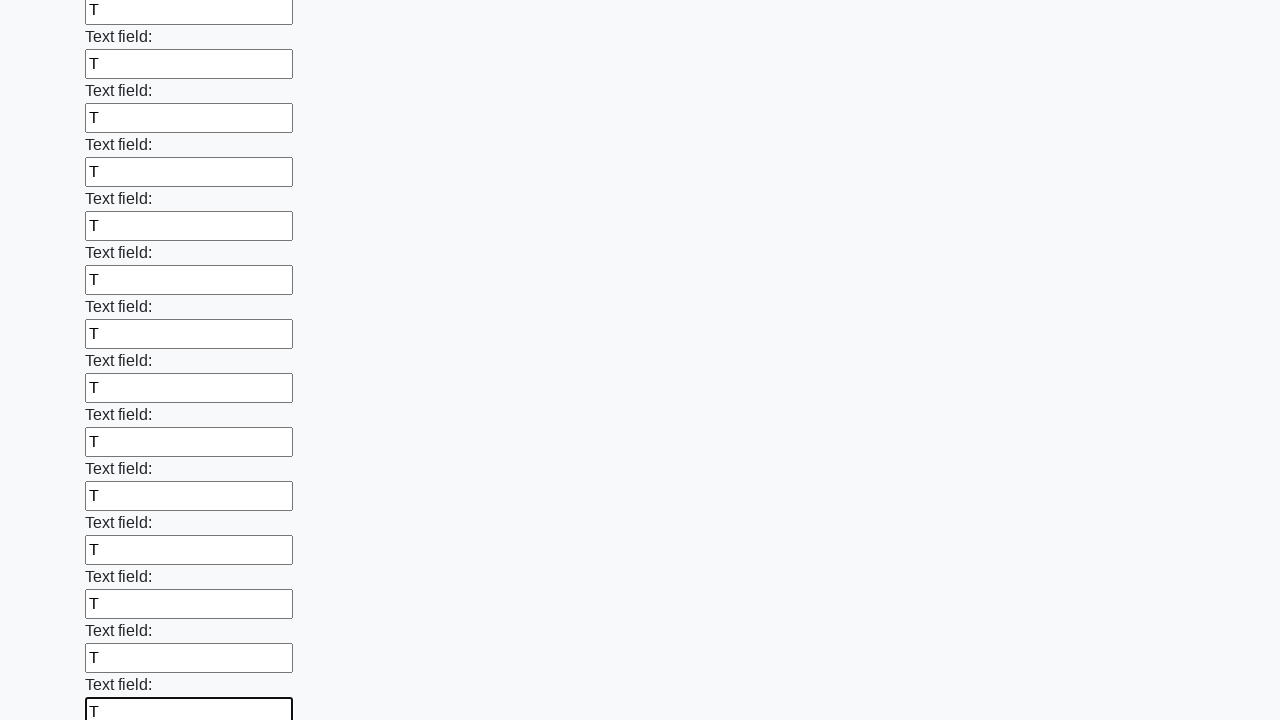

Filled an input field with character 'T' on input >> nth=48
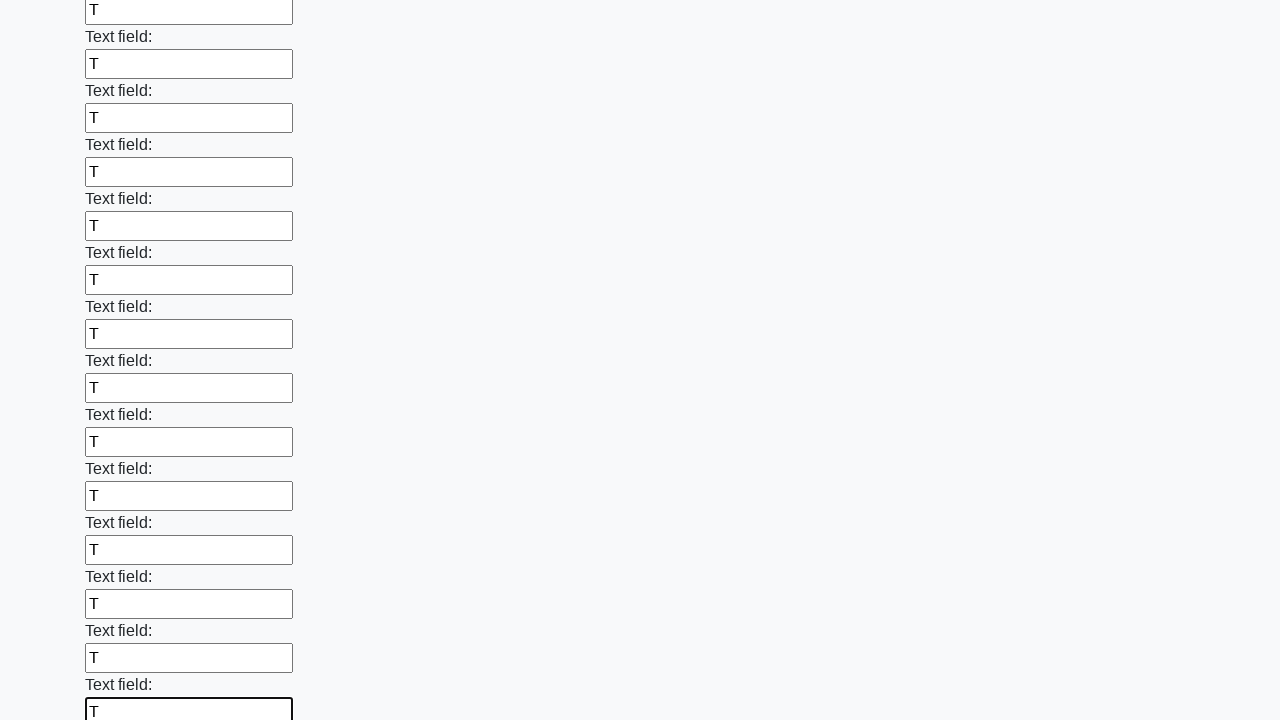

Filled an input field with character 'T' on input >> nth=49
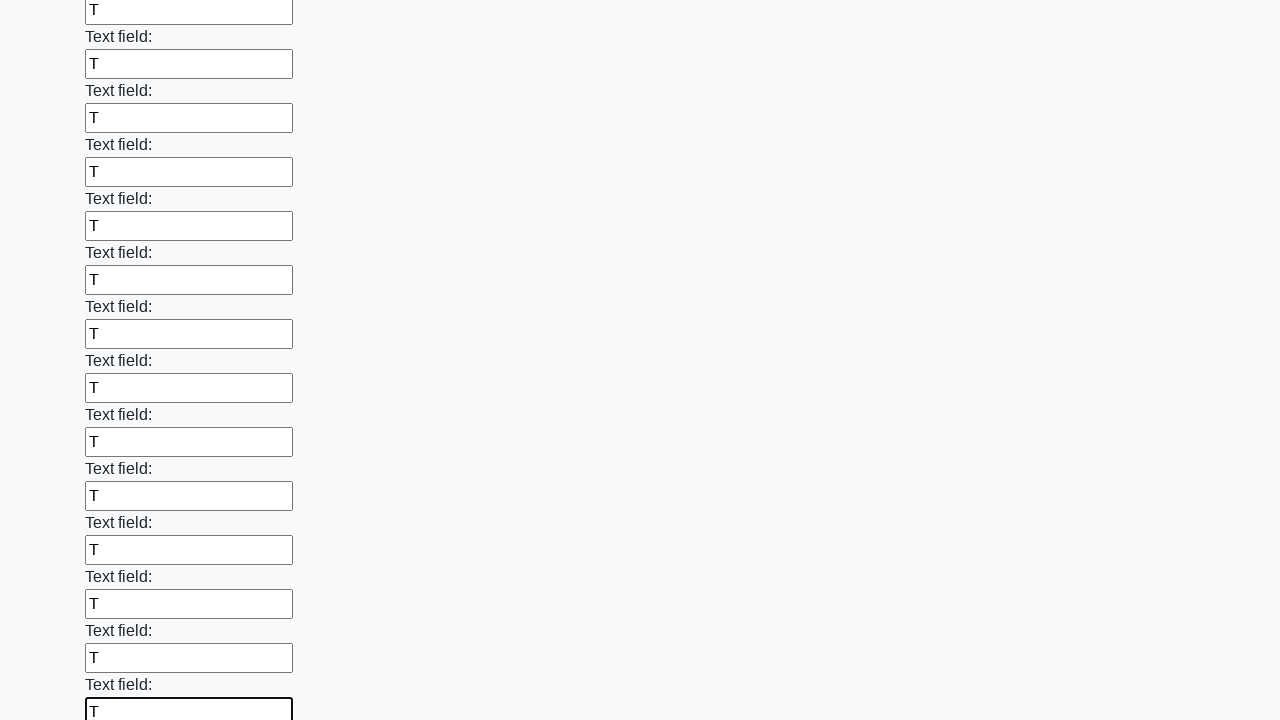

Filled an input field with character 'T' on input >> nth=50
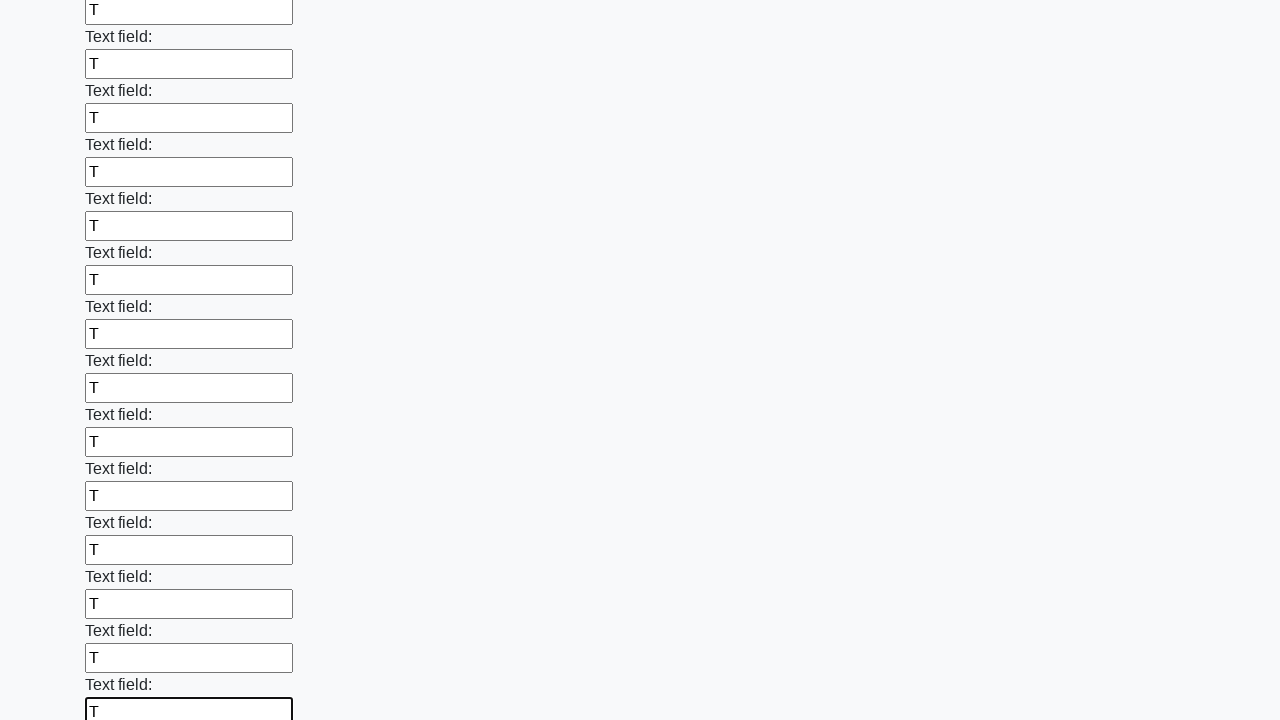

Filled an input field with character 'T' on input >> nth=51
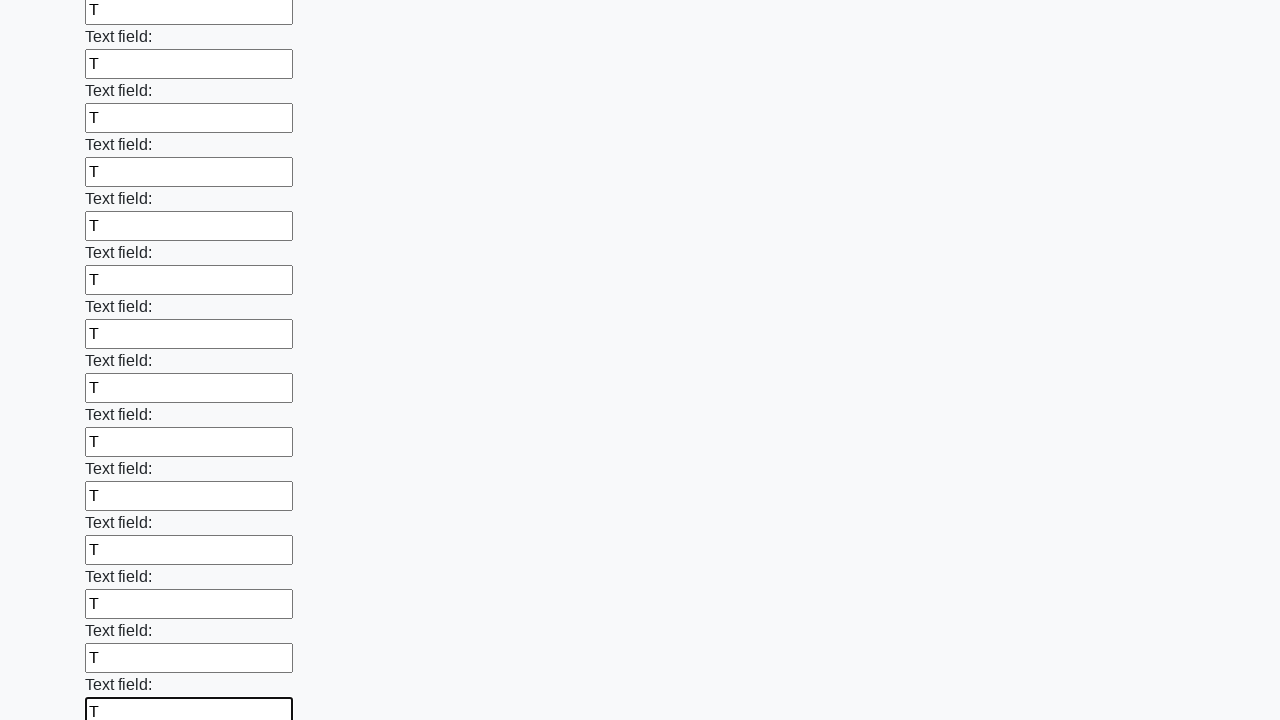

Filled an input field with character 'T' on input >> nth=52
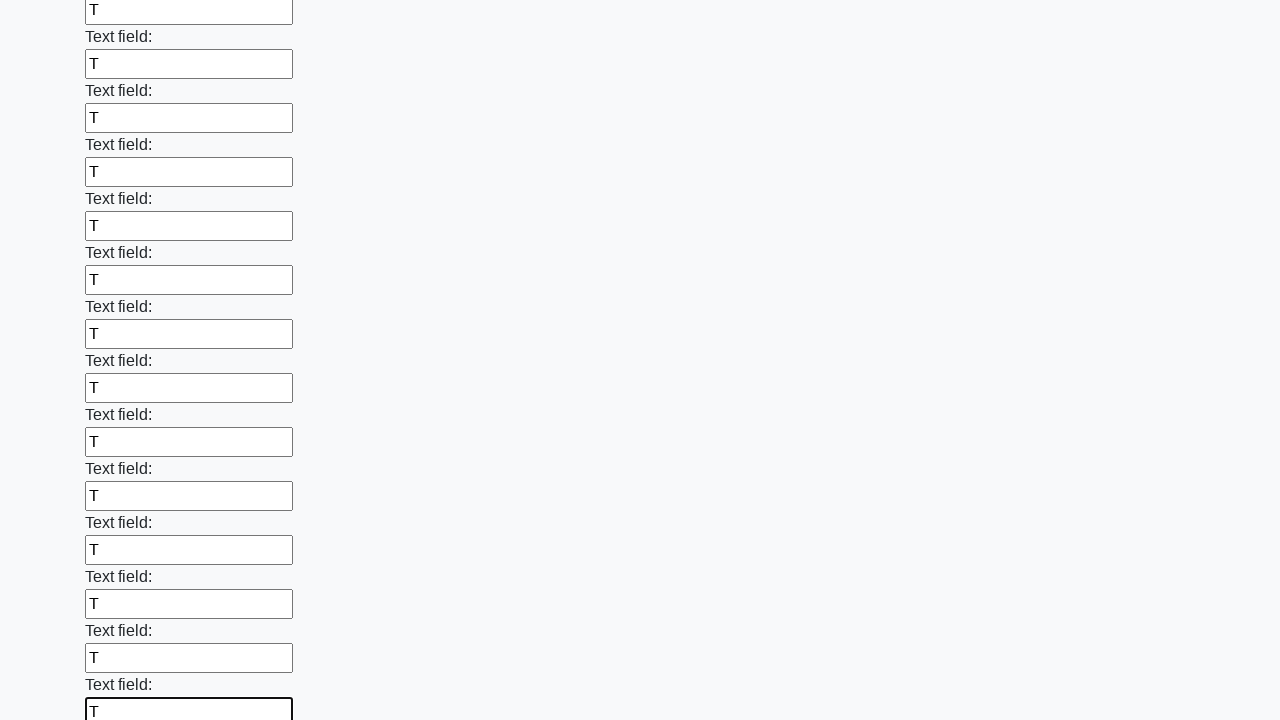

Filled an input field with character 'T' on input >> nth=53
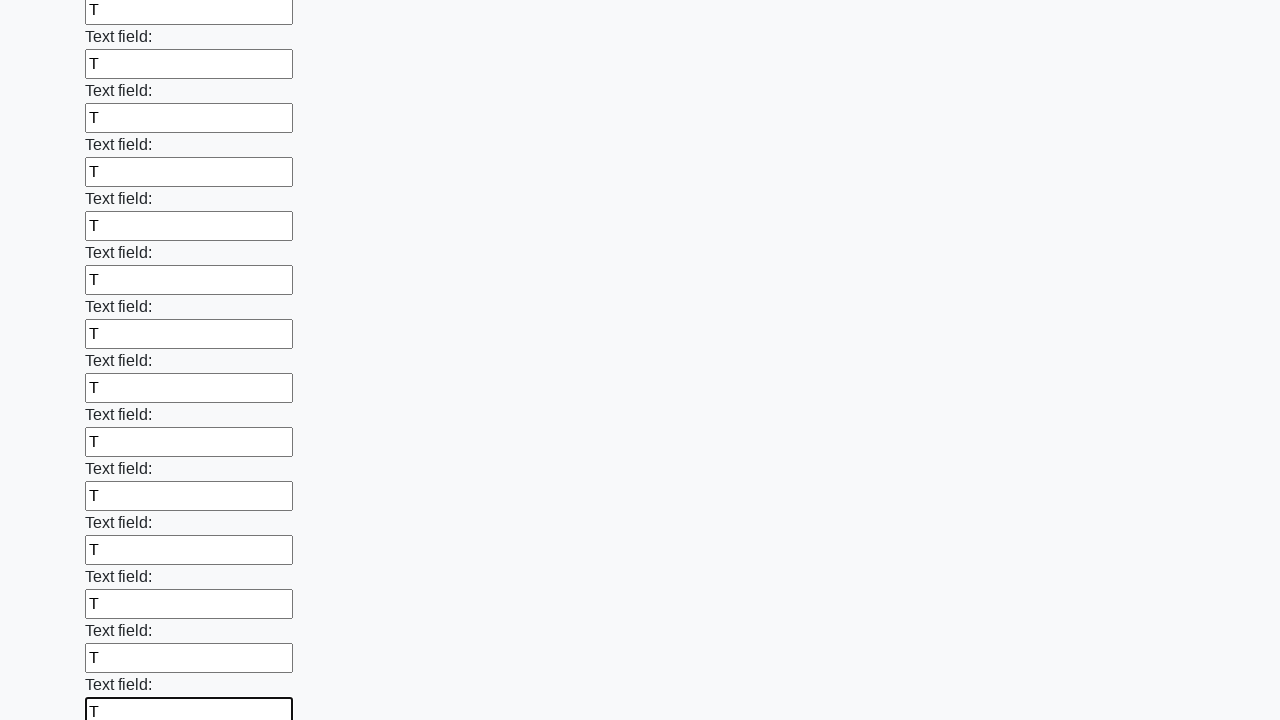

Filled an input field with character 'T' on input >> nth=54
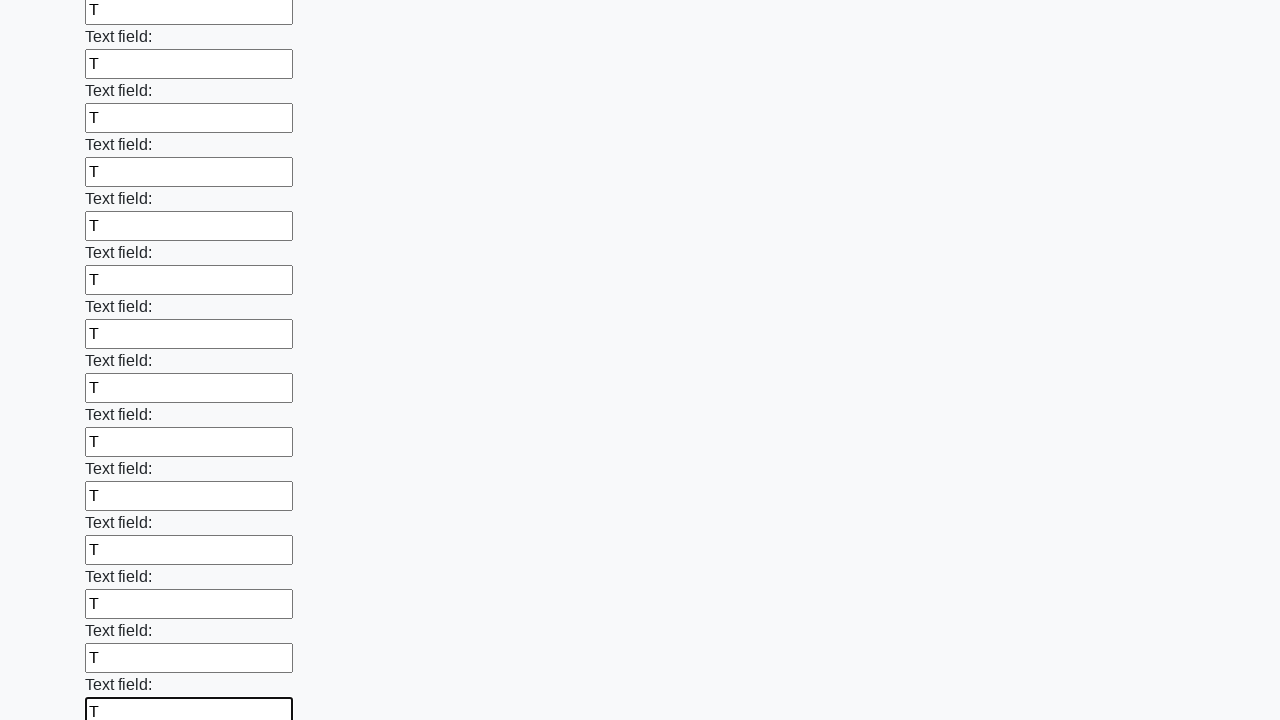

Filled an input field with character 'T' on input >> nth=55
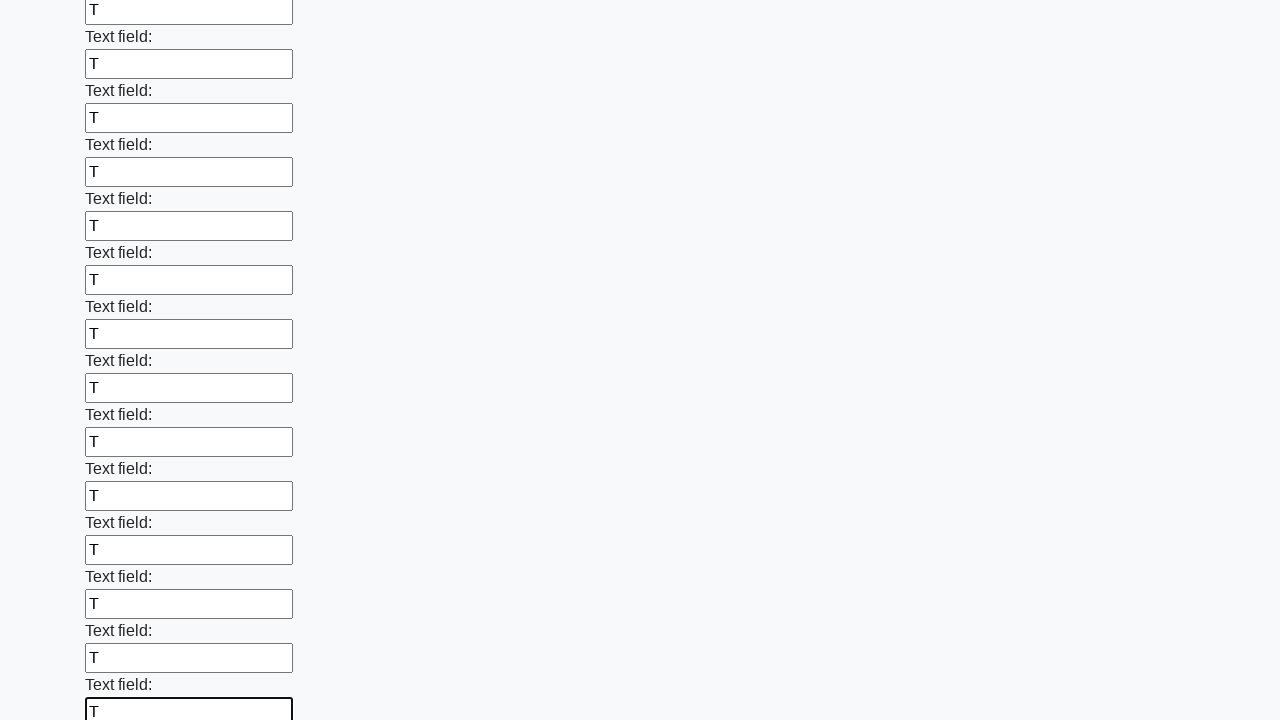

Filled an input field with character 'T' on input >> nth=56
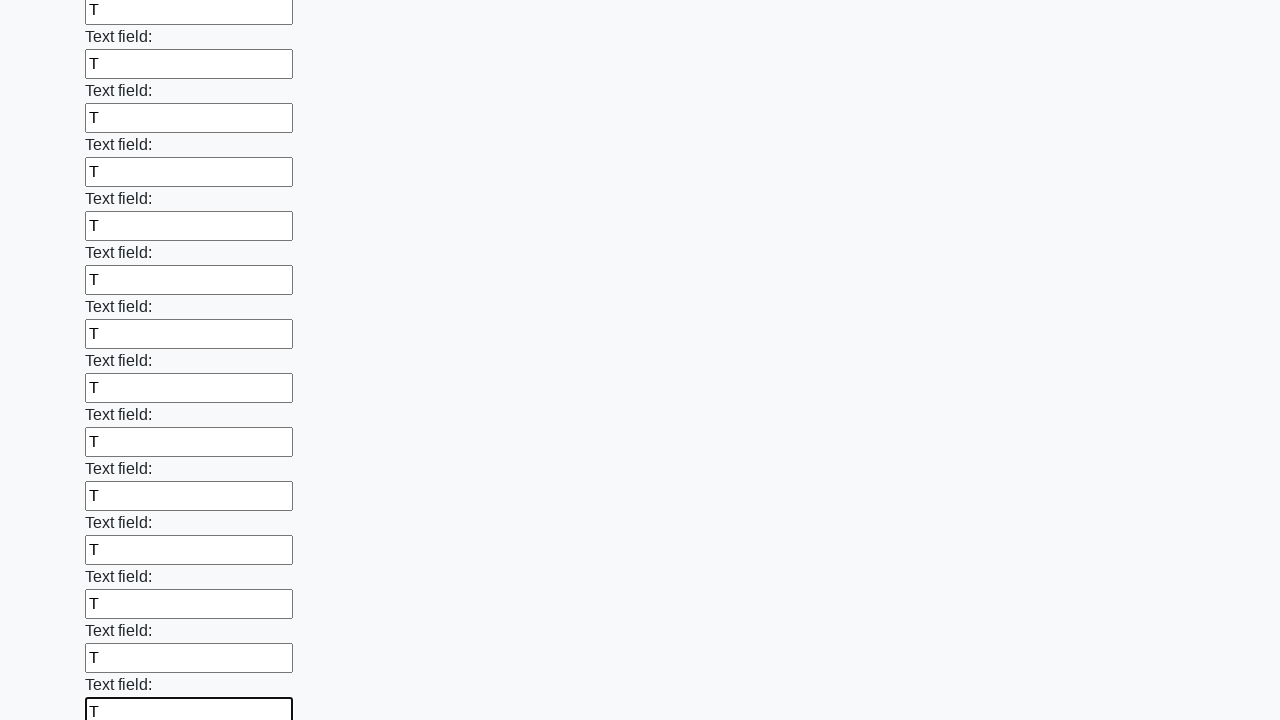

Filled an input field with character 'T' on input >> nth=57
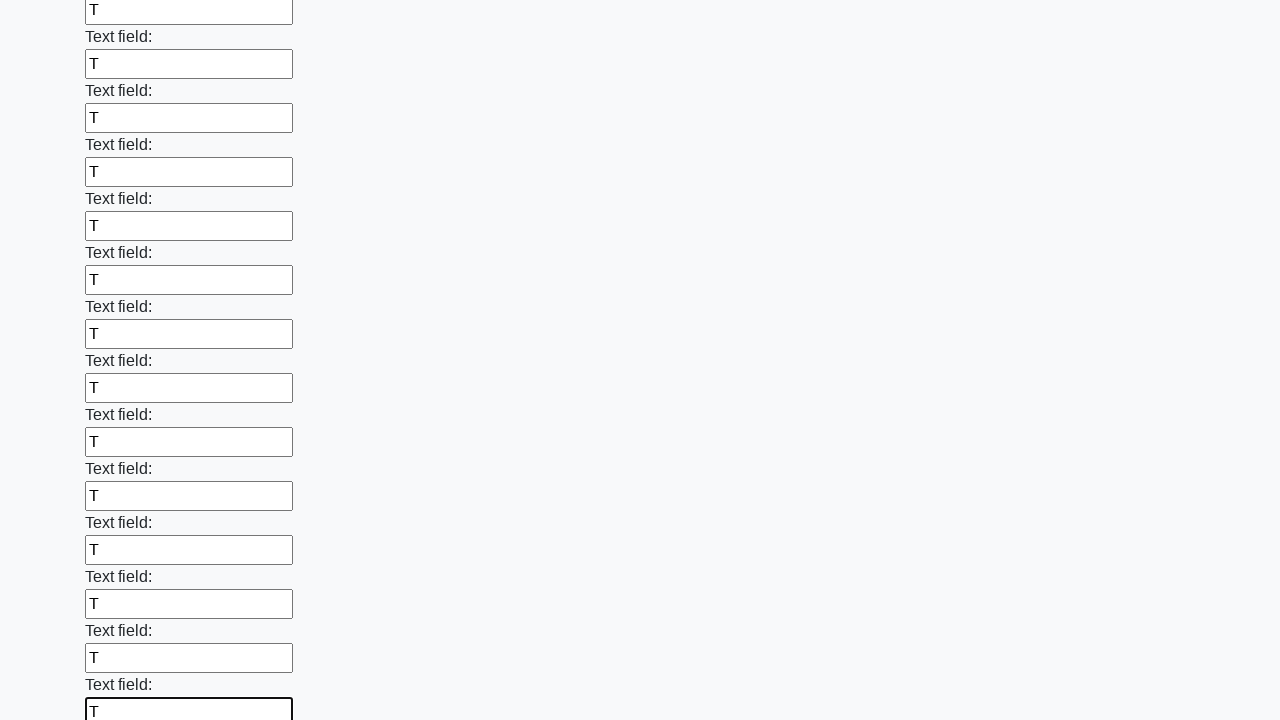

Filled an input field with character 'T' on input >> nth=58
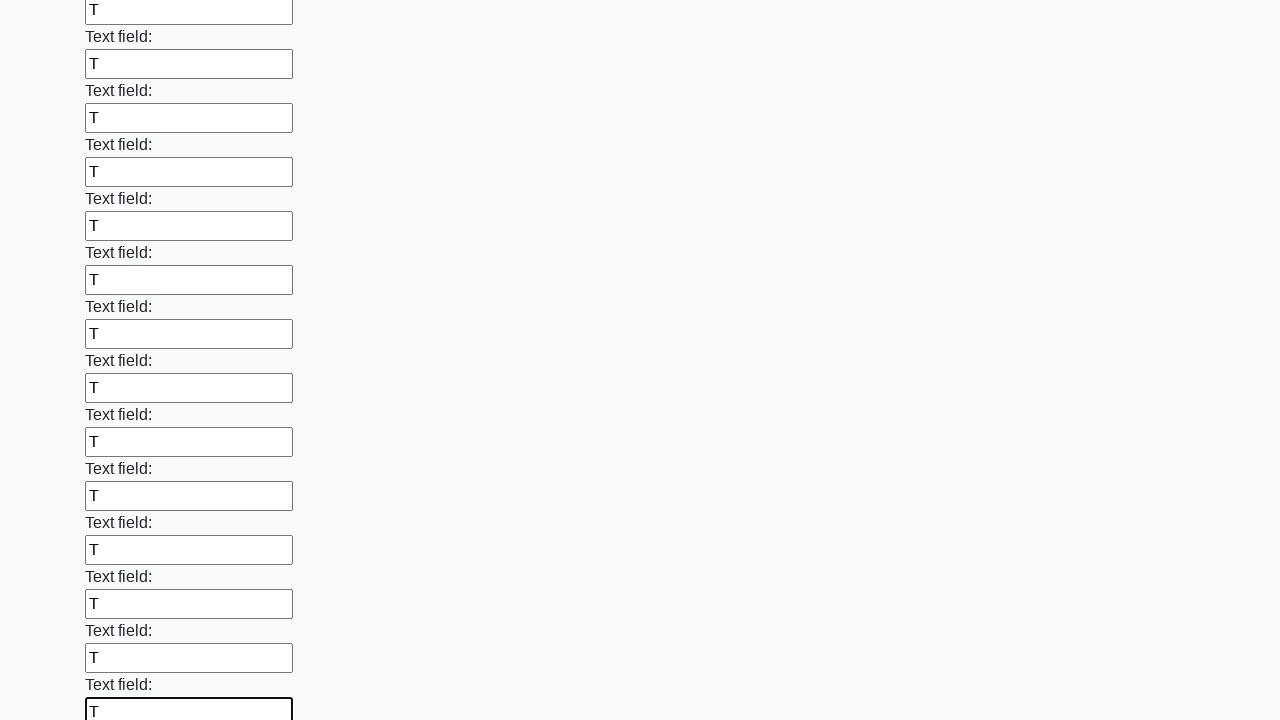

Filled an input field with character 'T' on input >> nth=59
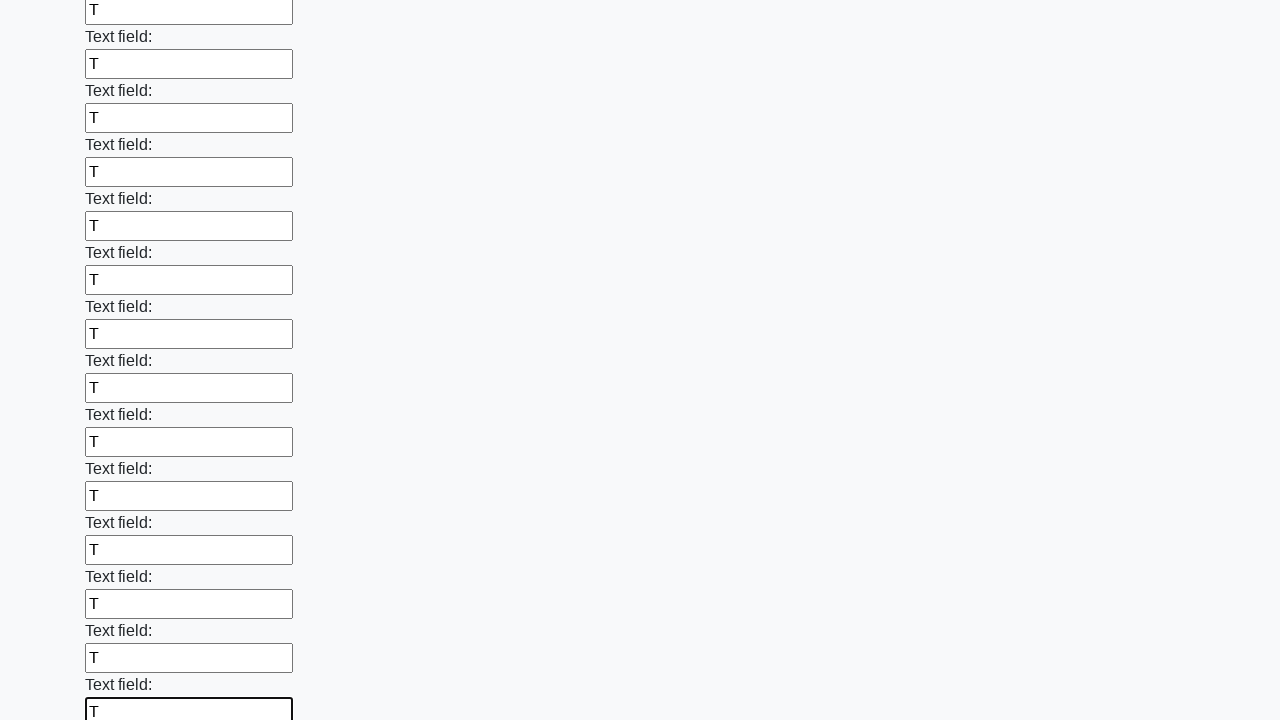

Filled an input field with character 'T' on input >> nth=60
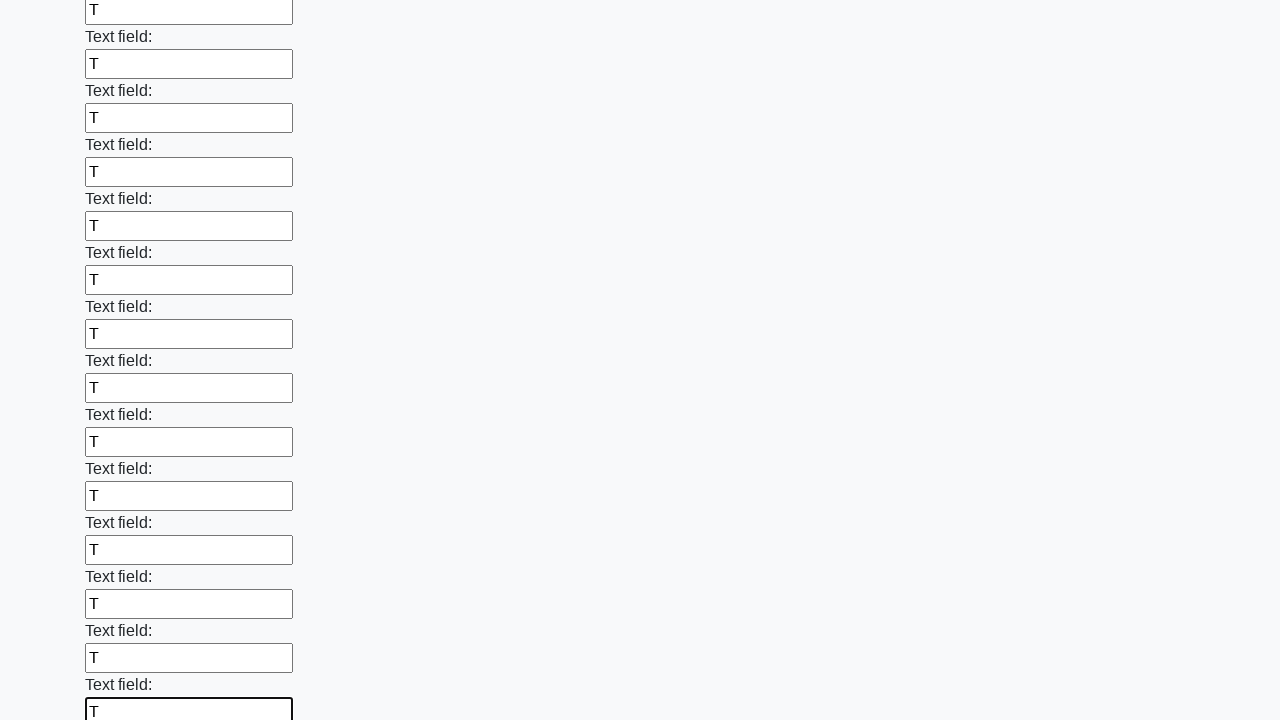

Filled an input field with character 'T' on input >> nth=61
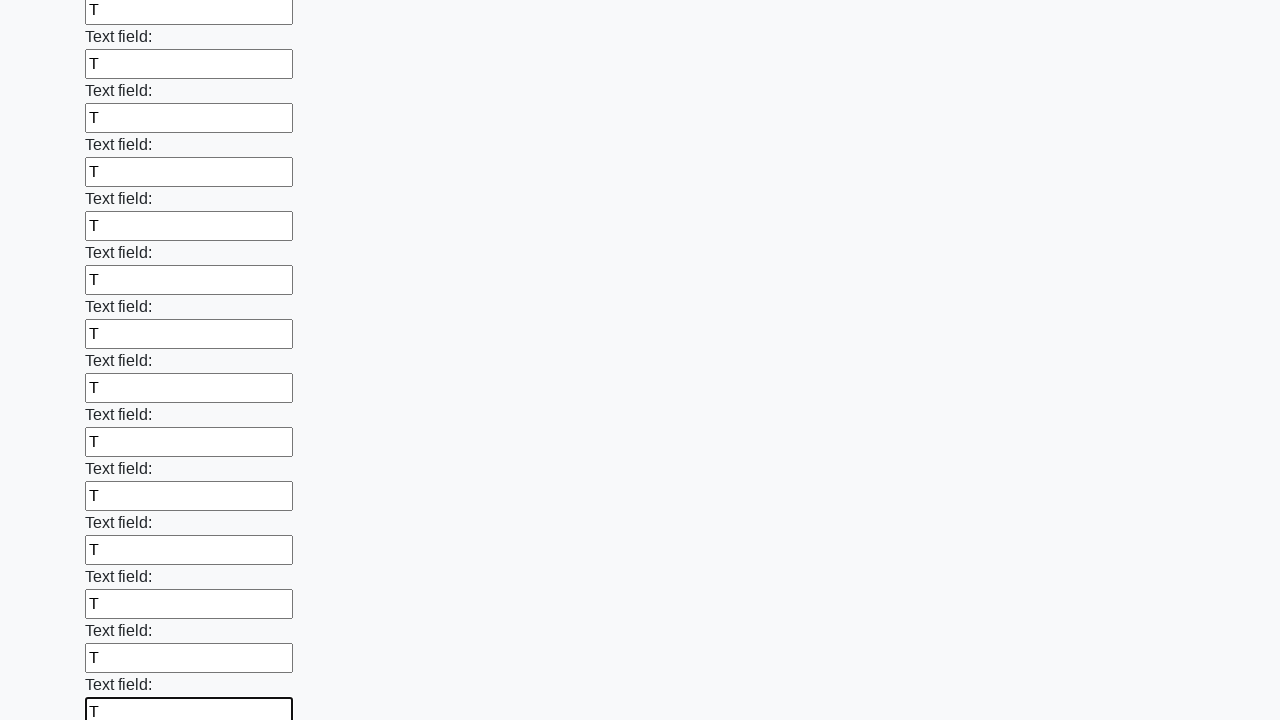

Filled an input field with character 'T' on input >> nth=62
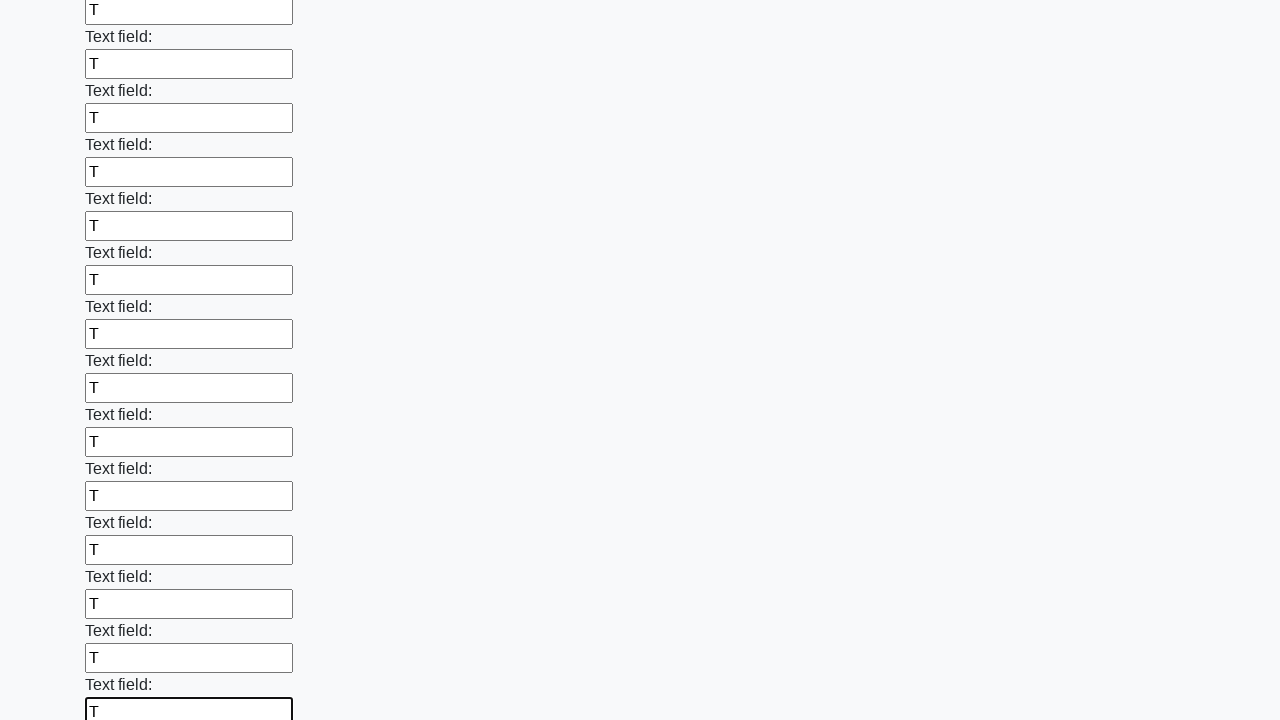

Filled an input field with character 'T' on input >> nth=63
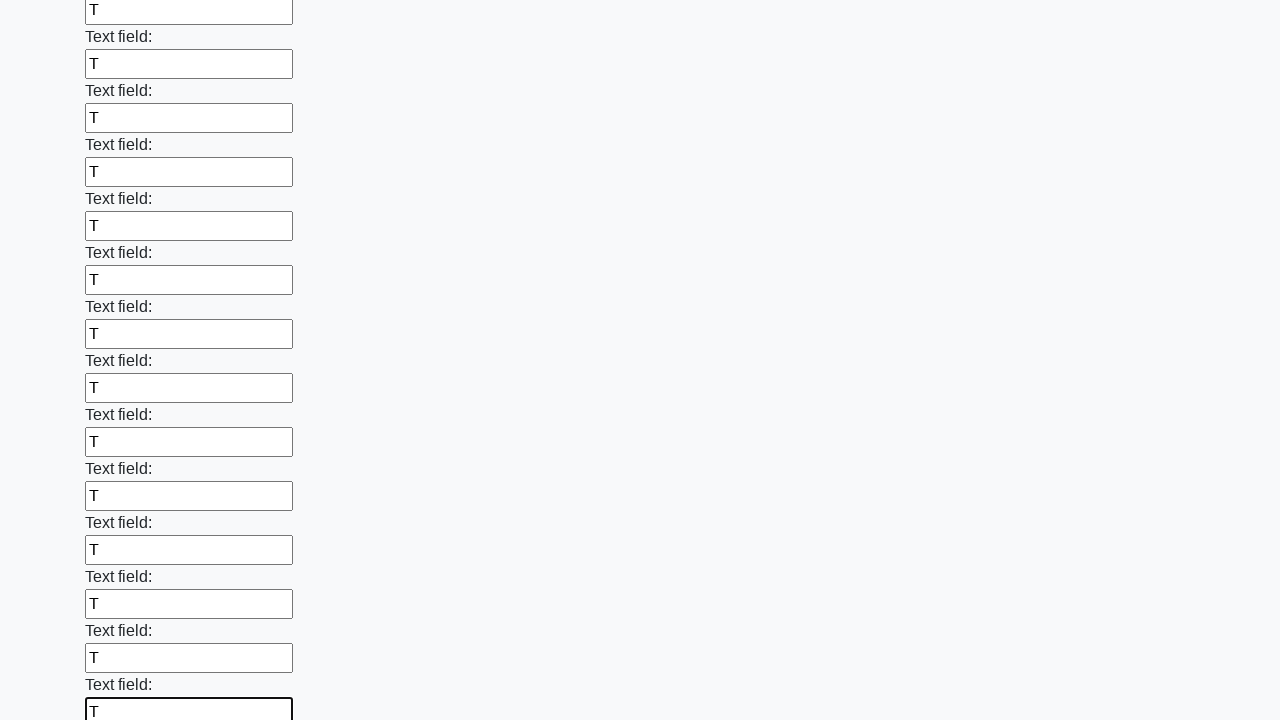

Filled an input field with character 'T' on input >> nth=64
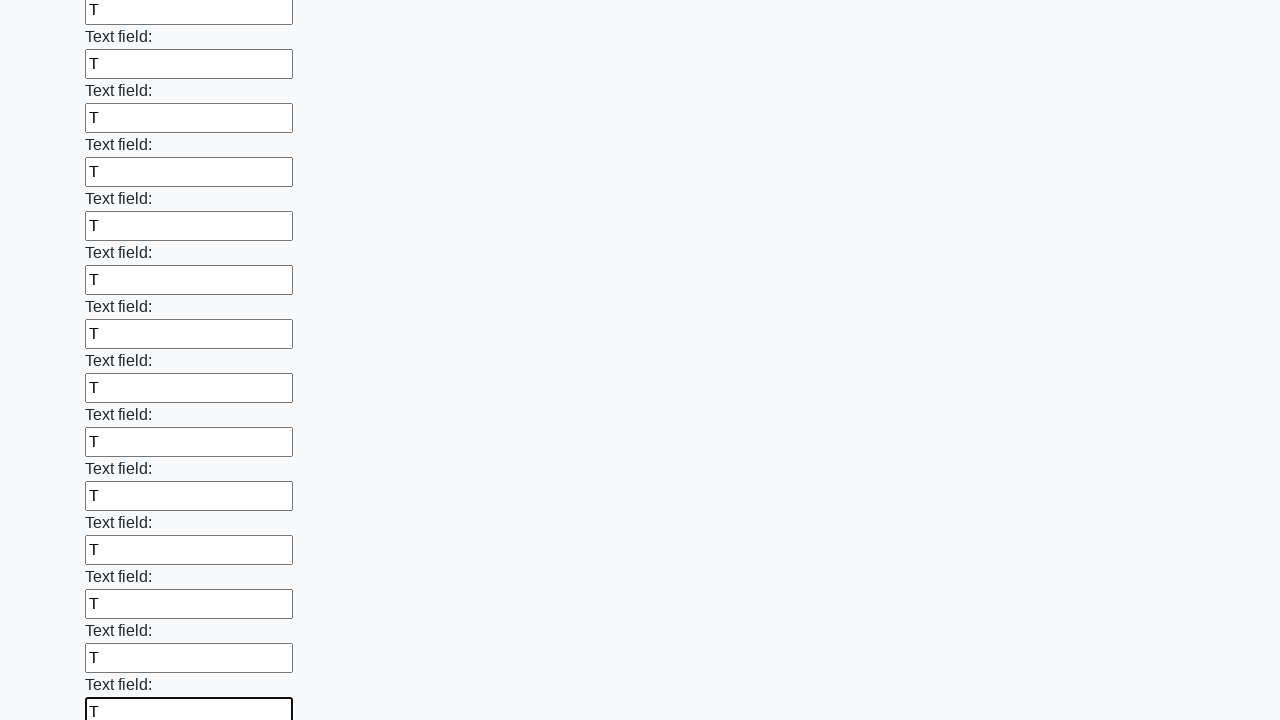

Filled an input field with character 'T' on input >> nth=65
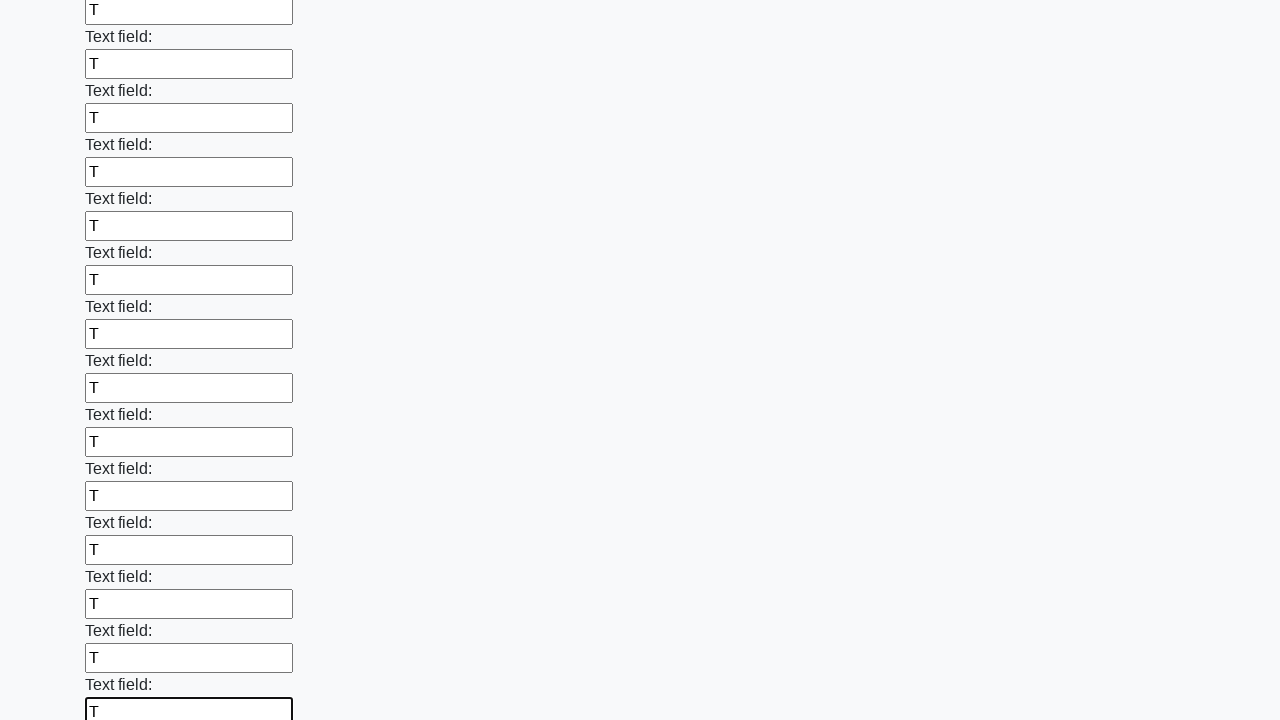

Filled an input field with character 'T' on input >> nth=66
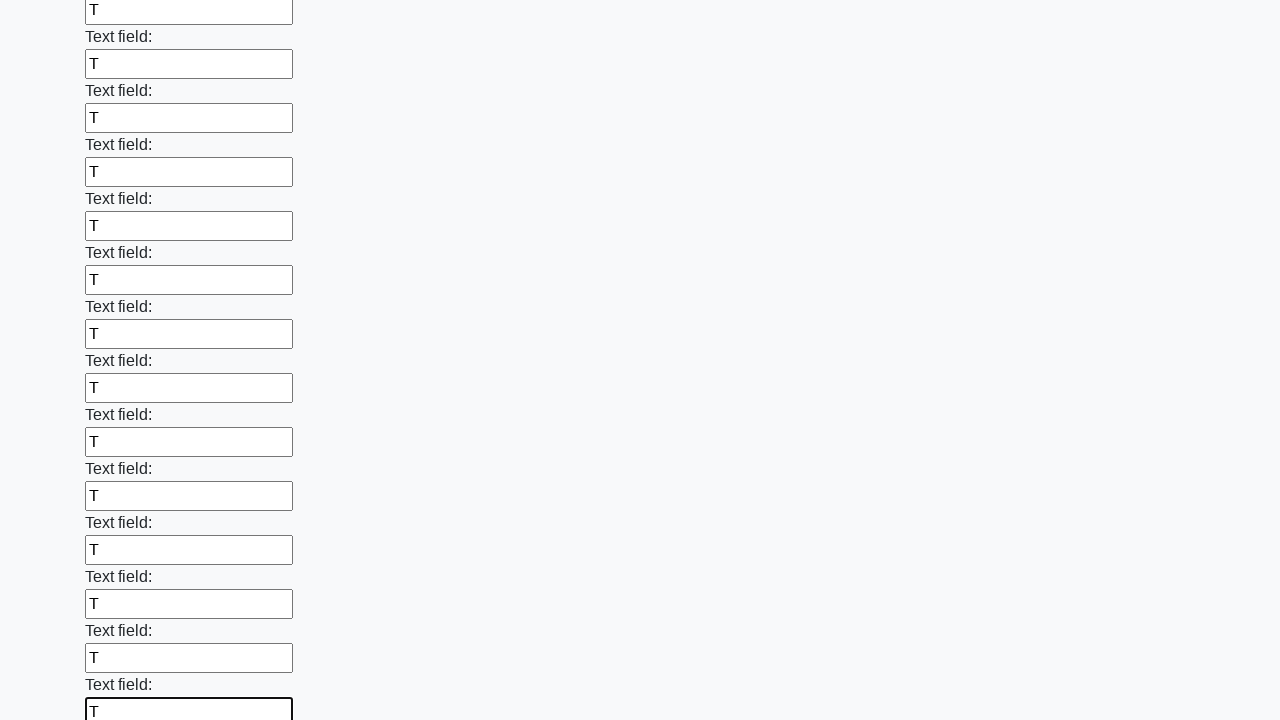

Filled an input field with character 'T' on input >> nth=67
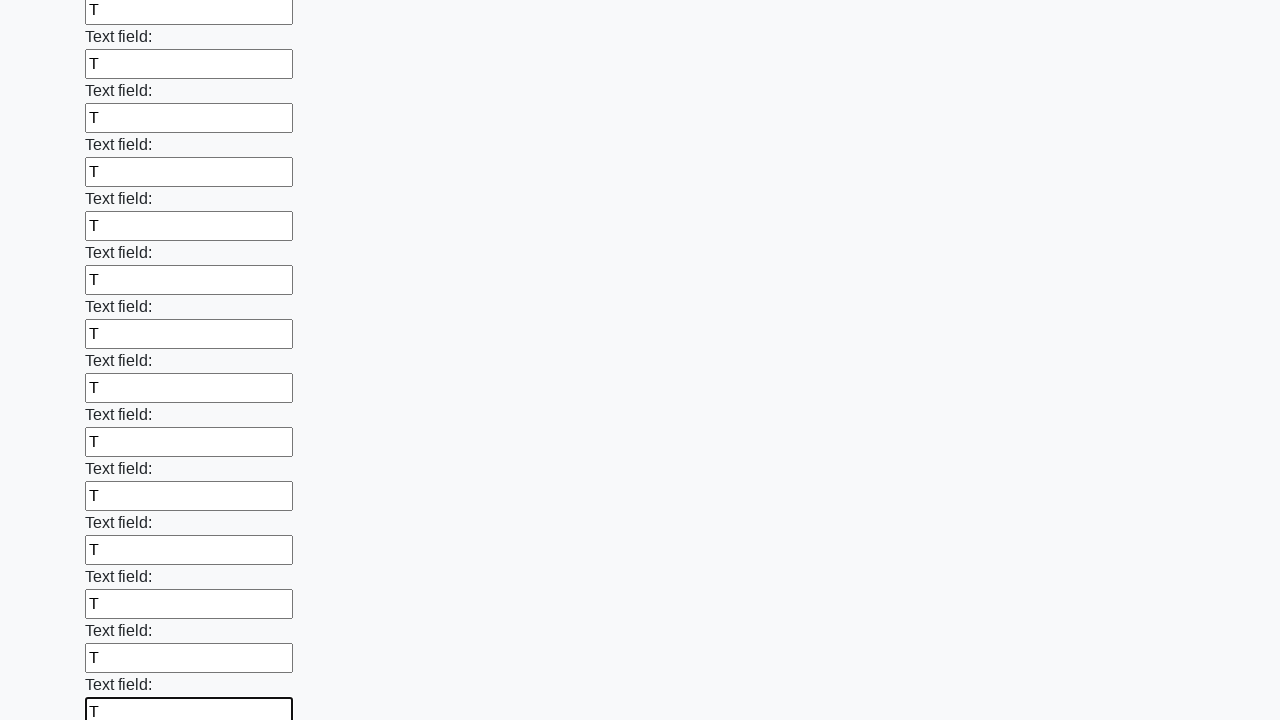

Filled an input field with character 'T' on input >> nth=68
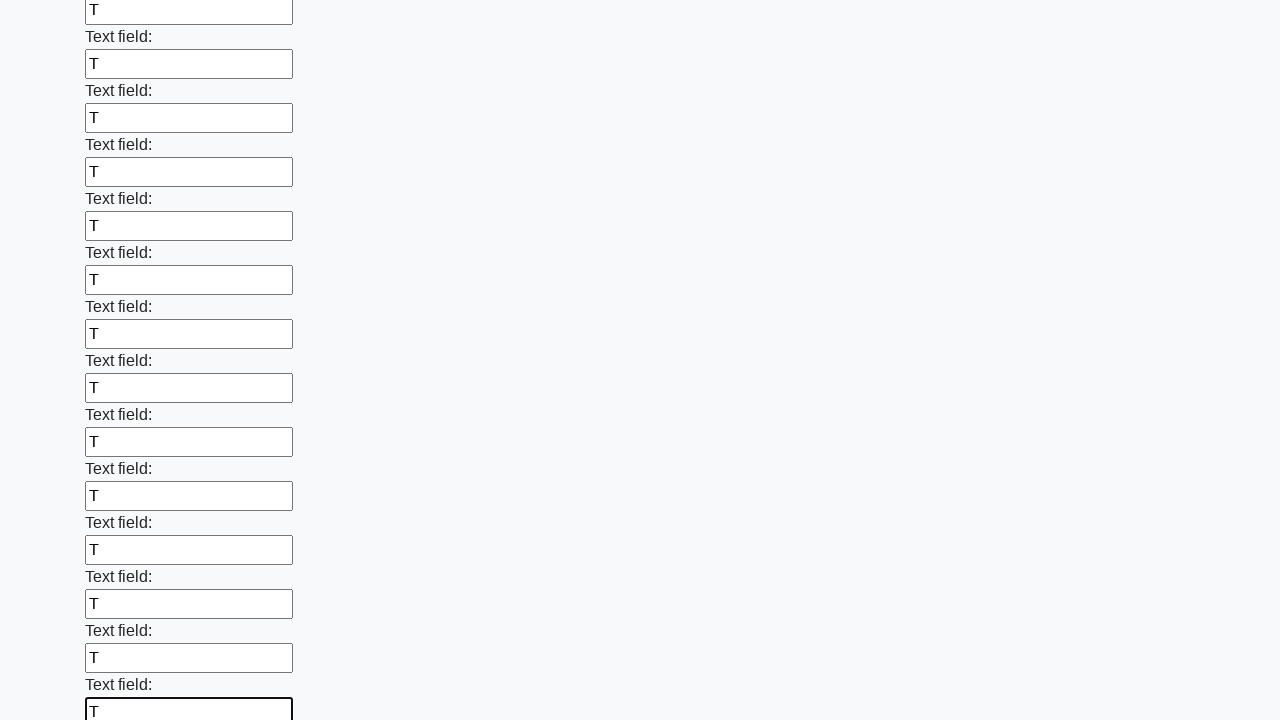

Filled an input field with character 'T' on input >> nth=69
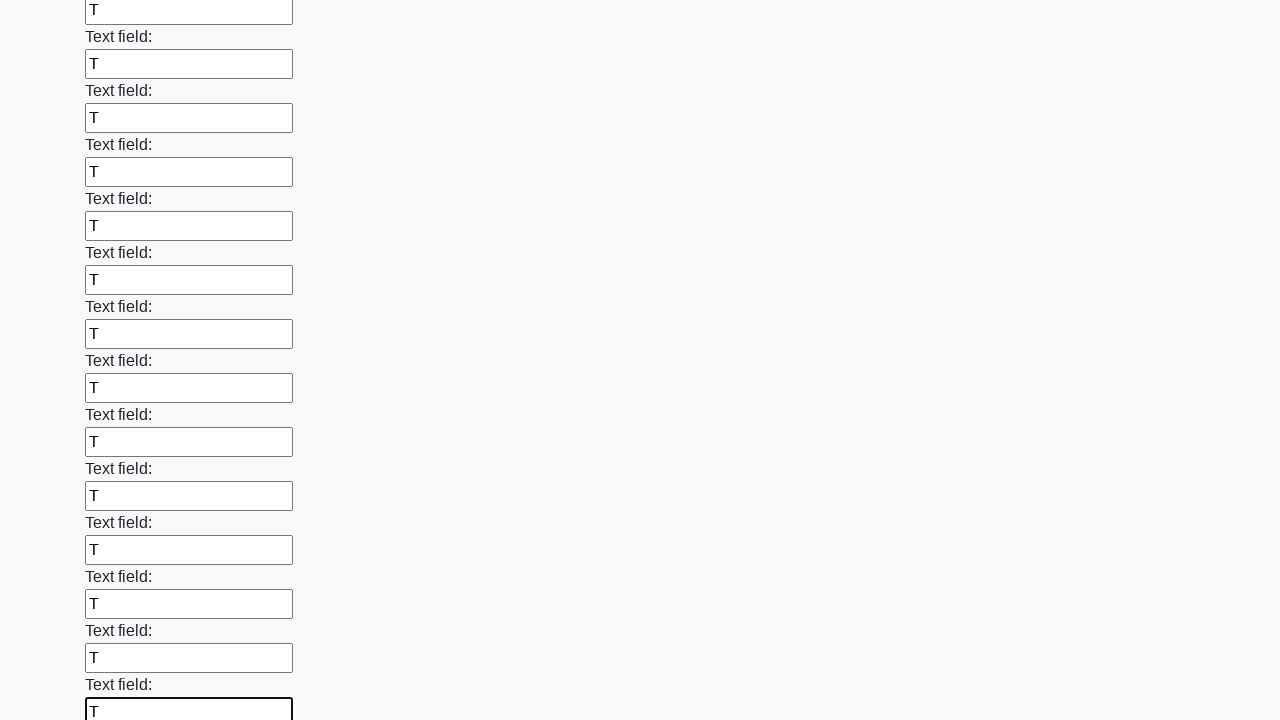

Filled an input field with character 'T' on input >> nth=70
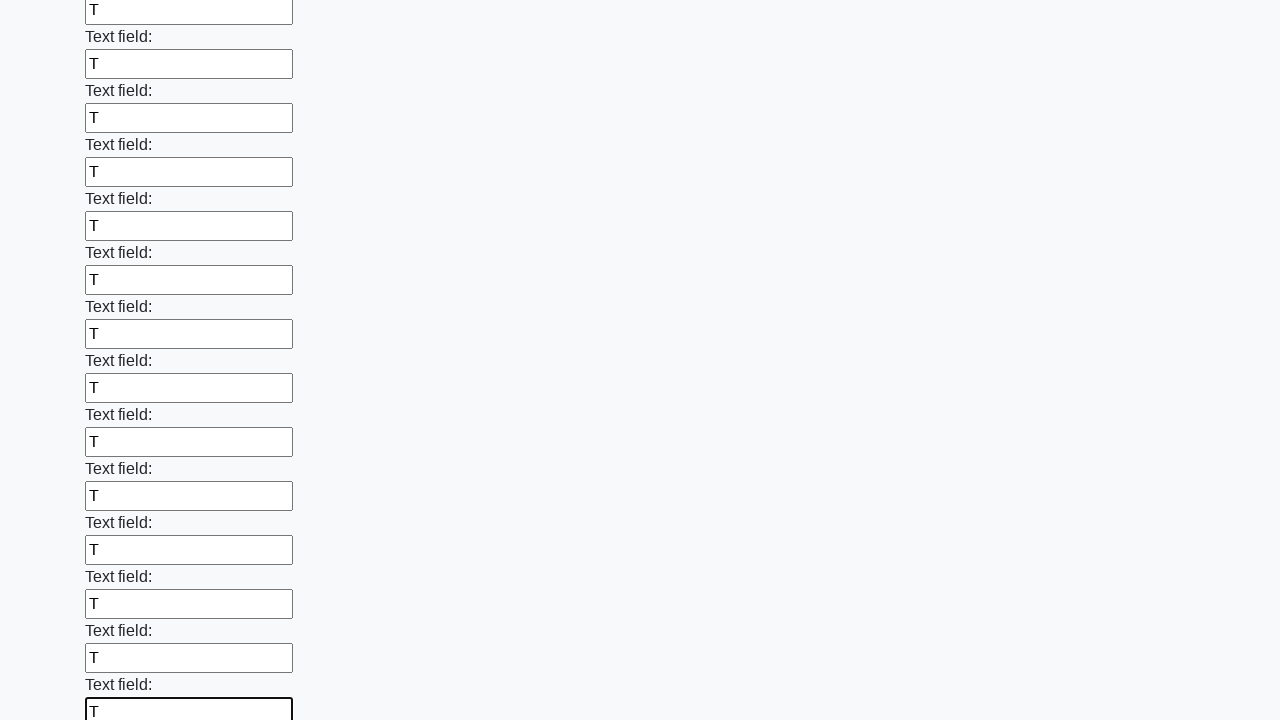

Filled an input field with character 'T' on input >> nth=71
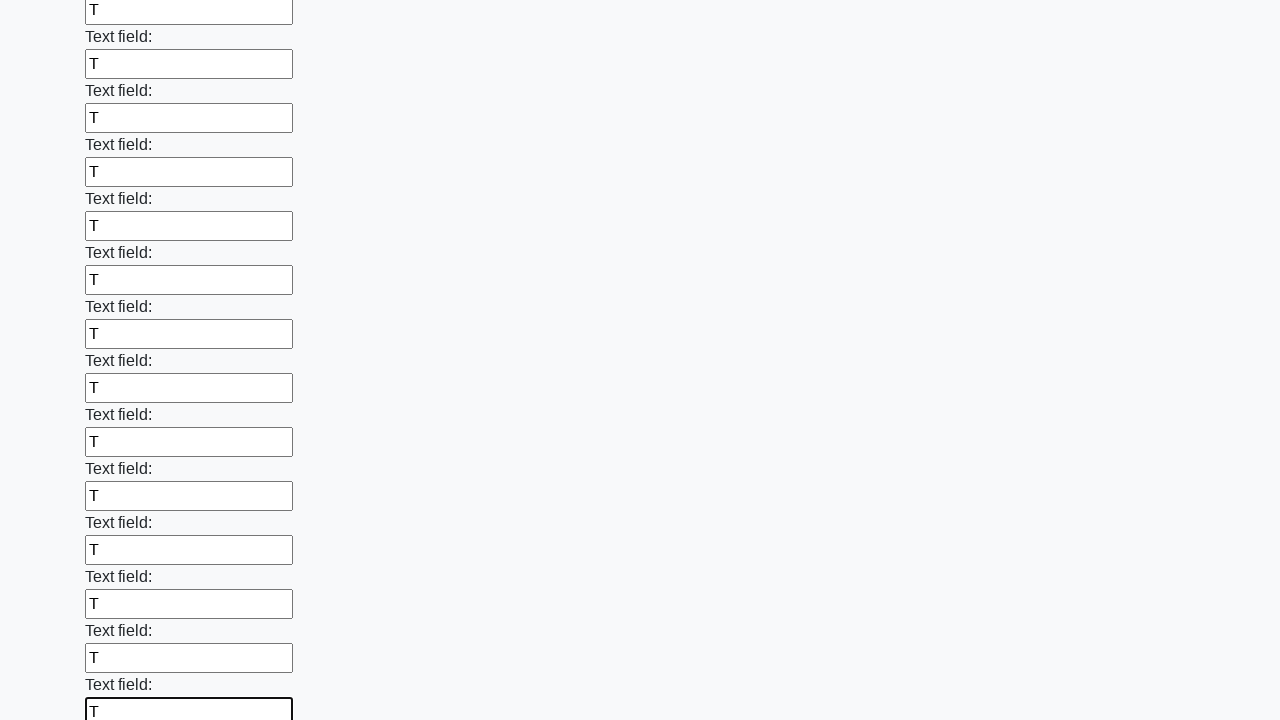

Filled an input field with character 'T' on input >> nth=72
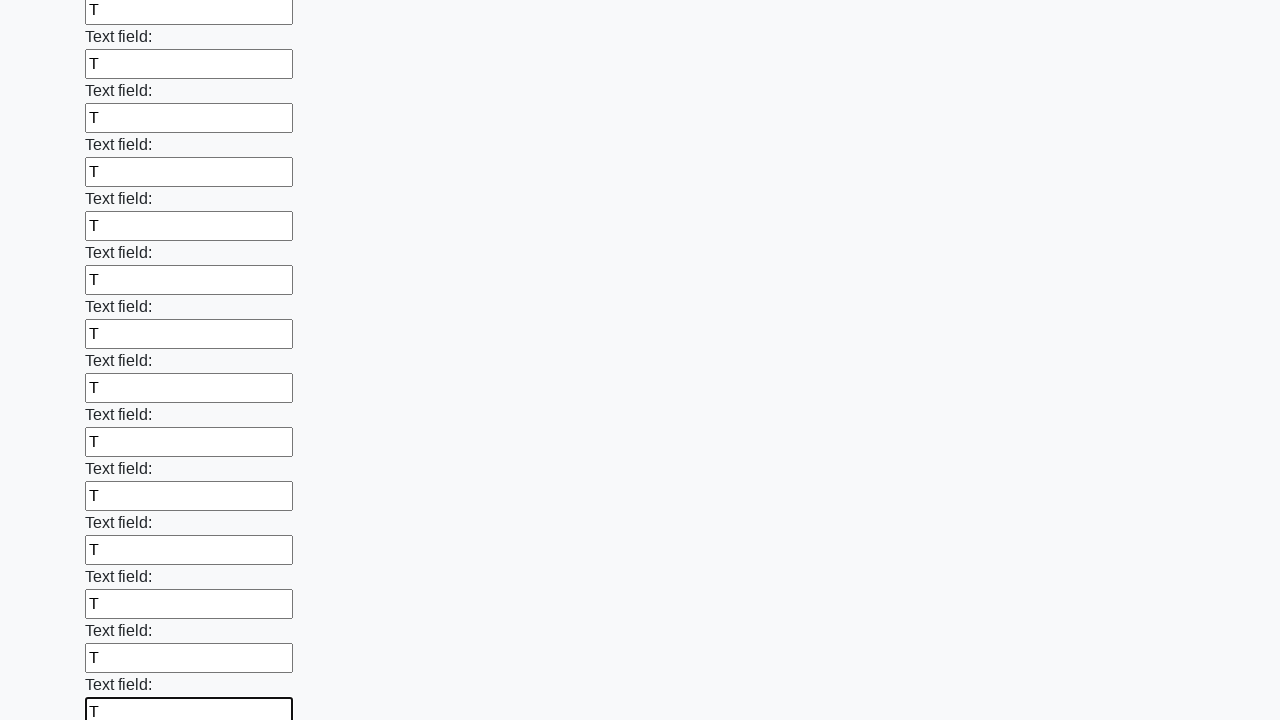

Filled an input field with character 'T' on input >> nth=73
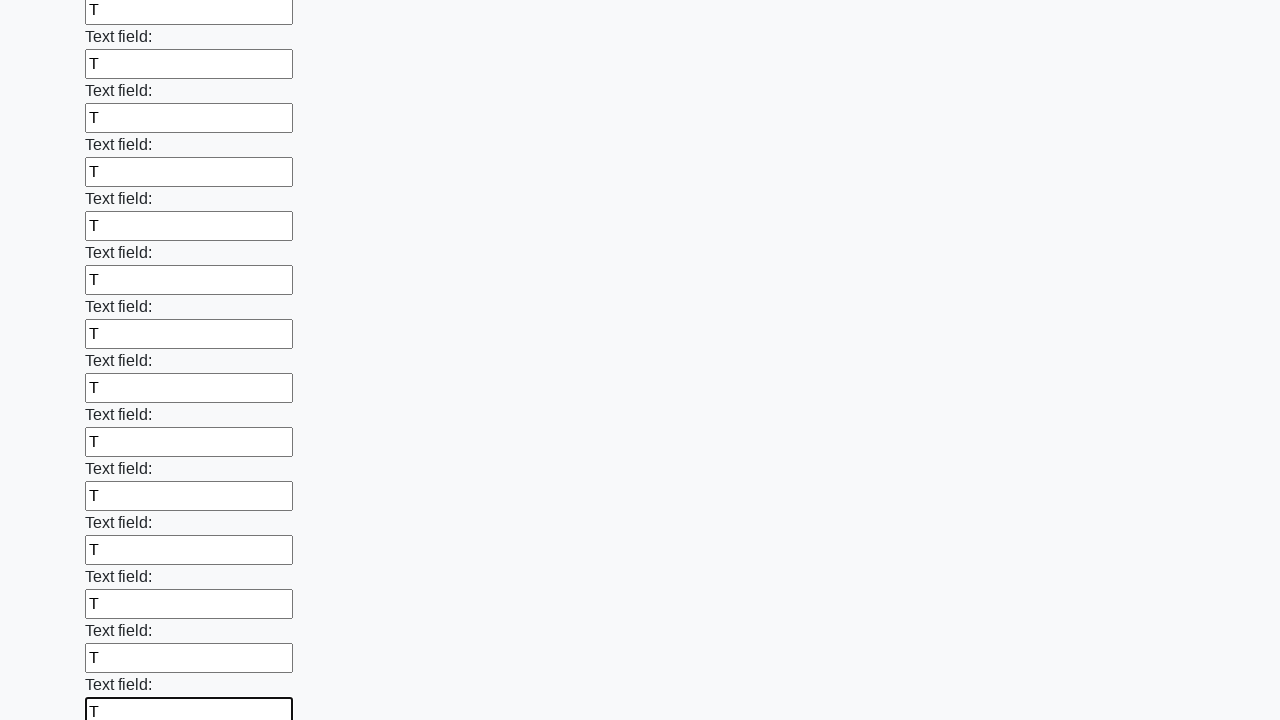

Filled an input field with character 'T' on input >> nth=74
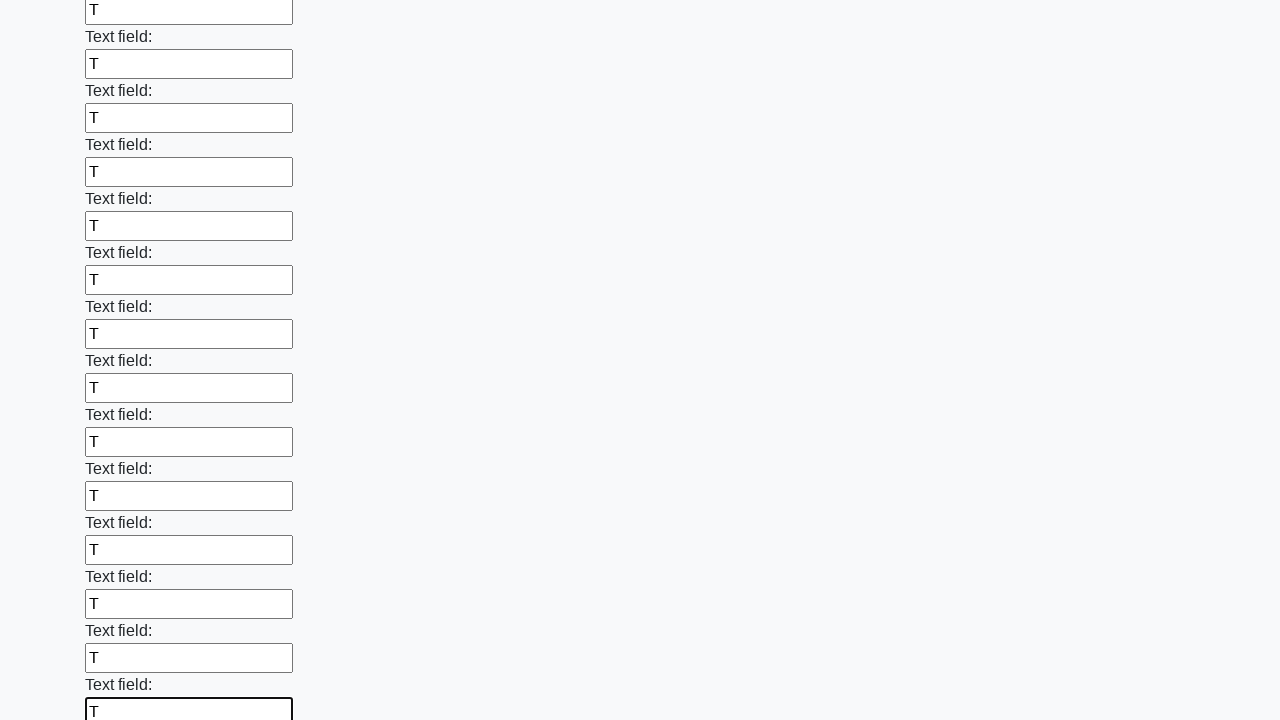

Filled an input field with character 'T' on input >> nth=75
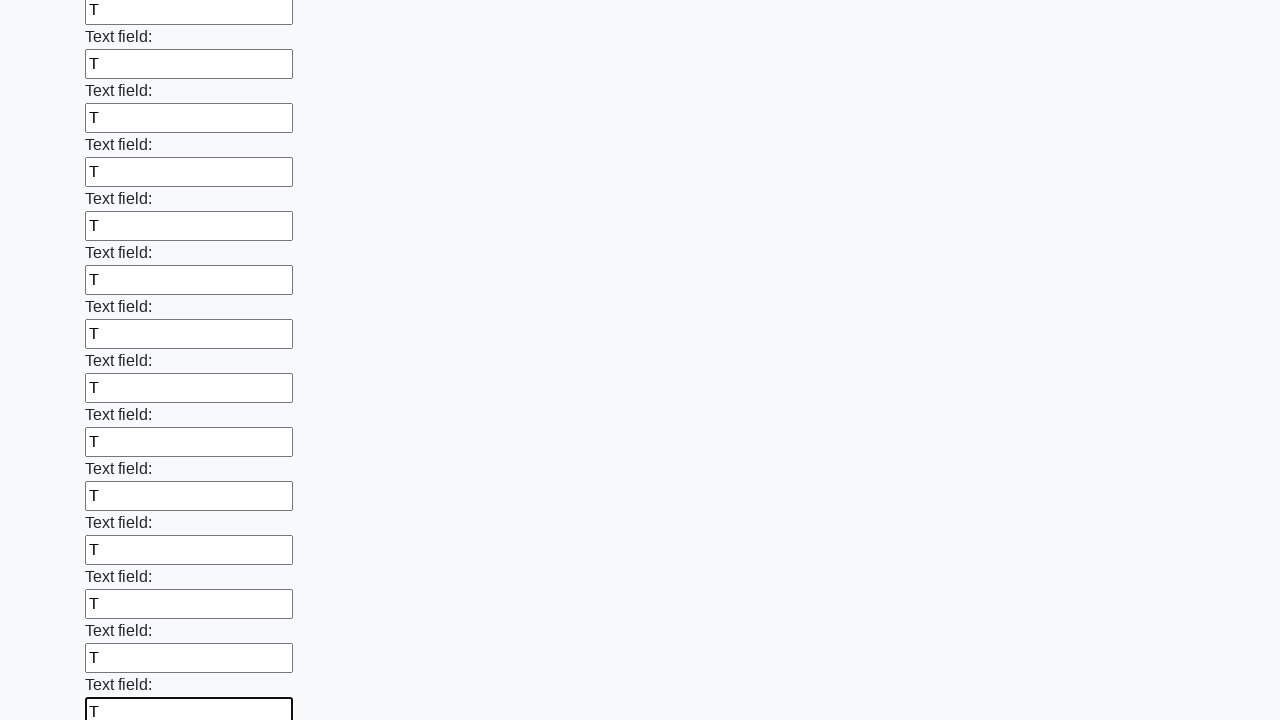

Filled an input field with character 'T' on input >> nth=76
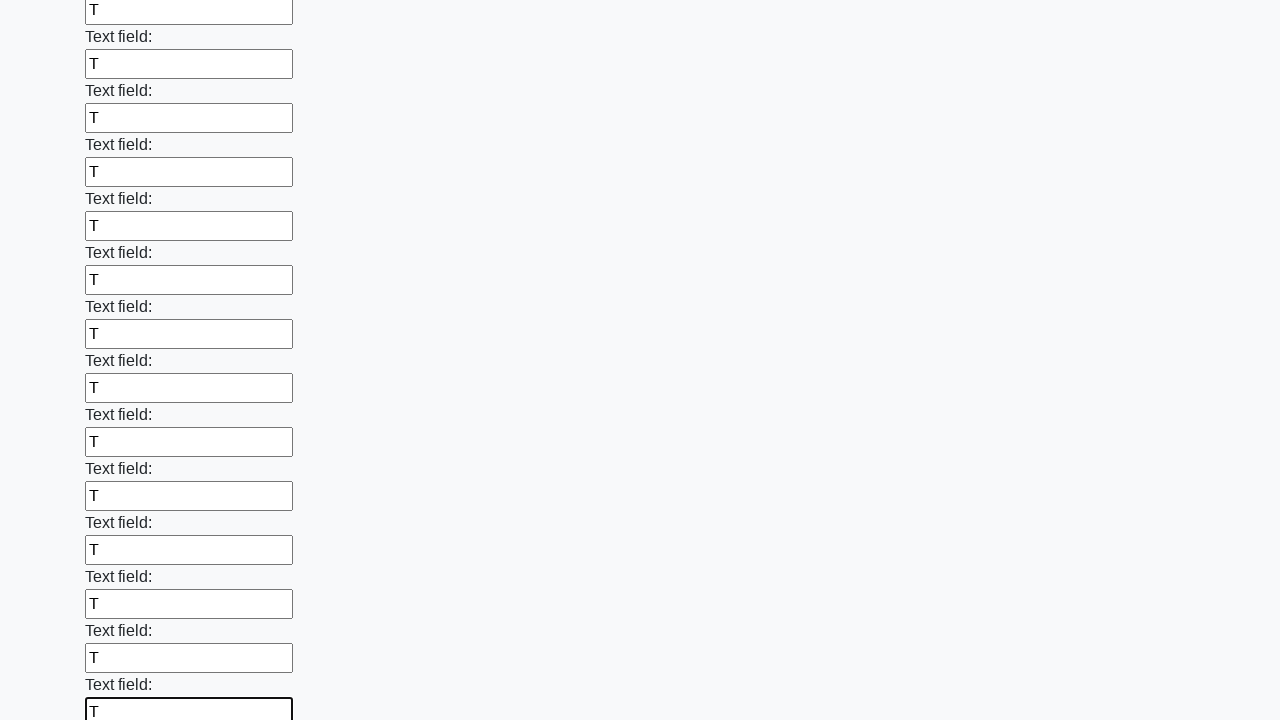

Filled an input field with character 'T' on input >> nth=77
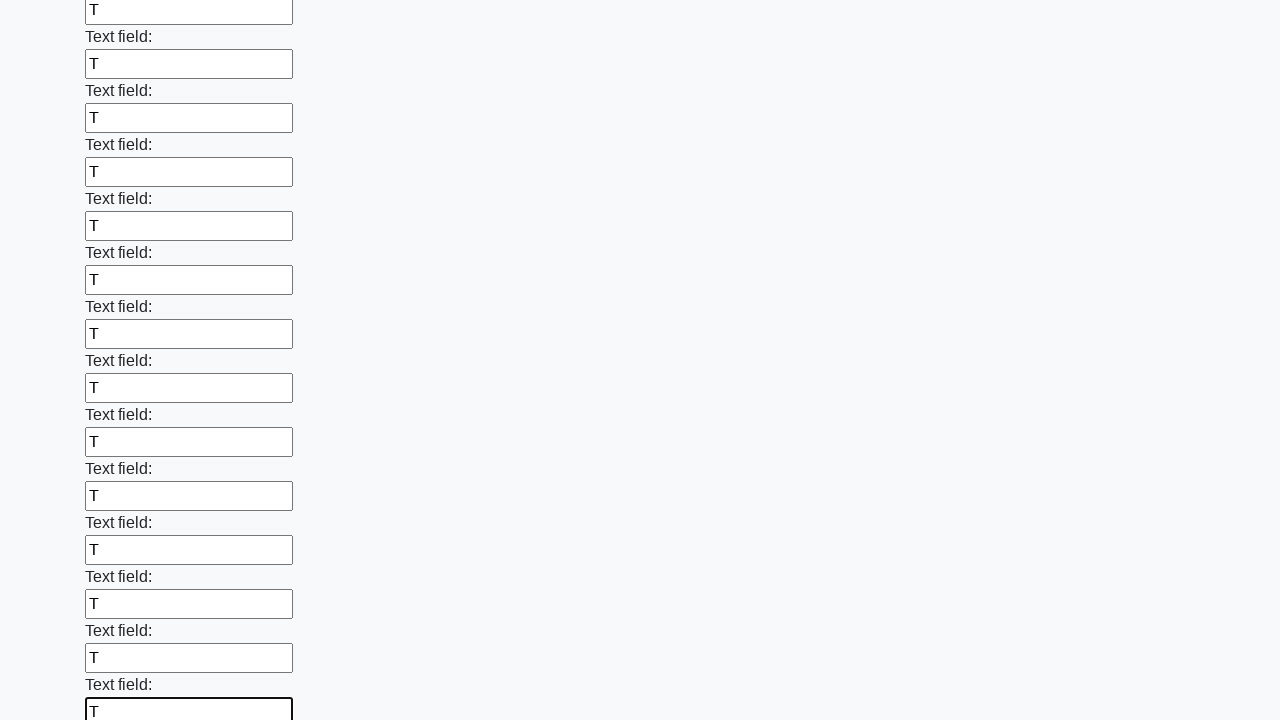

Filled an input field with character 'T' on input >> nth=78
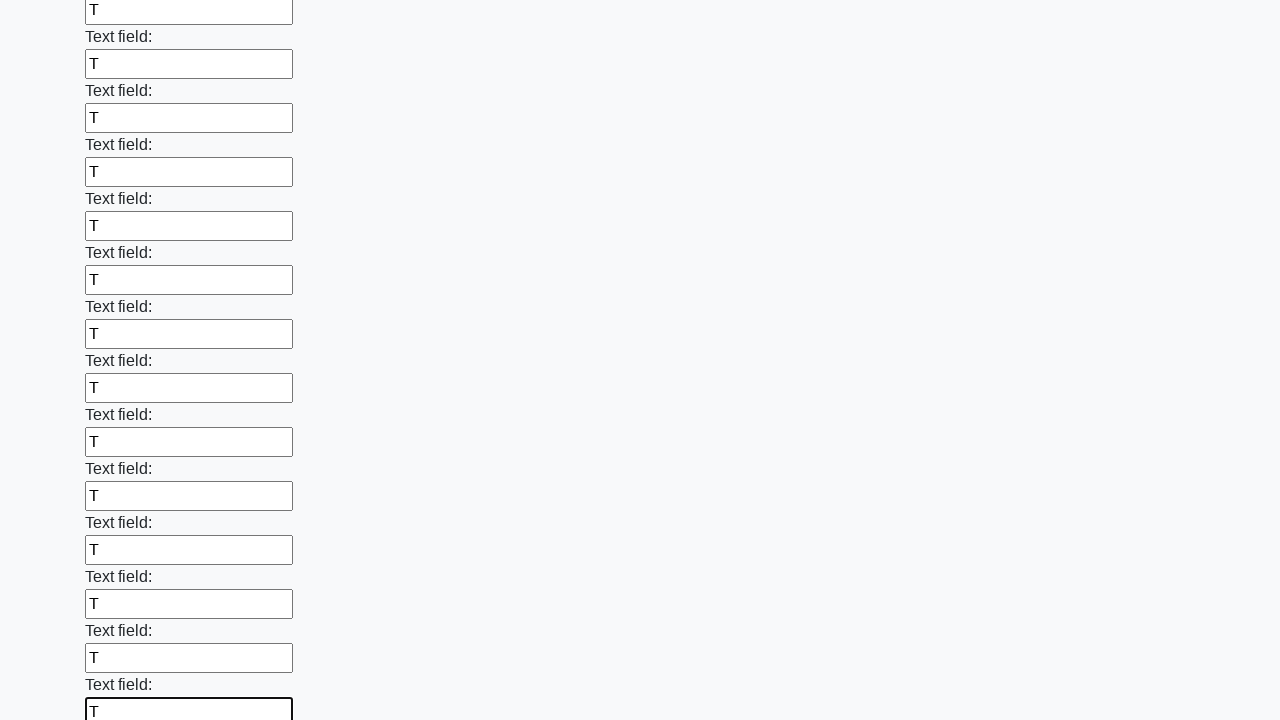

Filled an input field with character 'T' on input >> nth=79
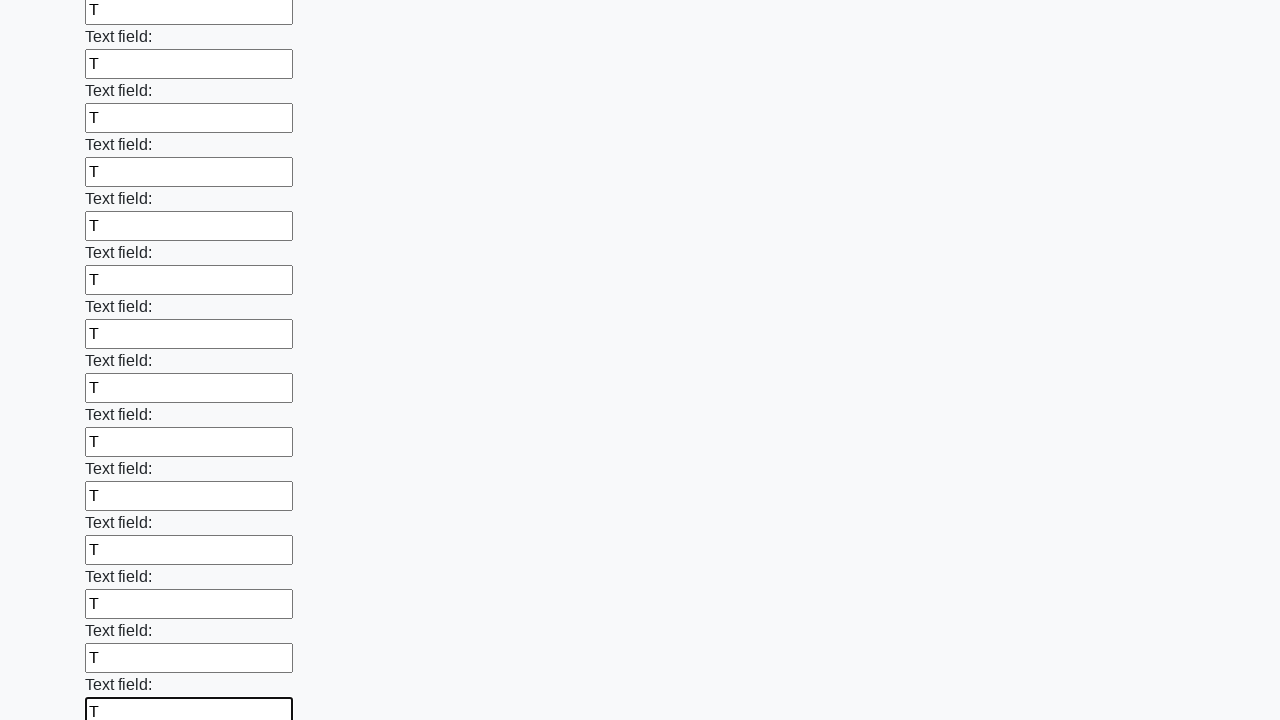

Filled an input field with character 'T' on input >> nth=80
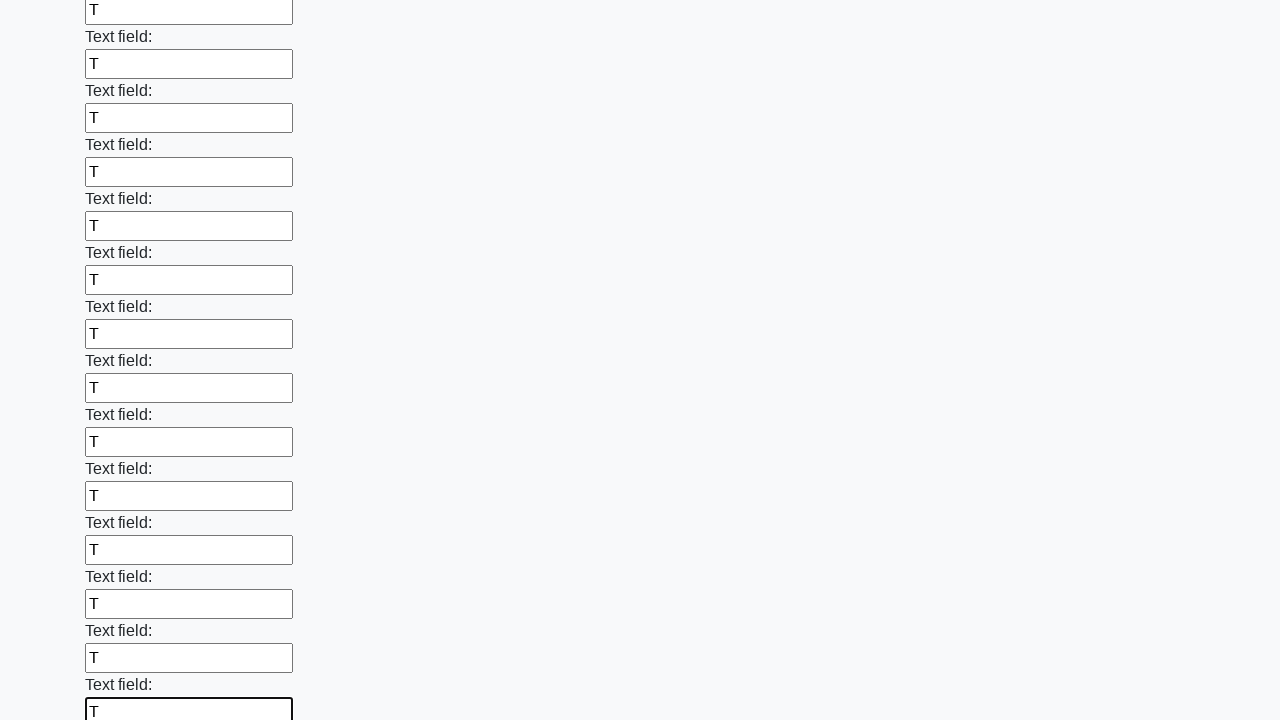

Filled an input field with character 'T' on input >> nth=81
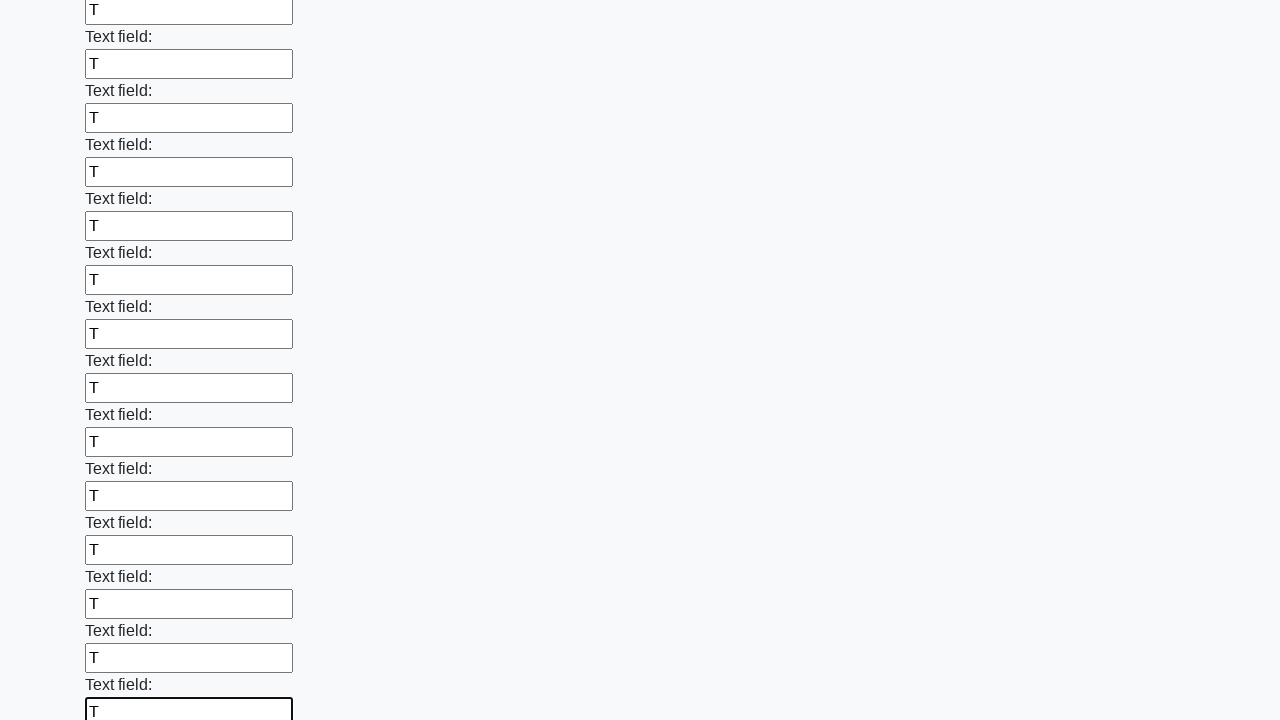

Filled an input field with character 'T' on input >> nth=82
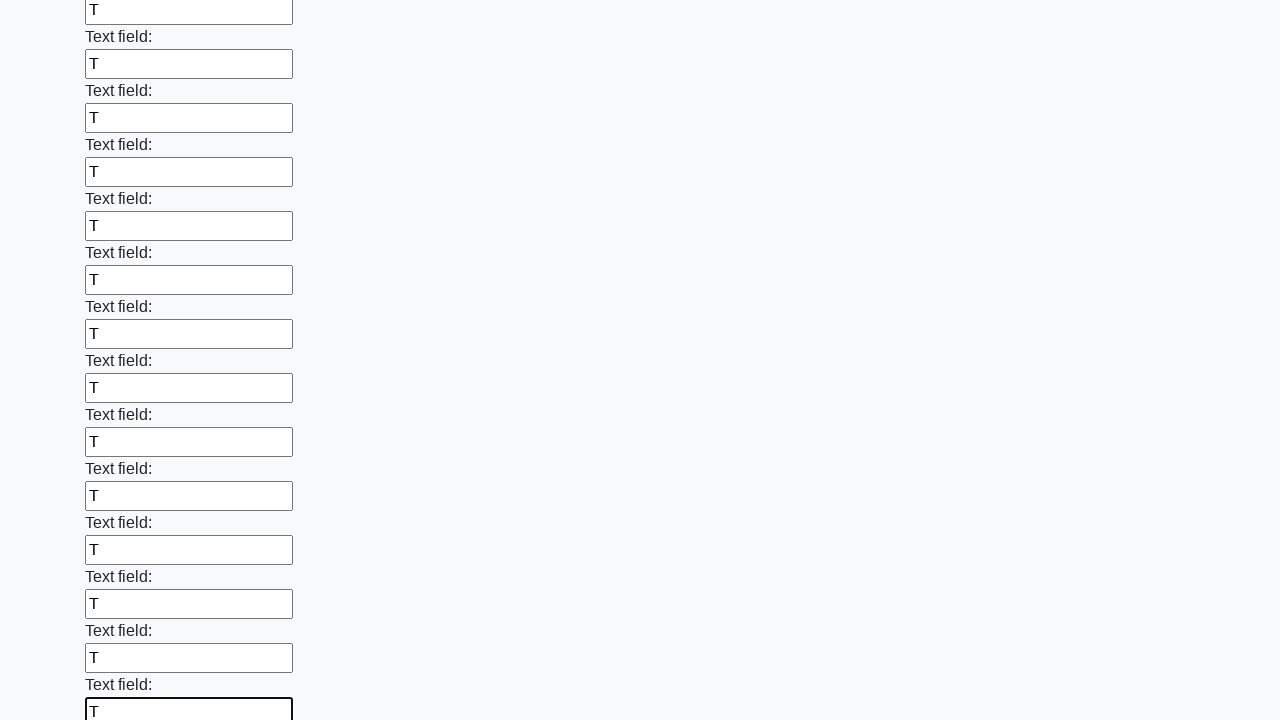

Filled an input field with character 'T' on input >> nth=83
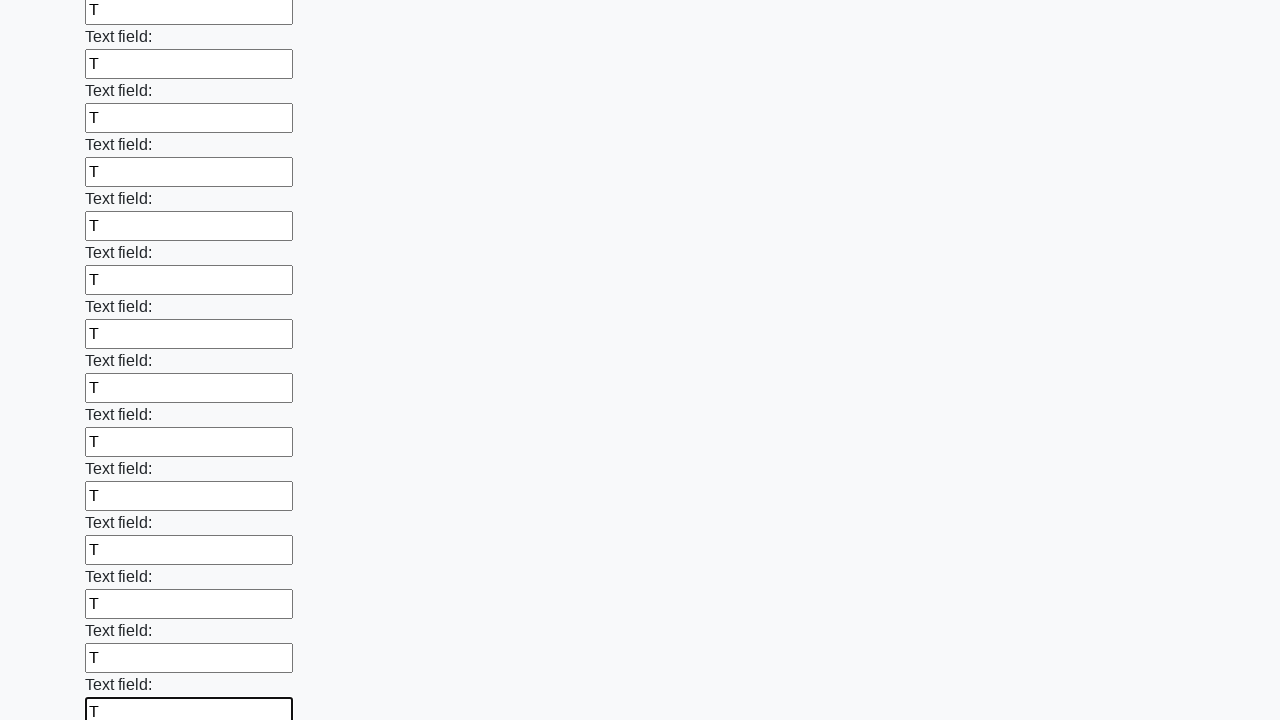

Filled an input field with character 'T' on input >> nth=84
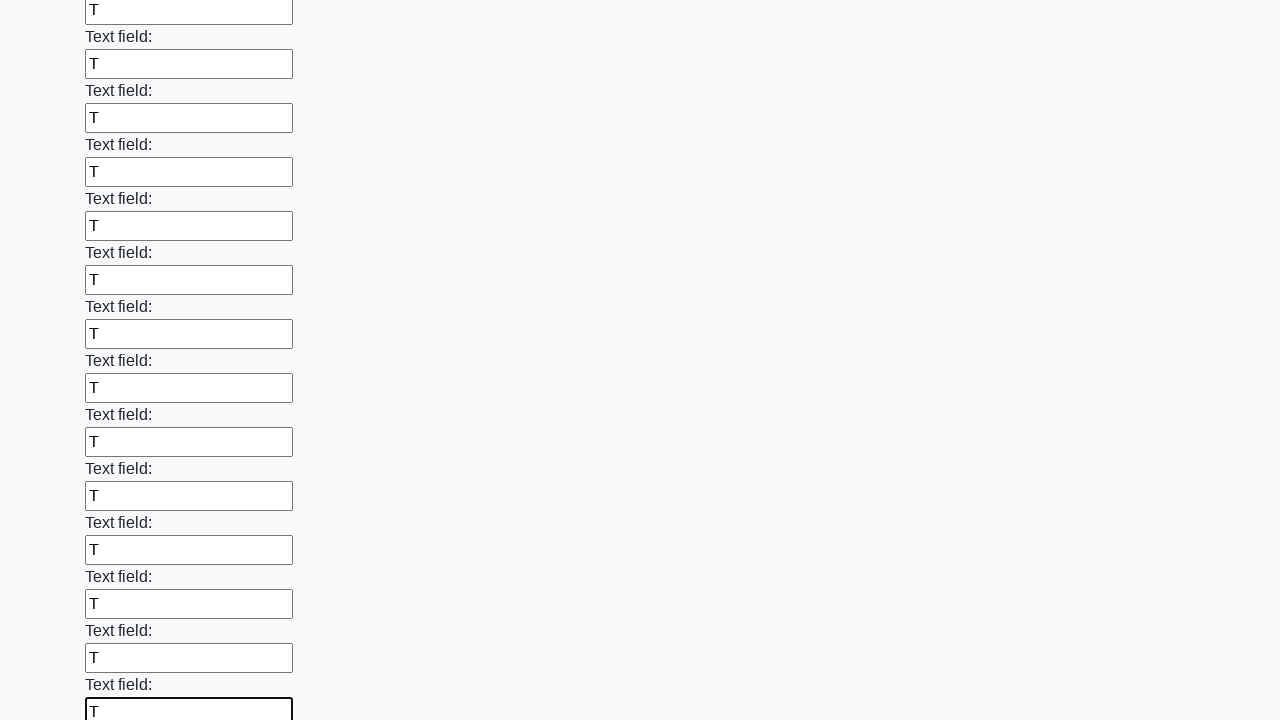

Filled an input field with character 'T' on input >> nth=85
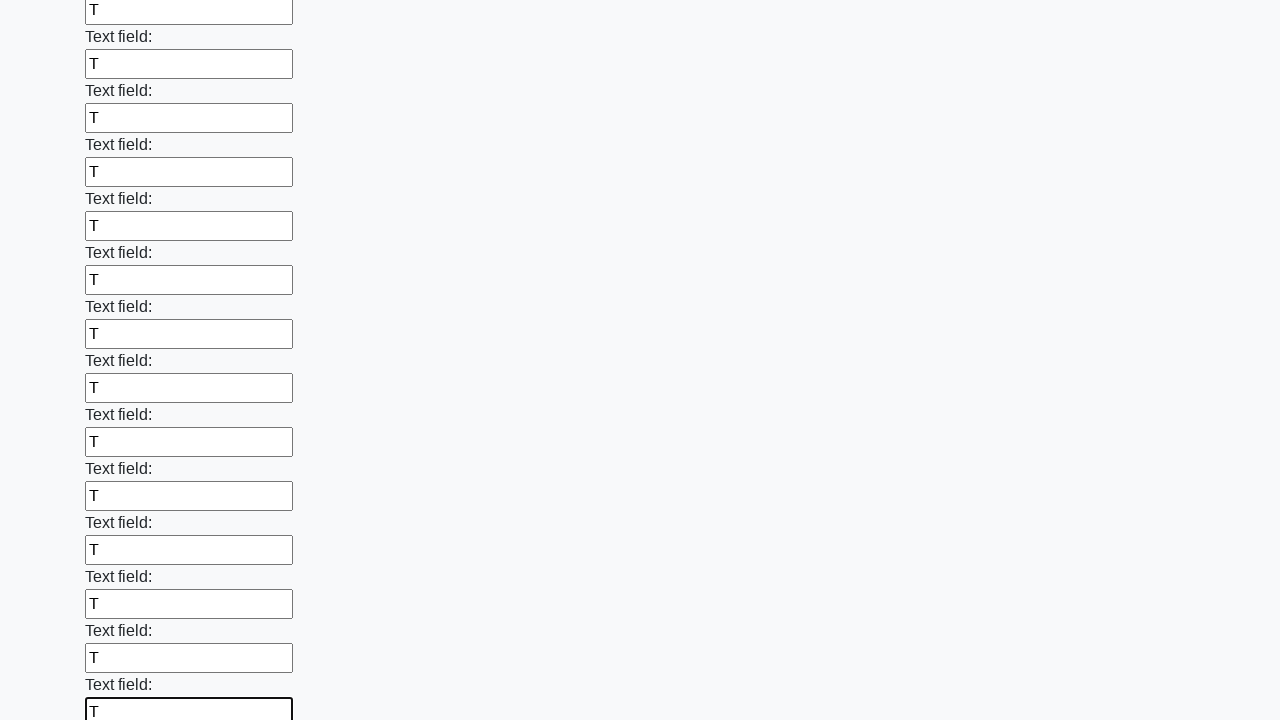

Filled an input field with character 'T' on input >> nth=86
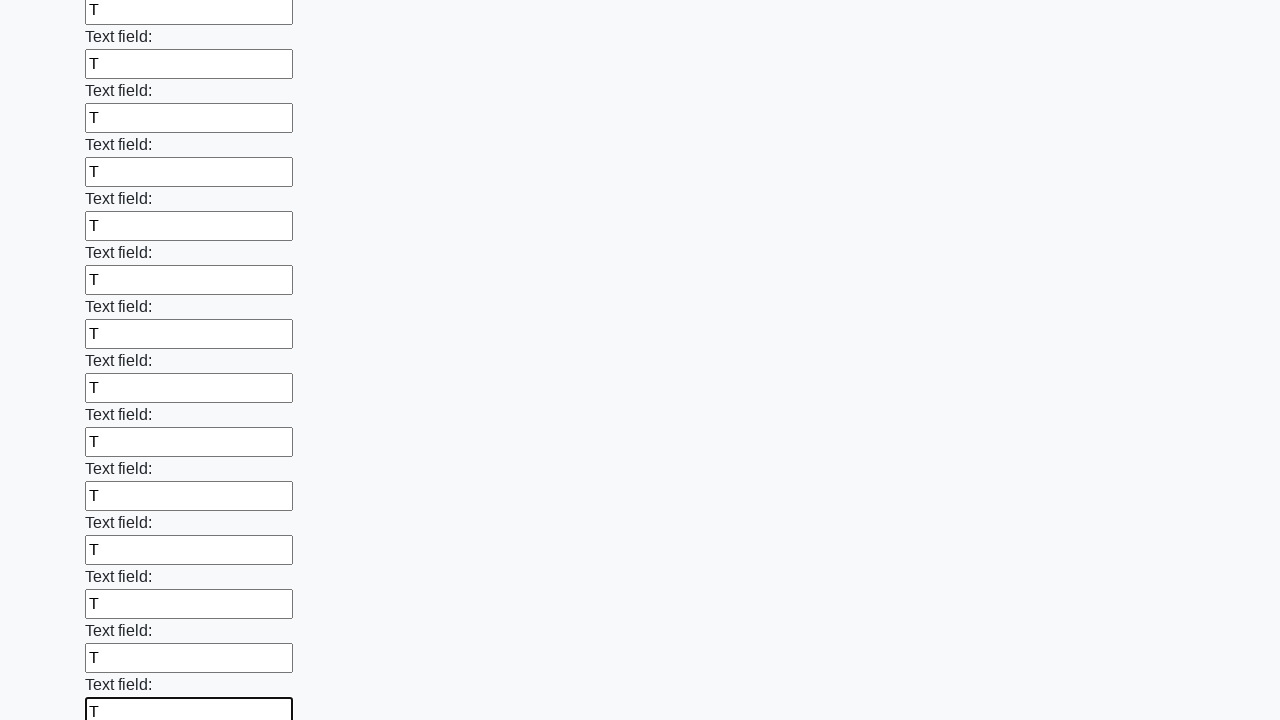

Filled an input field with character 'T' on input >> nth=87
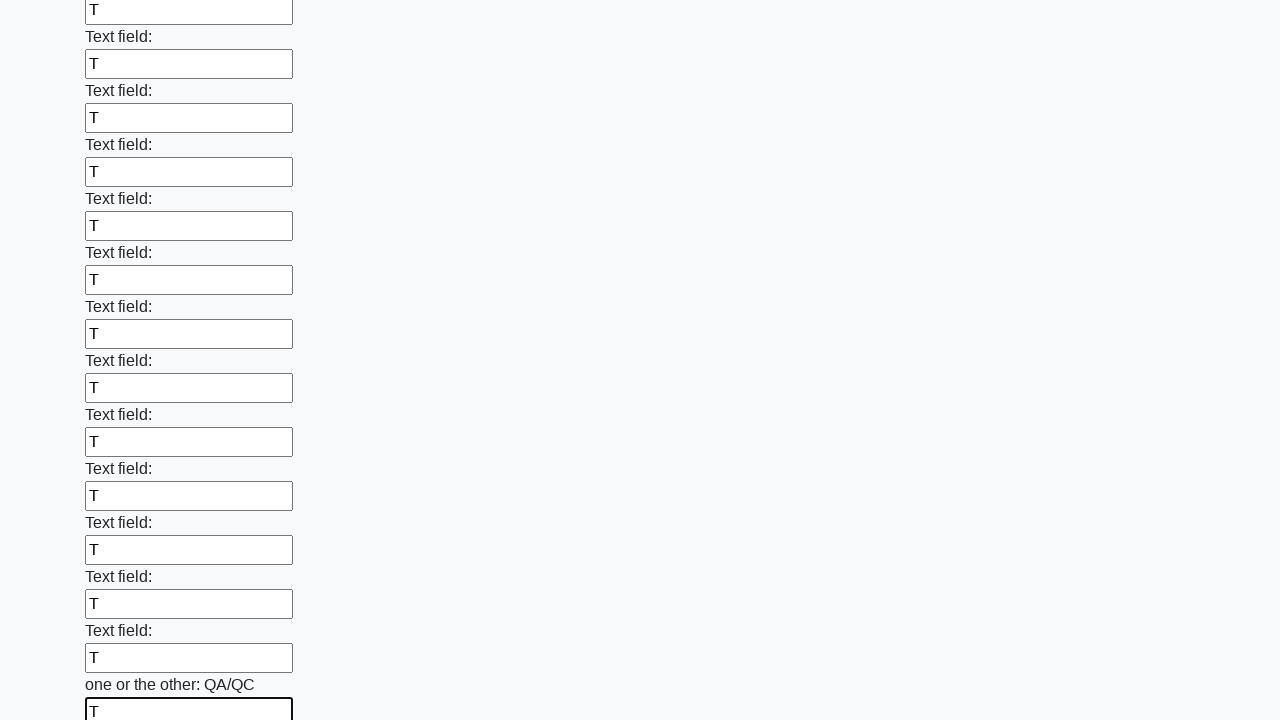

Filled an input field with character 'T' on input >> nth=88
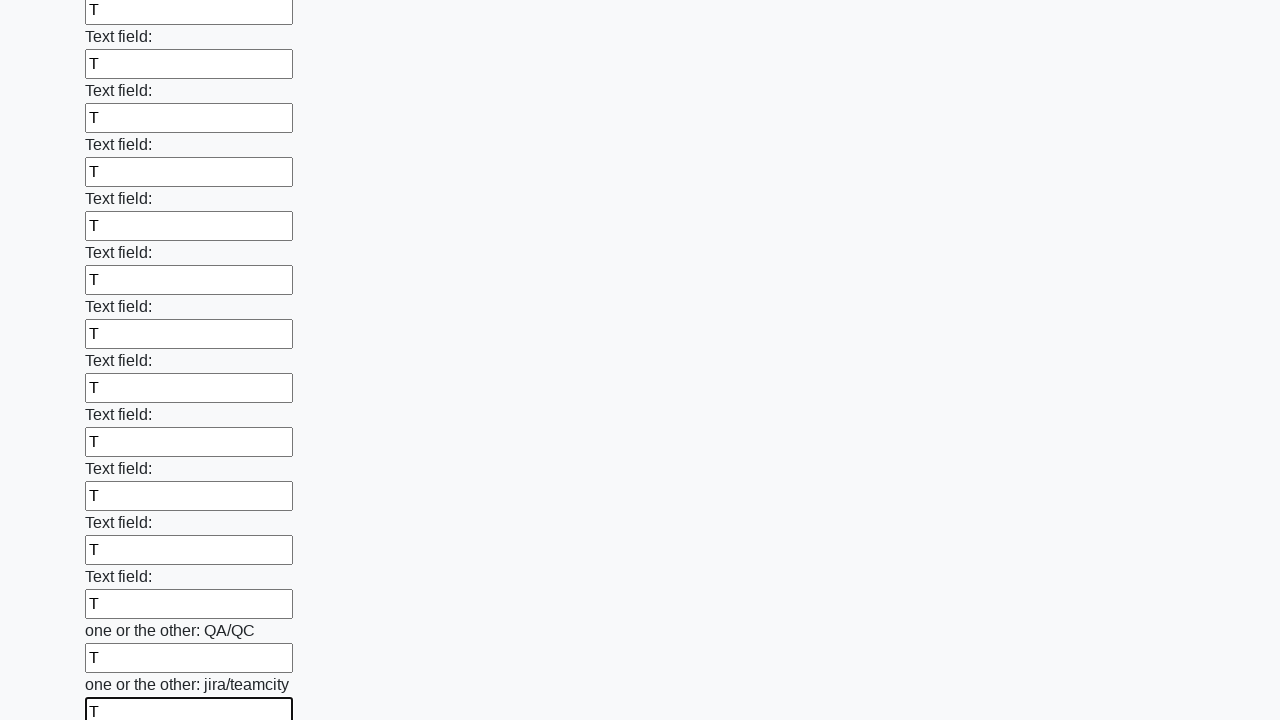

Filled an input field with character 'T' on input >> nth=89
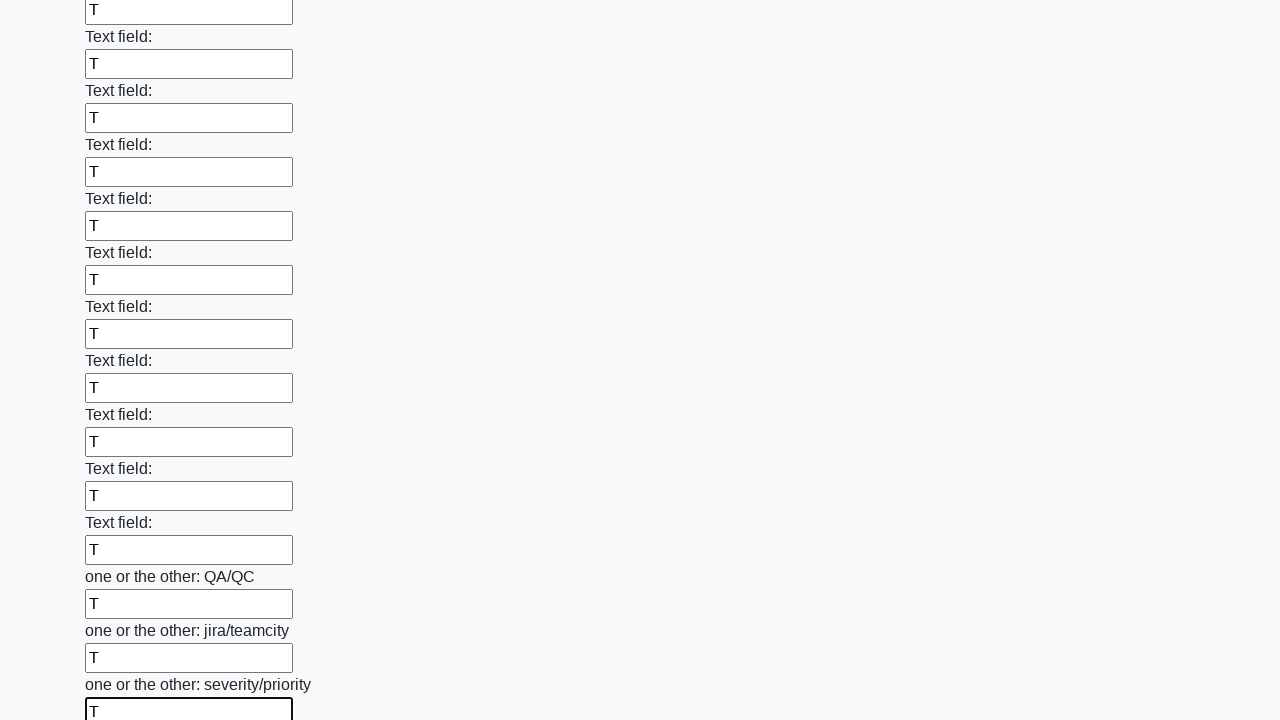

Filled an input field with character 'T' on input >> nth=90
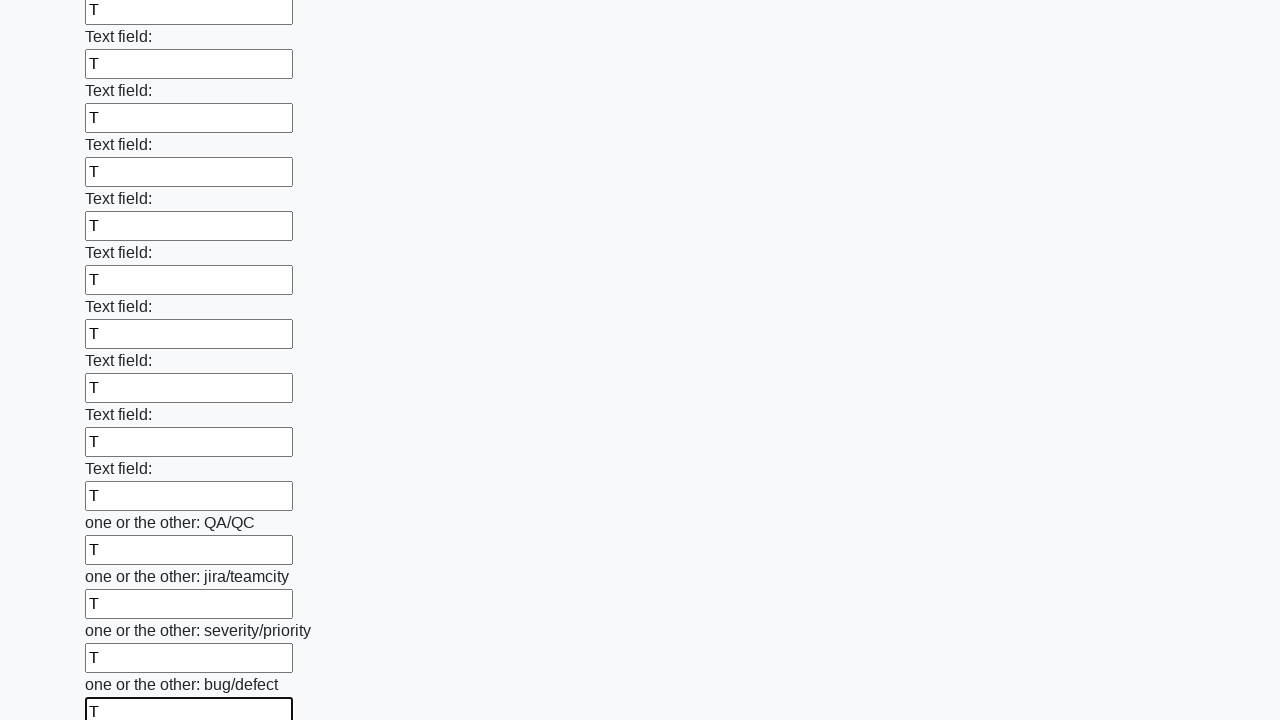

Filled an input field with character 'T' on input >> nth=91
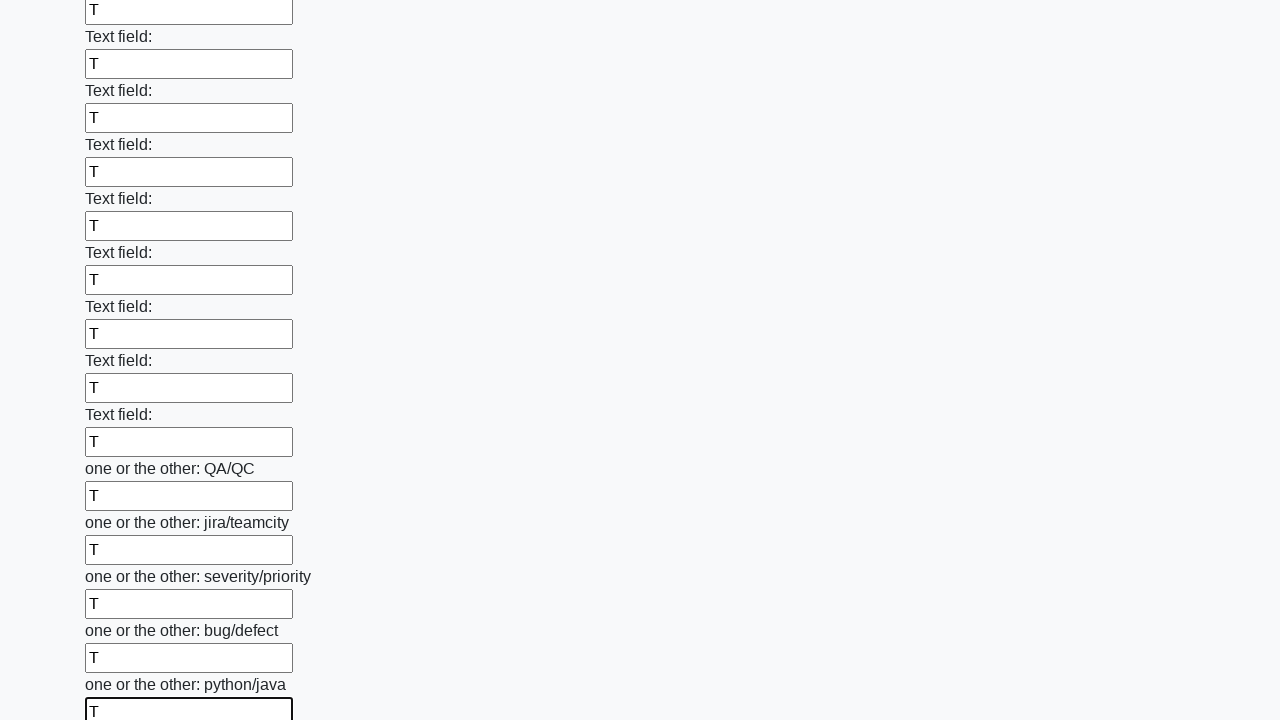

Filled an input field with character 'T' on input >> nth=92
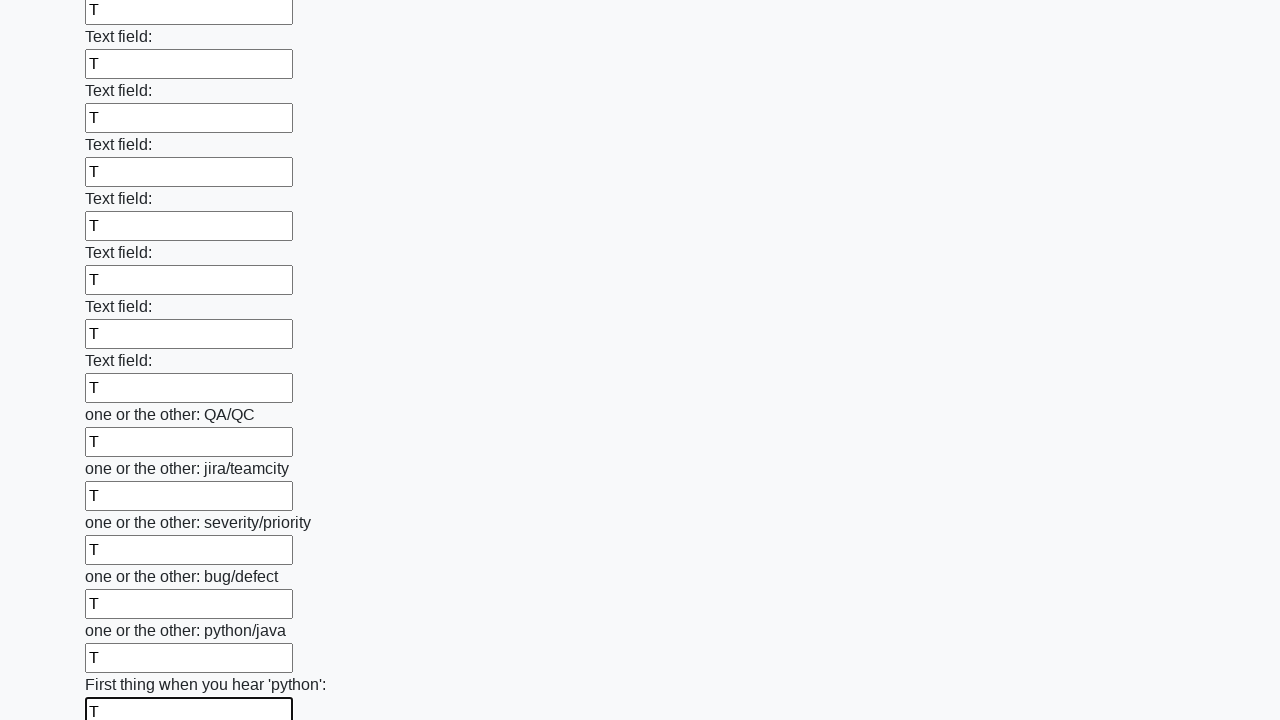

Filled an input field with character 'T' on input >> nth=93
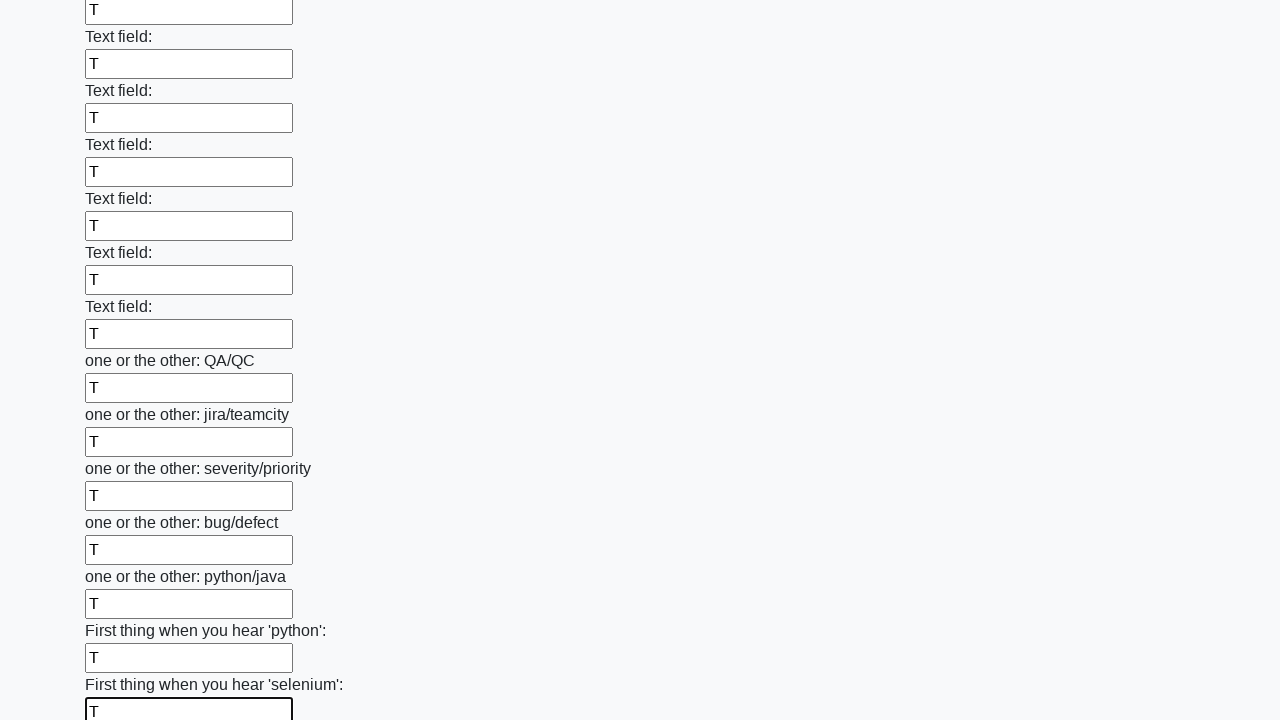

Filled an input field with character 'T' on input >> nth=94
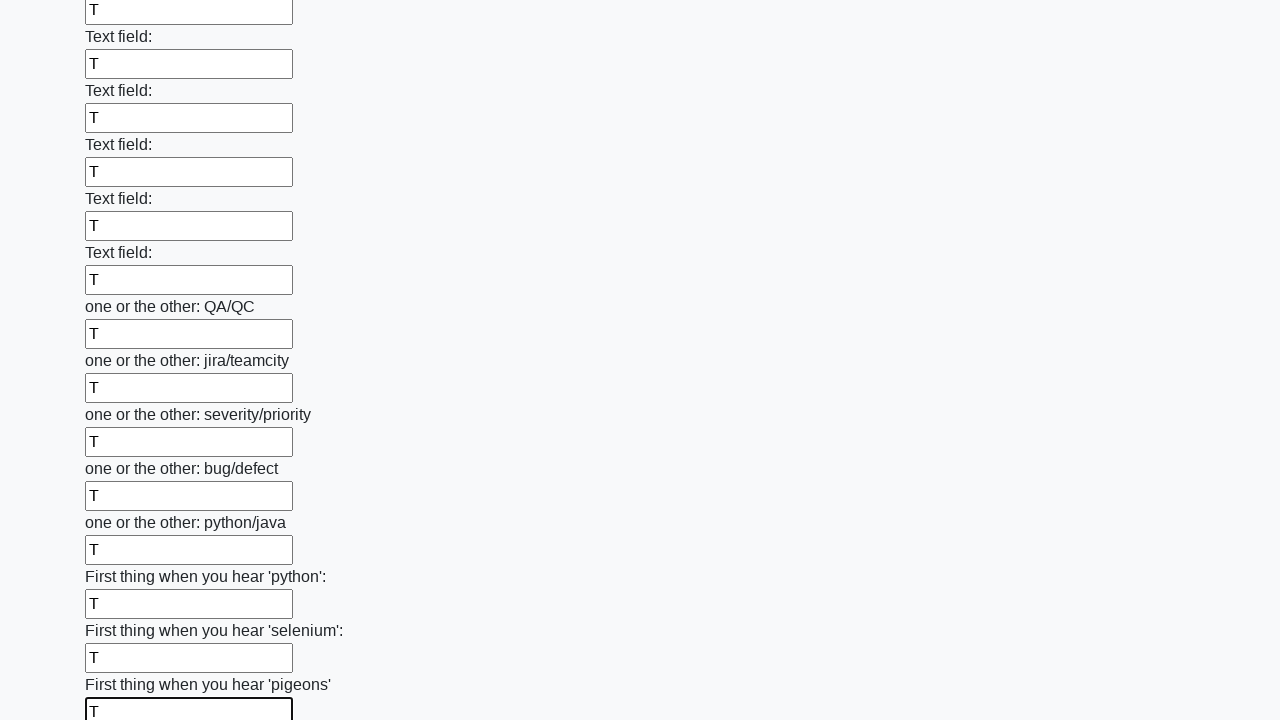

Filled an input field with character 'T' on input >> nth=95
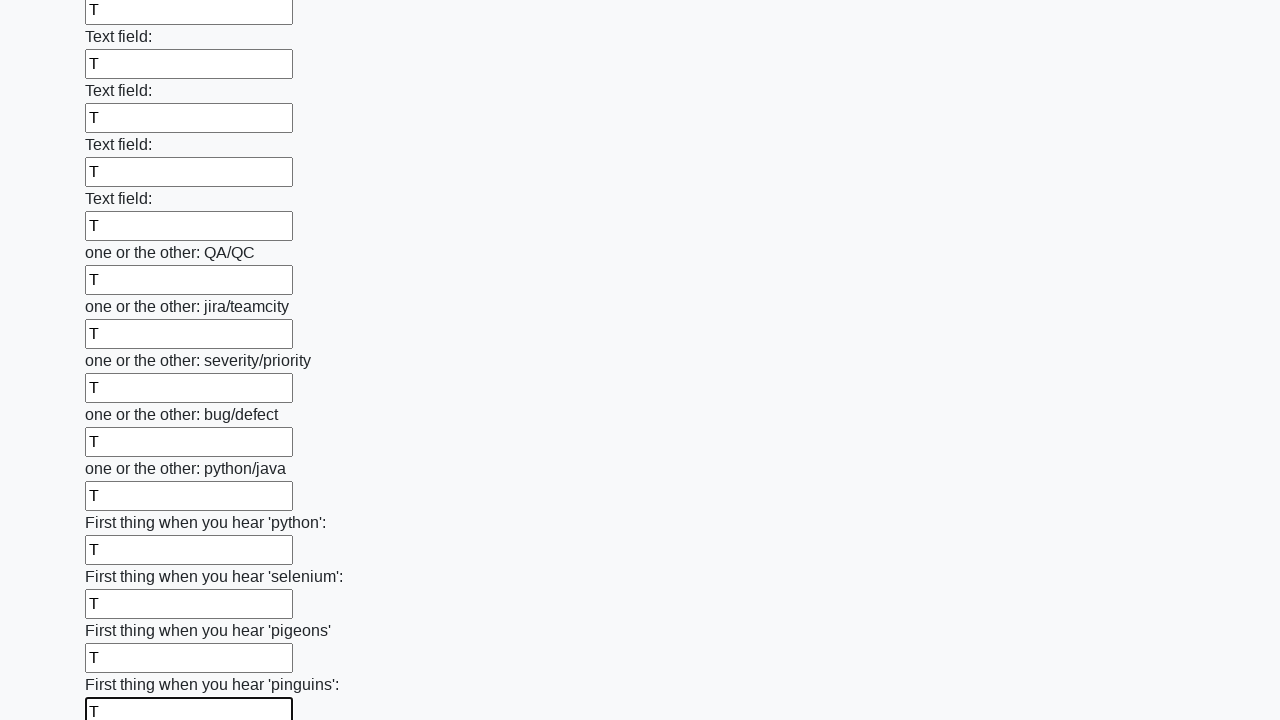

Filled an input field with character 'T' on input >> nth=96
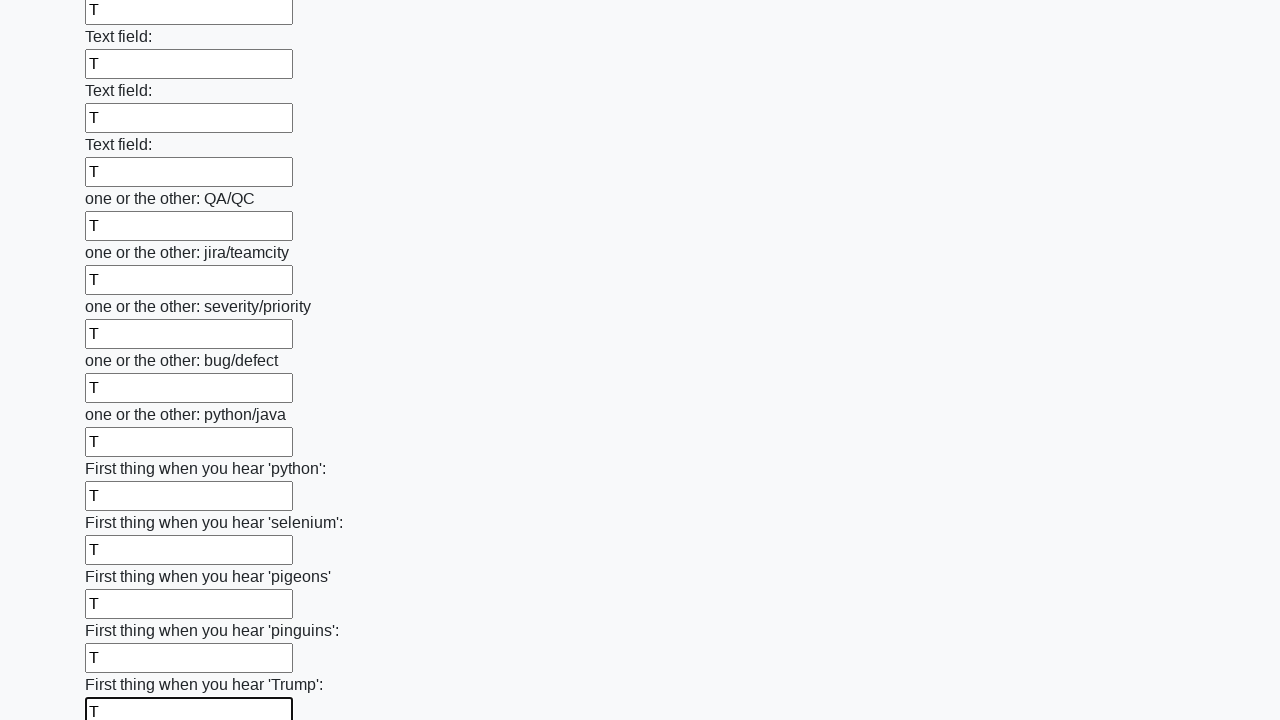

Filled an input field with character 'T' on input >> nth=97
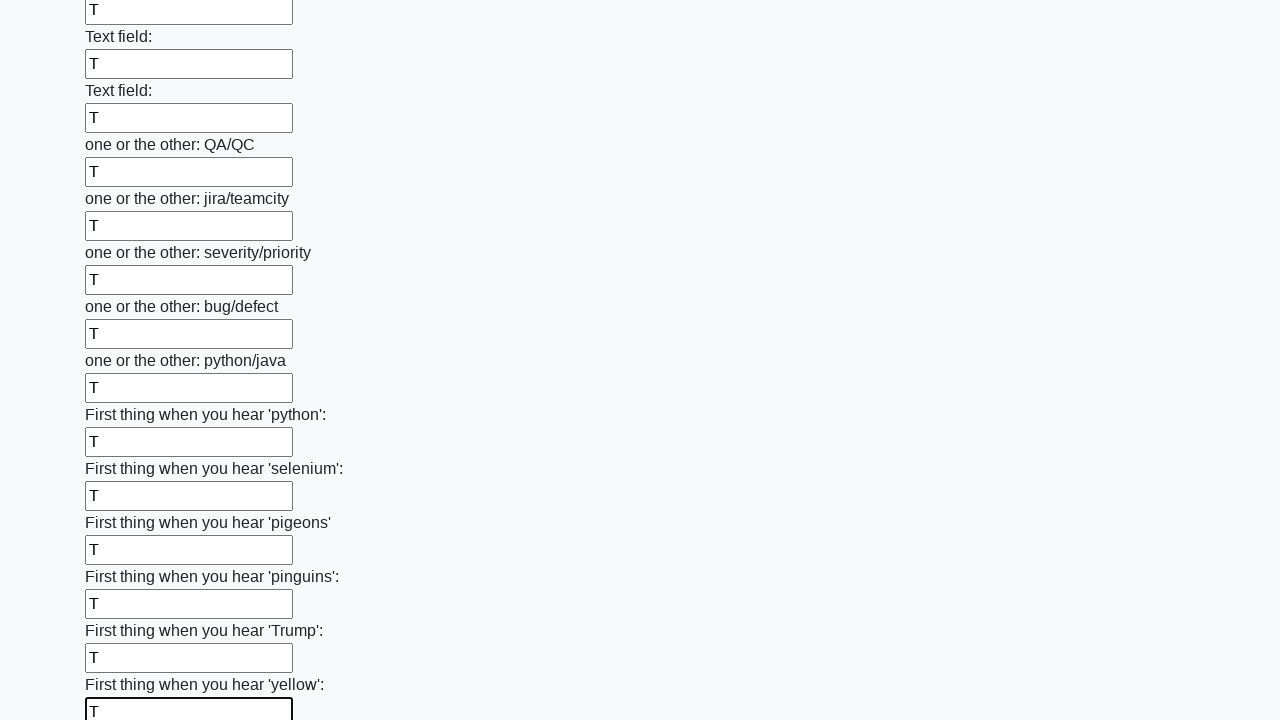

Filled an input field with character 'T' on input >> nth=98
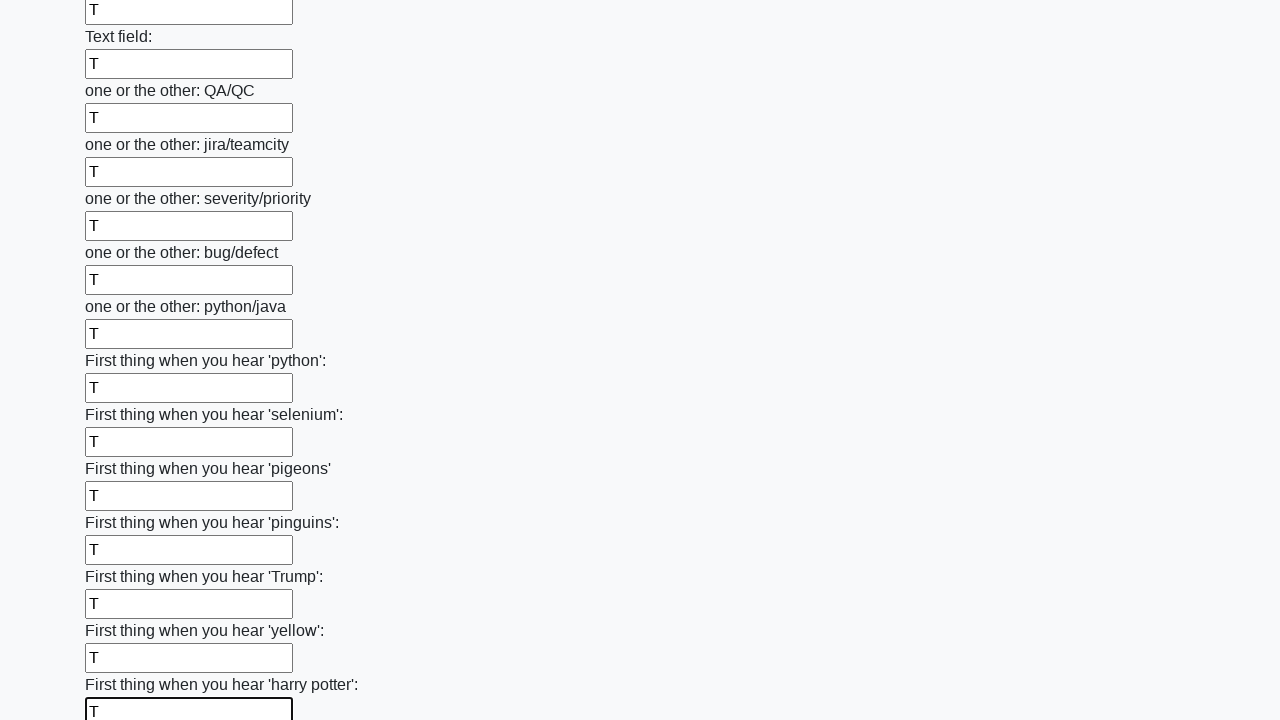

Filled an input field with character 'T' on input >> nth=99
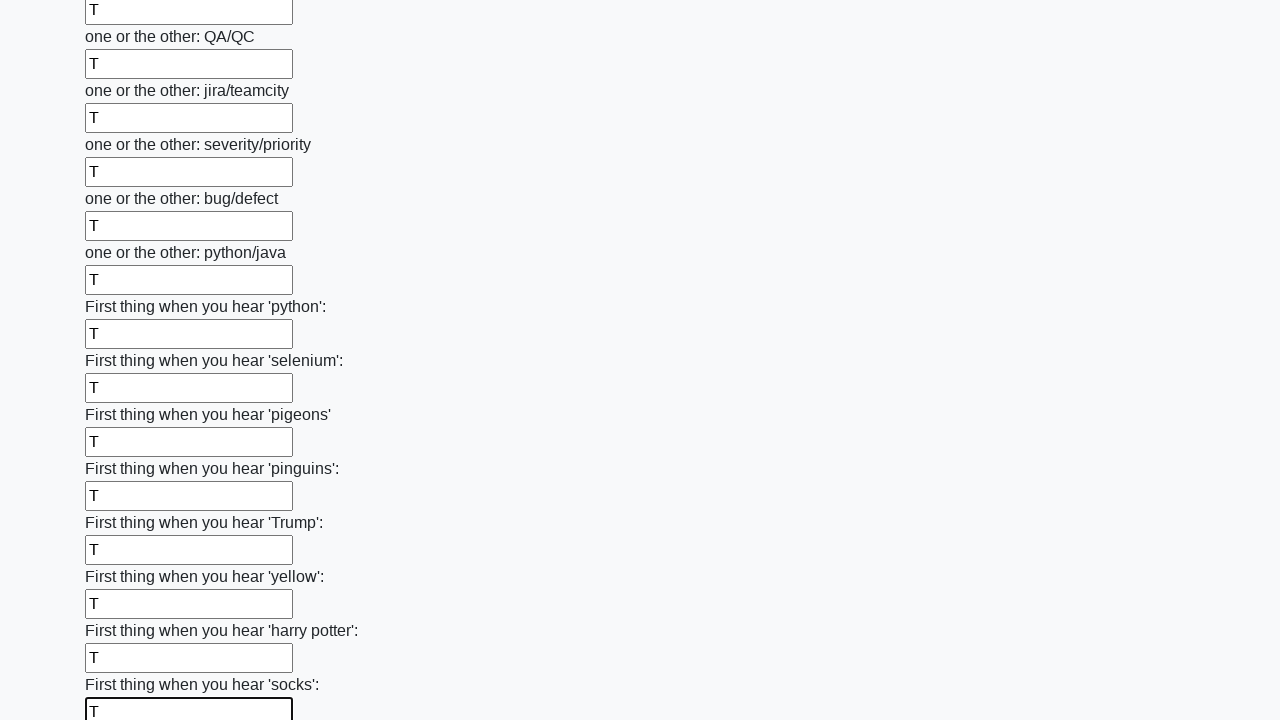

Clicked the submit button to submit the form at (123, 611) on button.btn
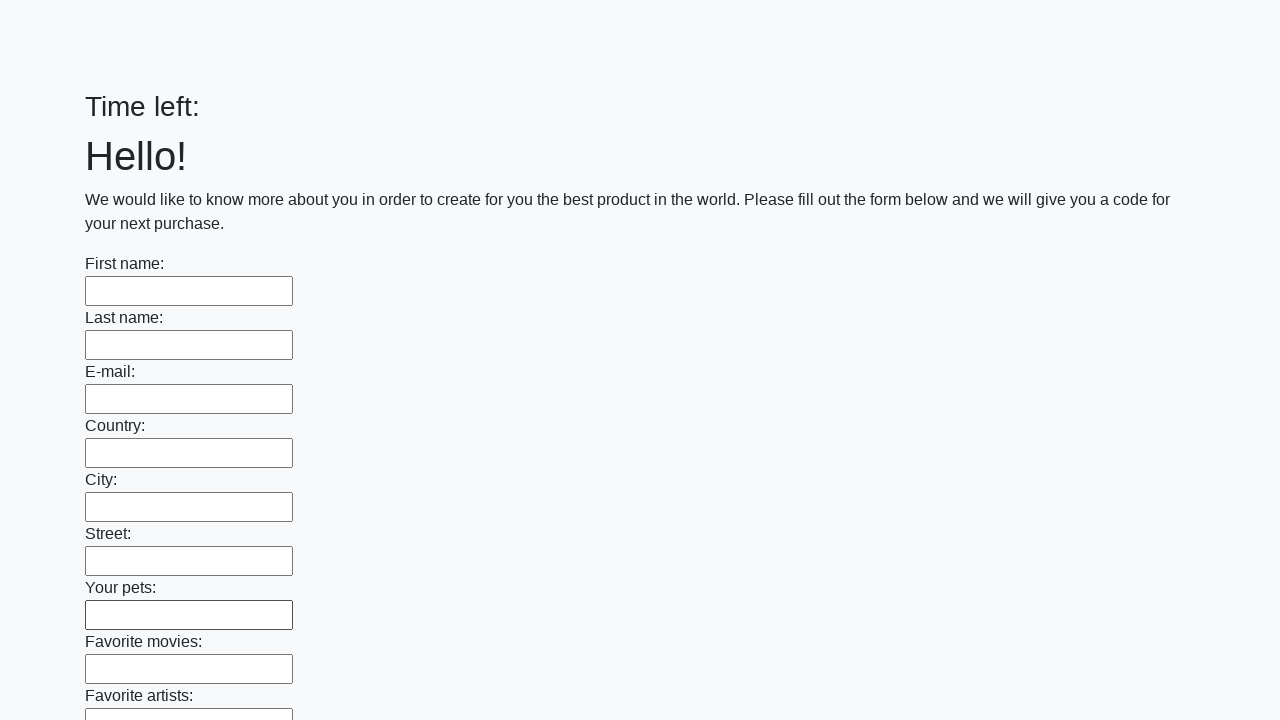

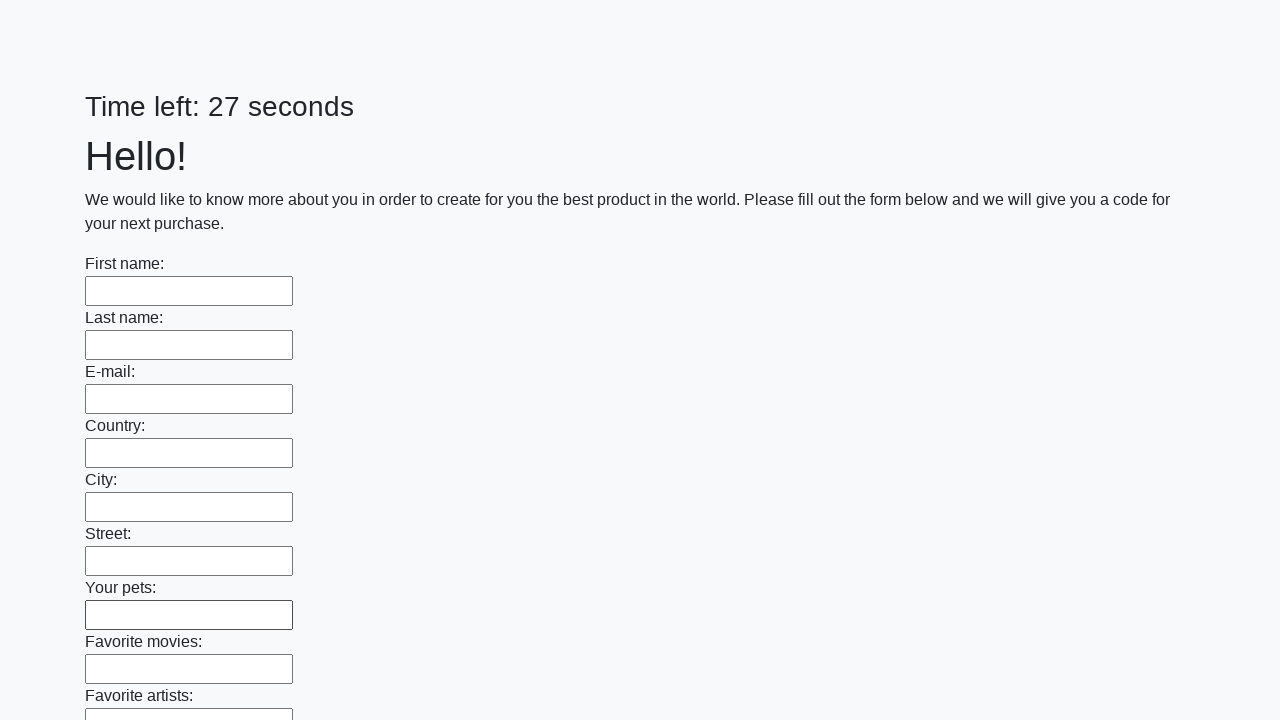